Verifies that the first 100 articles on Hacker News "newest" page are sorted from newest to oldest by collecting timestamps across multiple pages and comparing them against a programmatically sorted version.

Starting URL: https://news.ycombinator.com/newest

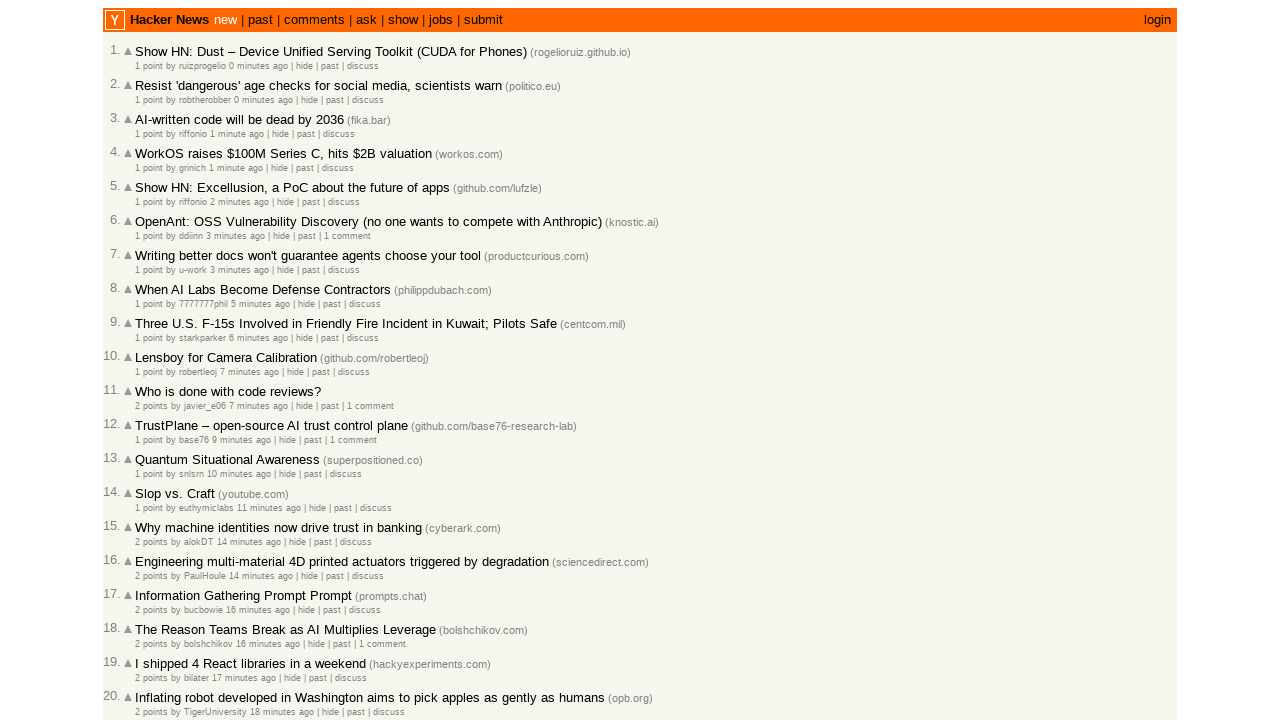

Located the 'More' link element for loading additional articles
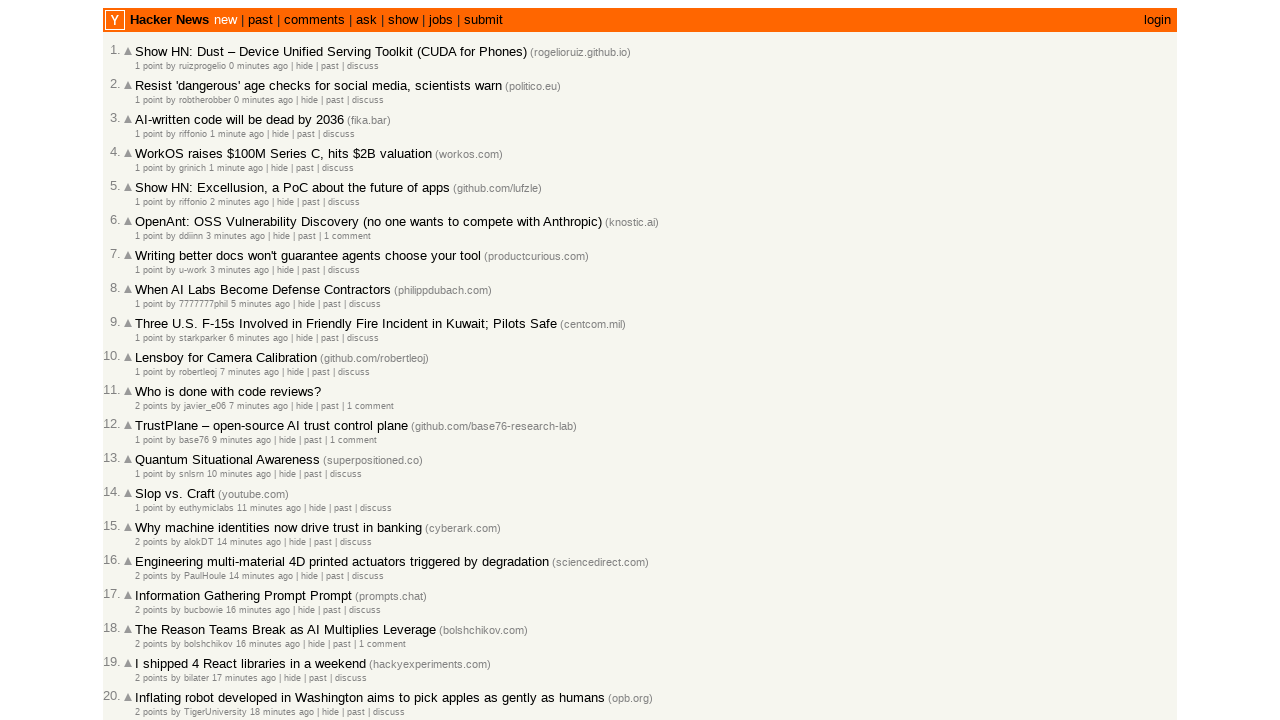

Extracted 30 timestamp(s) from current page using .age elements
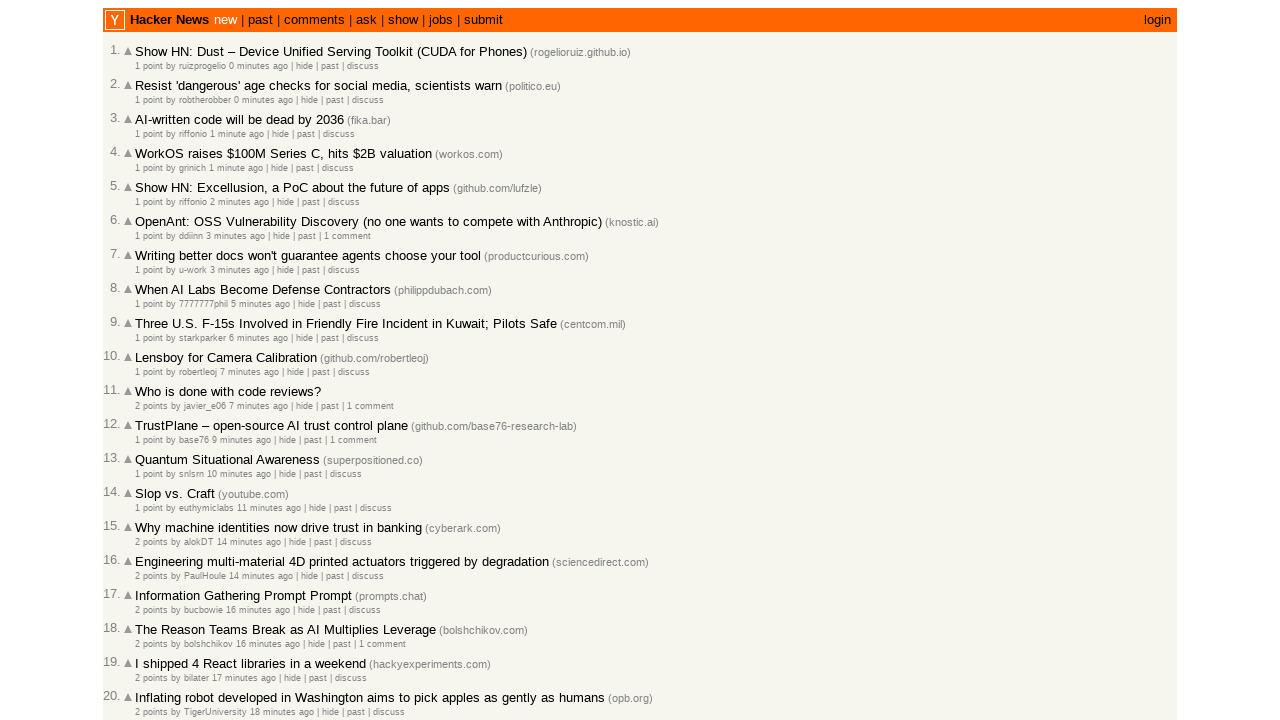

Clicked 'More' link to load next batch of articles (collected 30 timestamps so far) at (149, 616) on .morelink
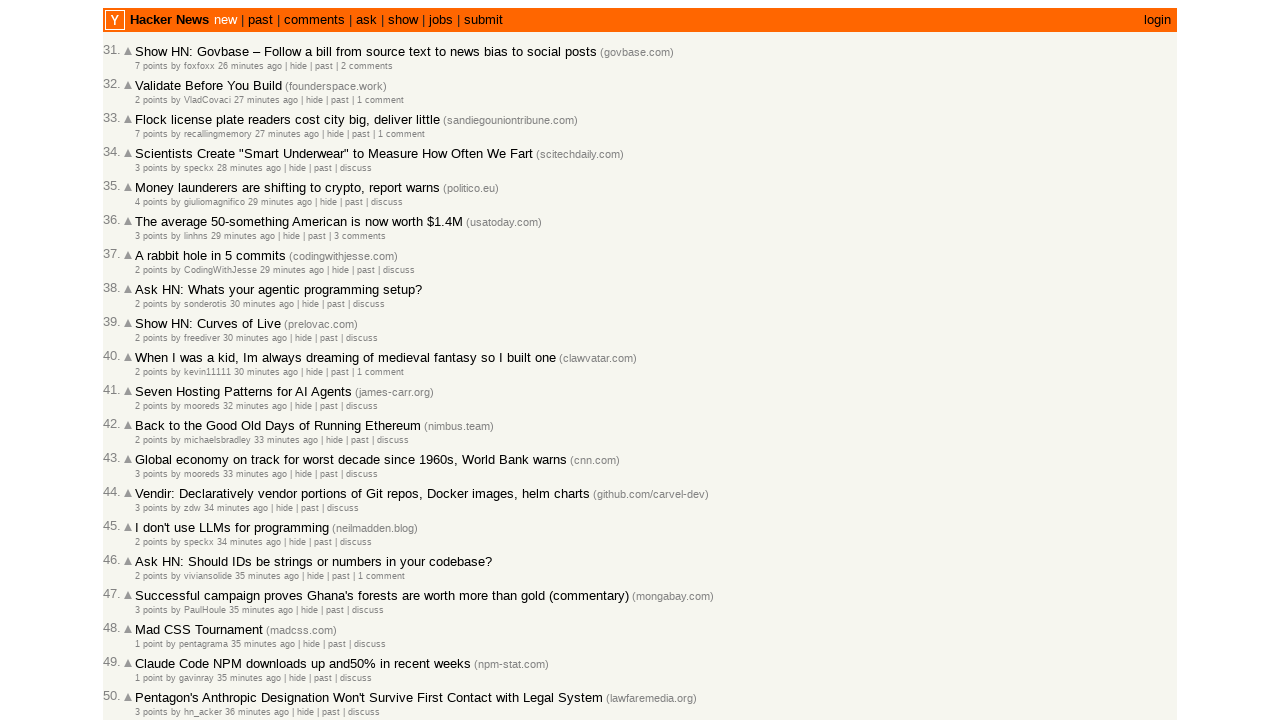

Waited for new articles to load
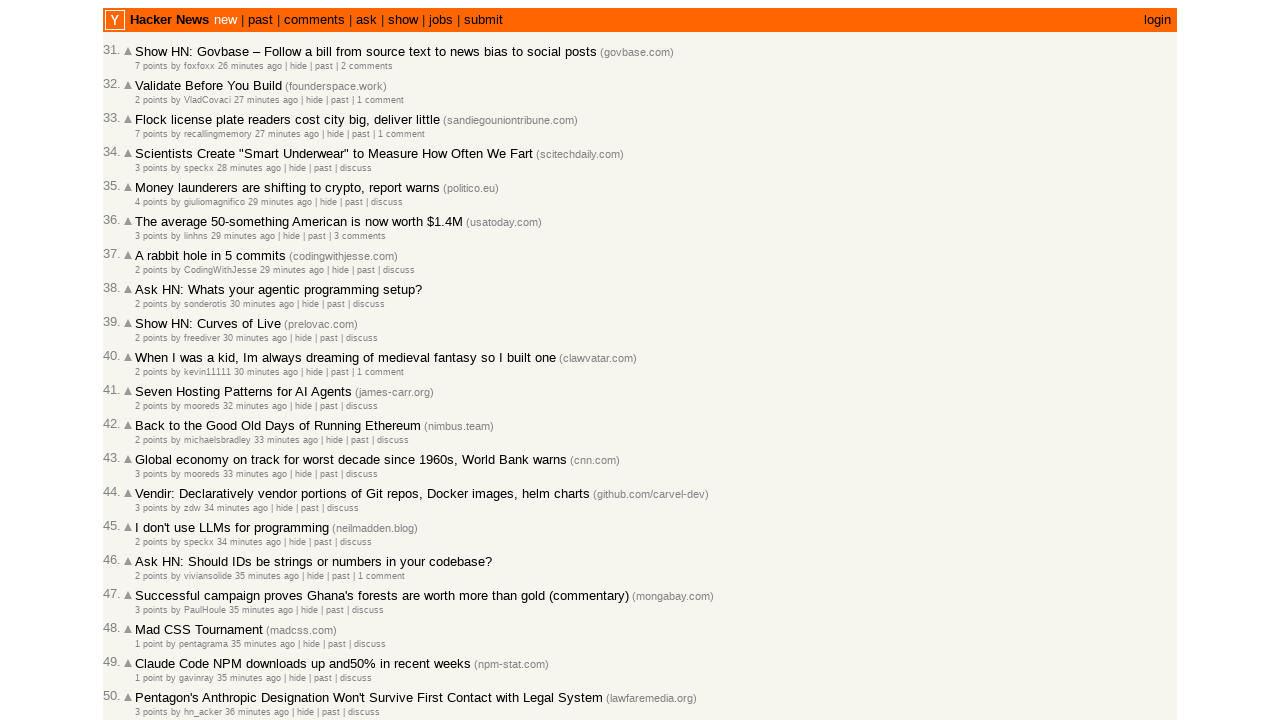

Extracted 30 timestamp(s) from current page using .age elements
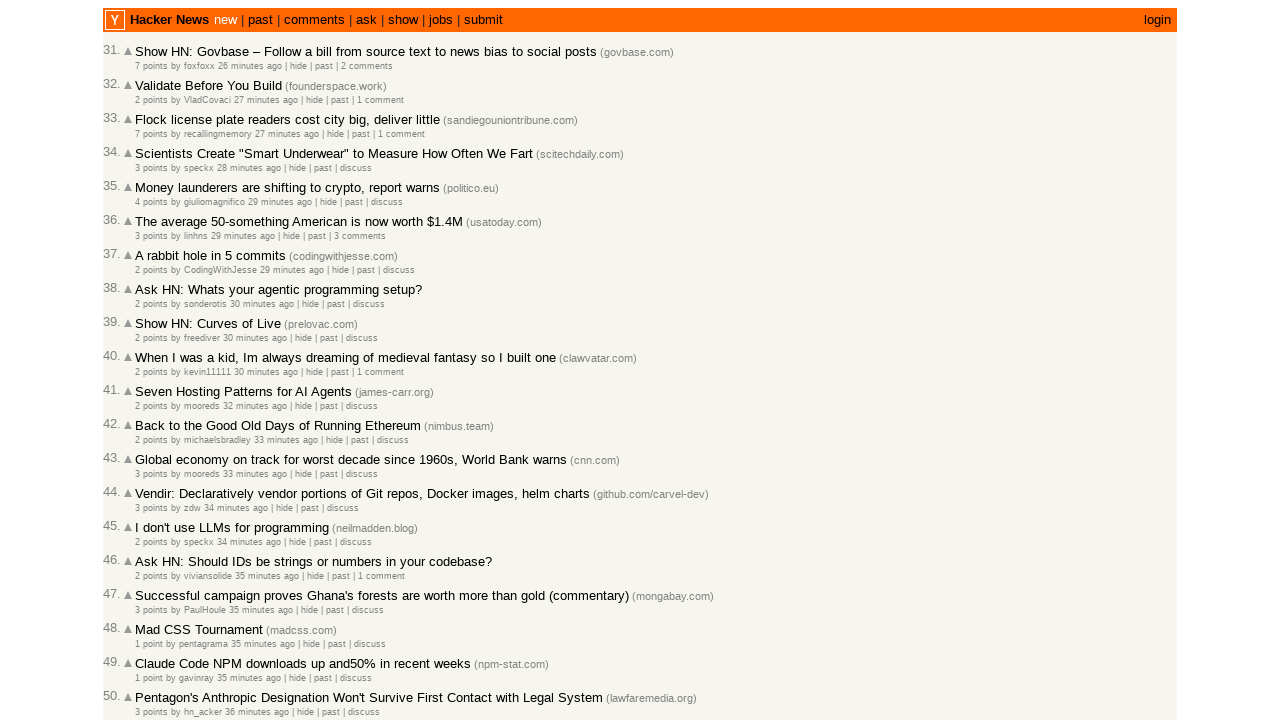

Clicked 'More' link to load next batch of articles (collected 60 timestamps so far) at (149, 616) on .morelink
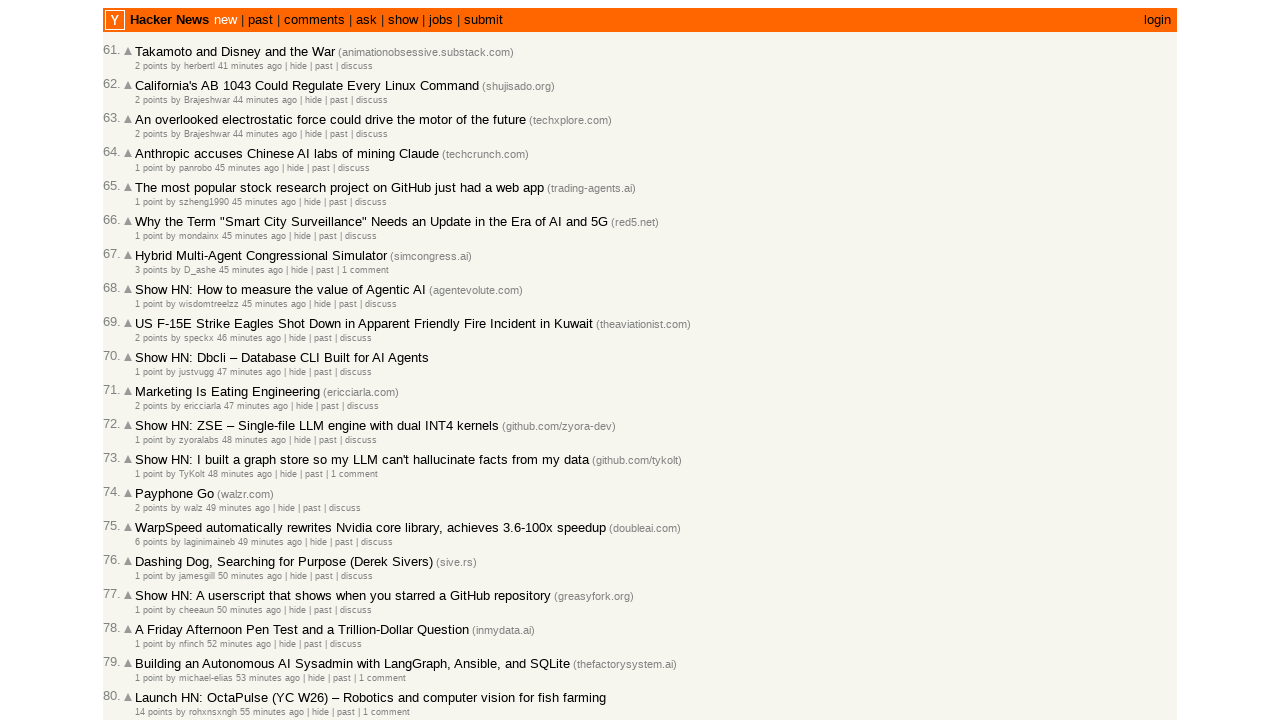

Waited for new articles to load
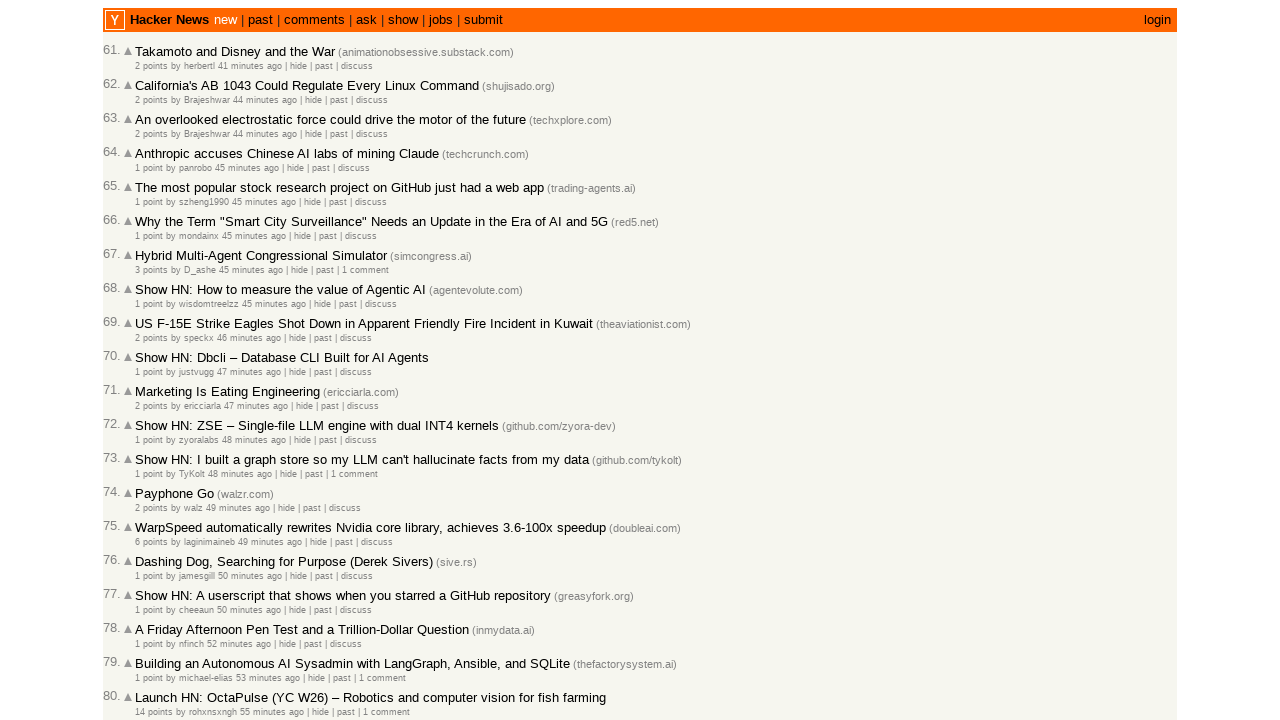

Extracted 30 timestamp(s) from current page using .age elements
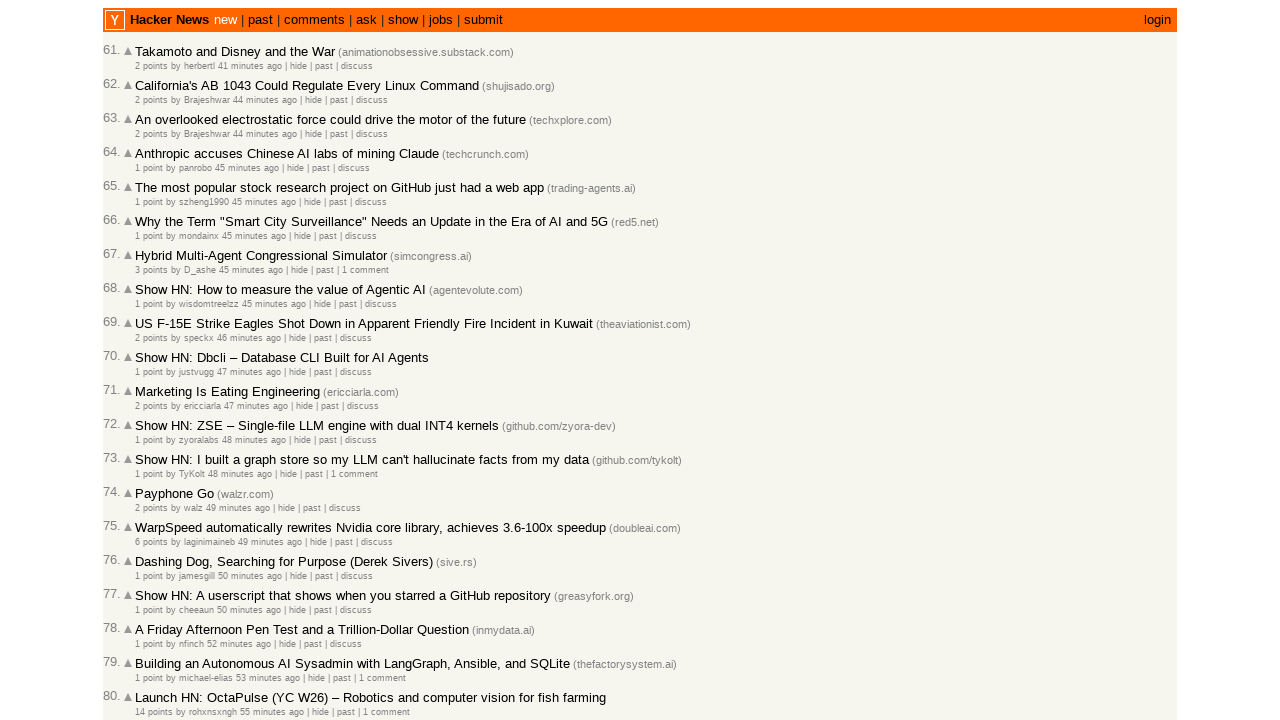

Clicked 'More' link to load next batch of articles (collected 88 timestamps so far) at (149, 616) on .morelink
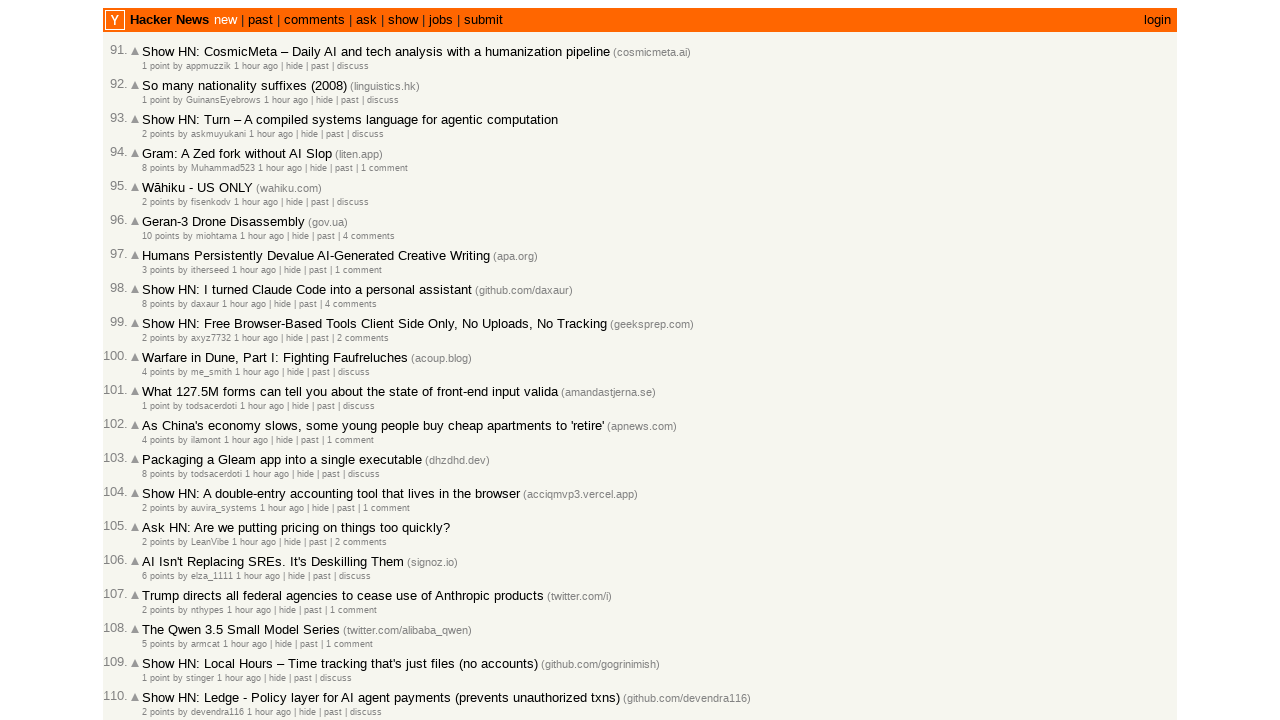

Waited for new articles to load
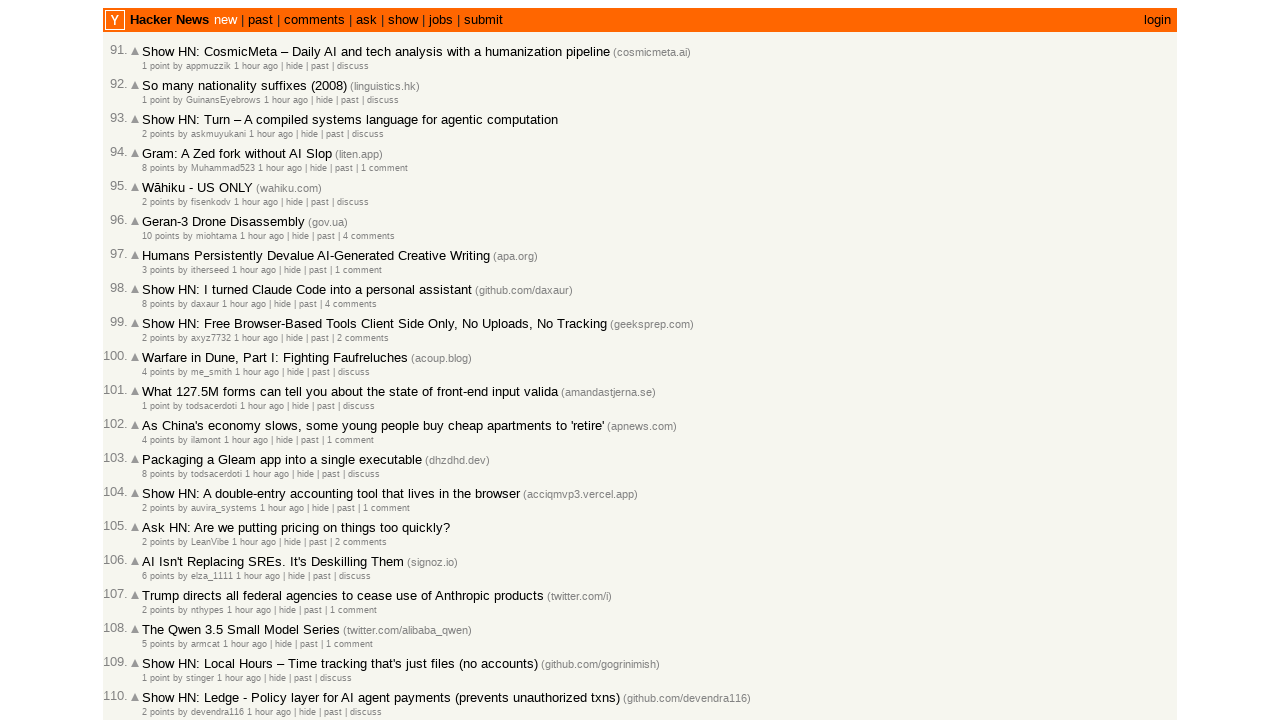

Extracted 30 timestamp(s) from current page using .age elements
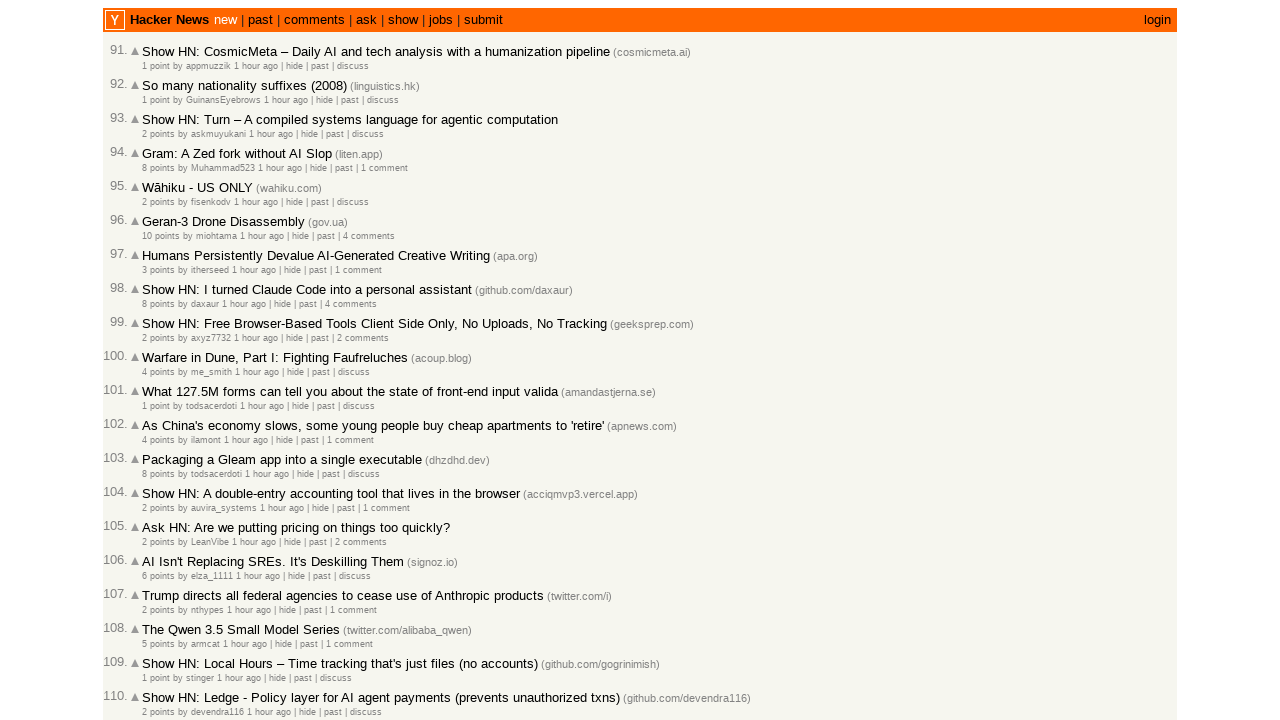

Created sorted version of timestamps in newest-first order
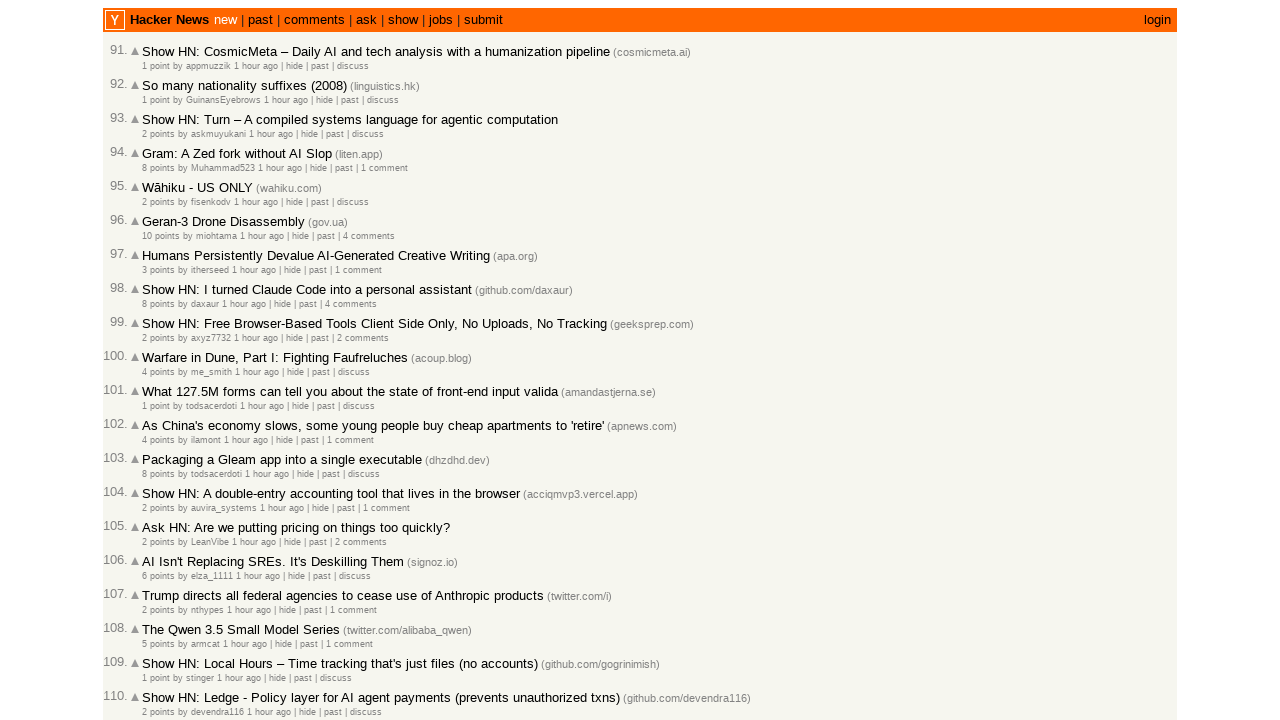

Verified timestamp at index 0 matches sorted order
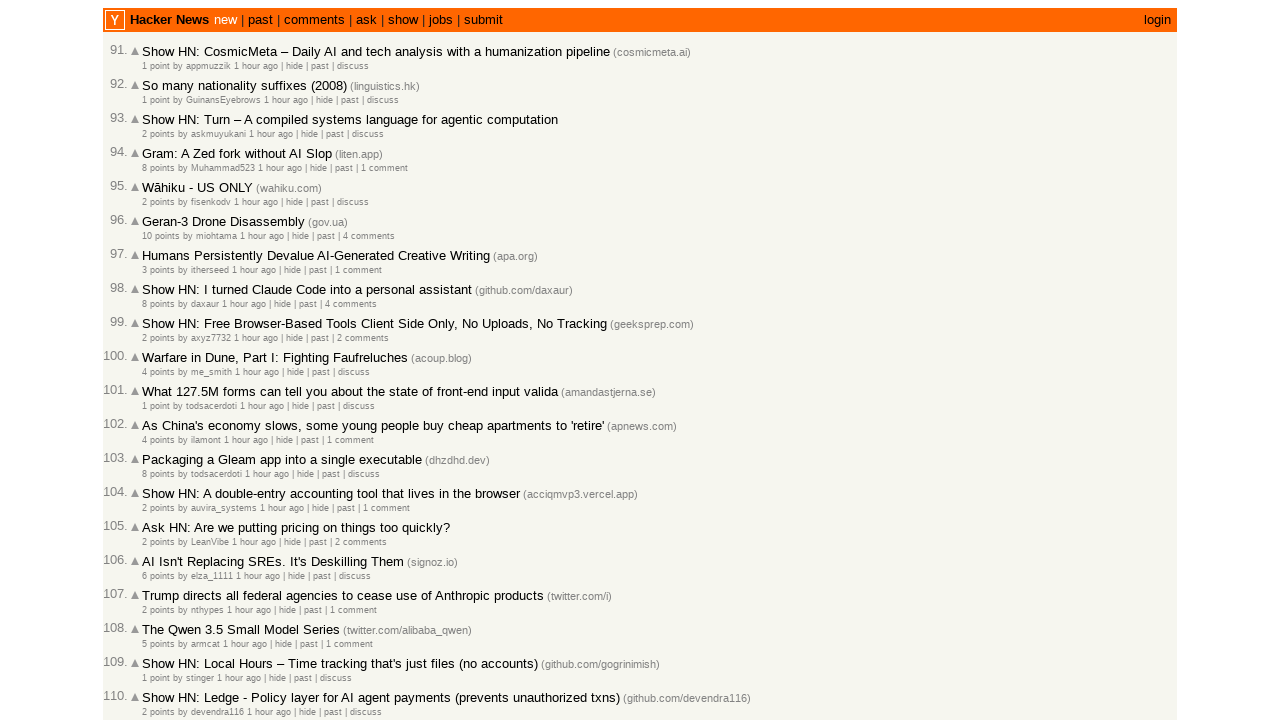

Verified timestamp at index 1 matches sorted order
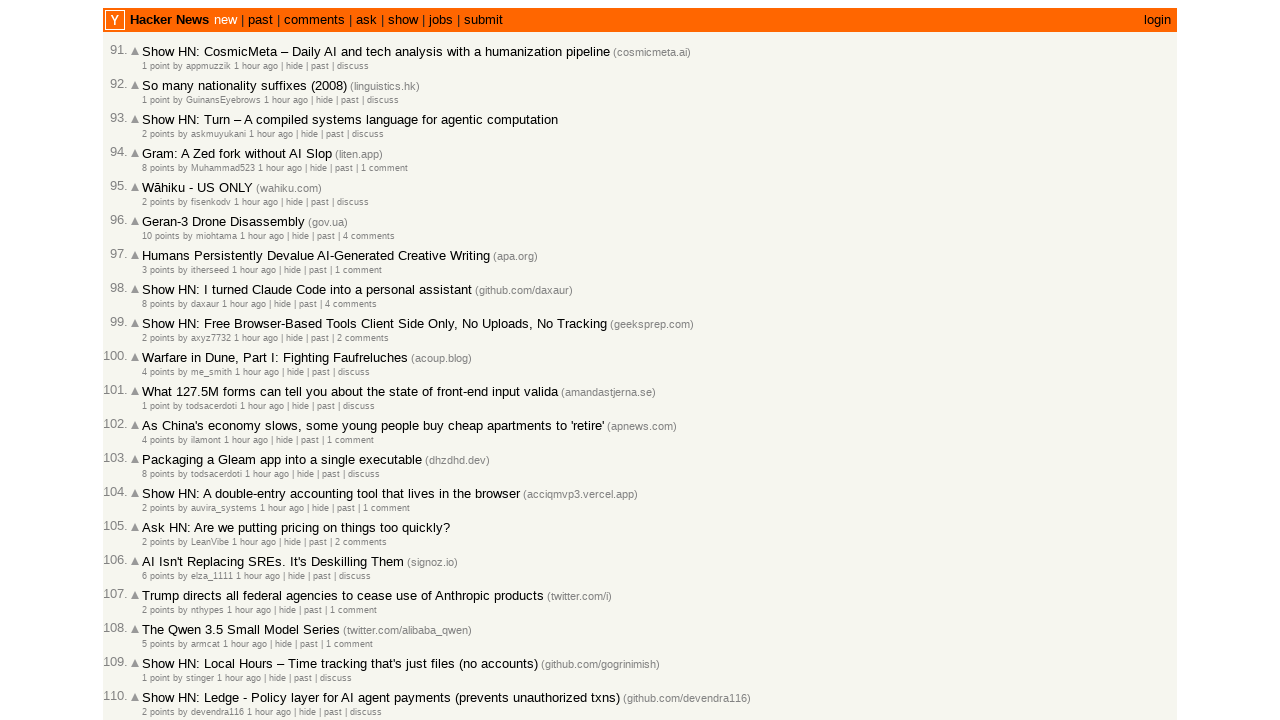

Verified timestamp at index 2 matches sorted order
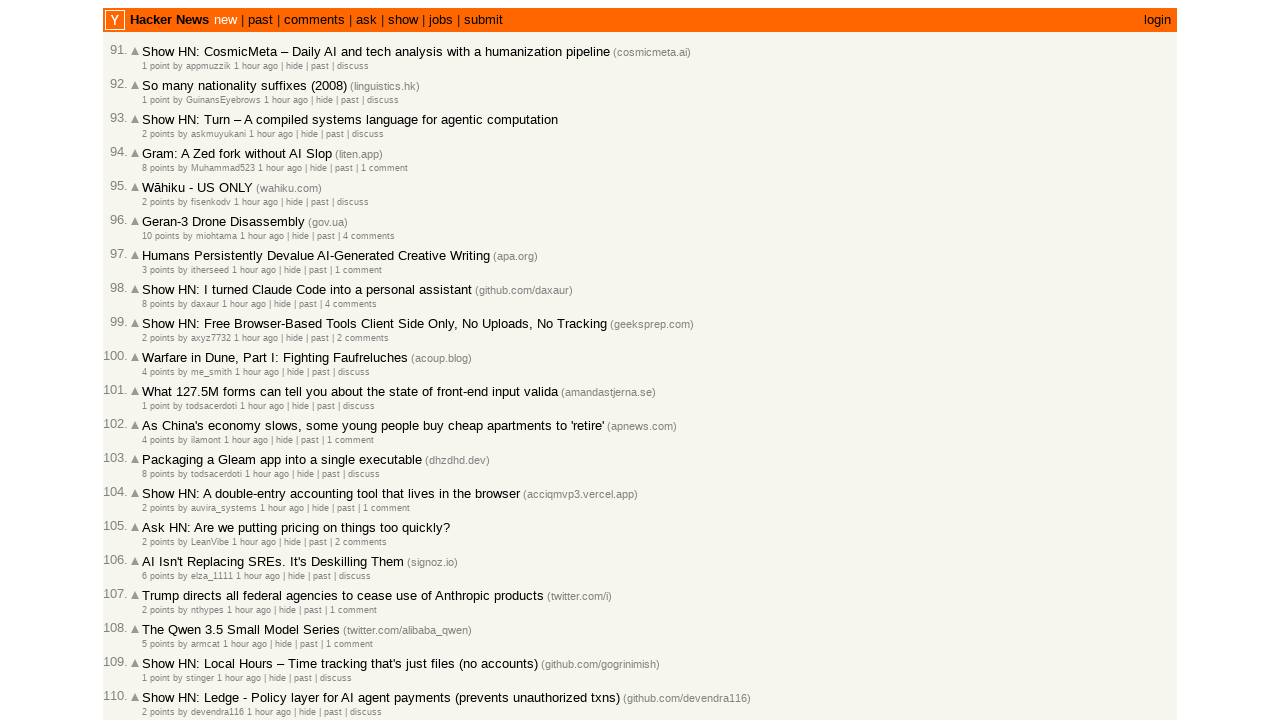

Verified timestamp at index 3 matches sorted order
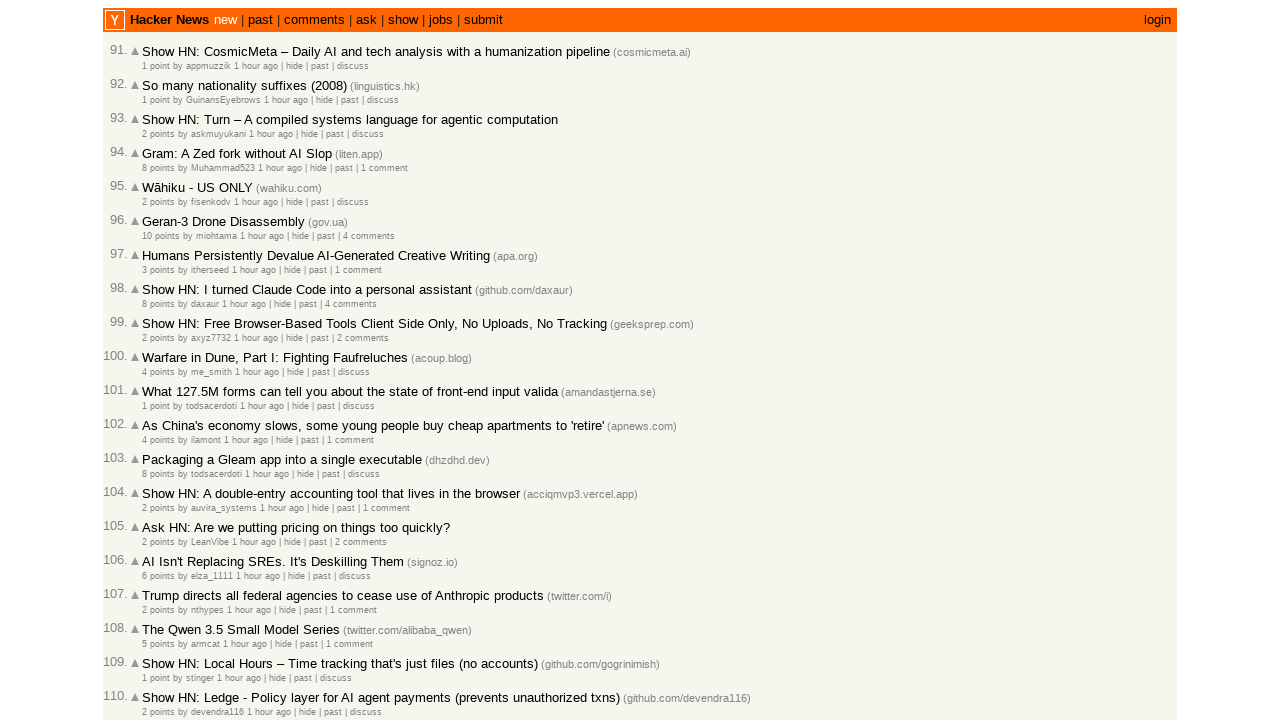

Verified timestamp at index 4 matches sorted order
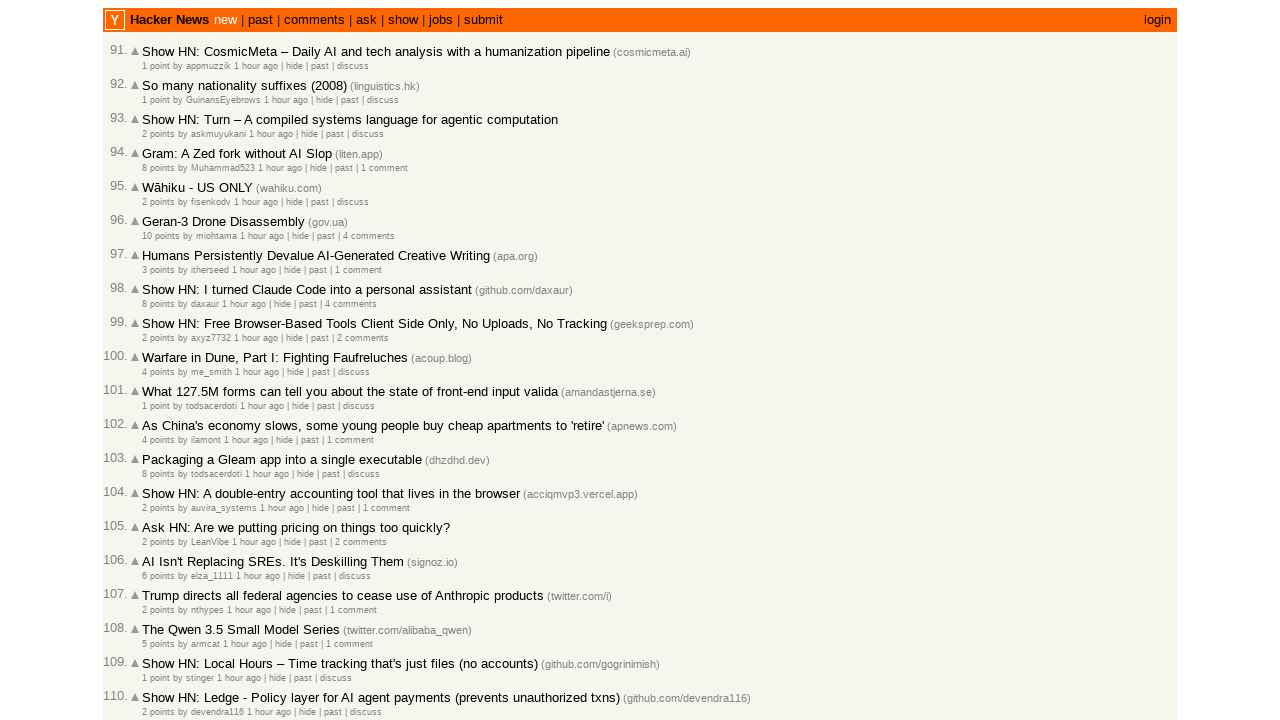

Verified timestamp at index 5 matches sorted order
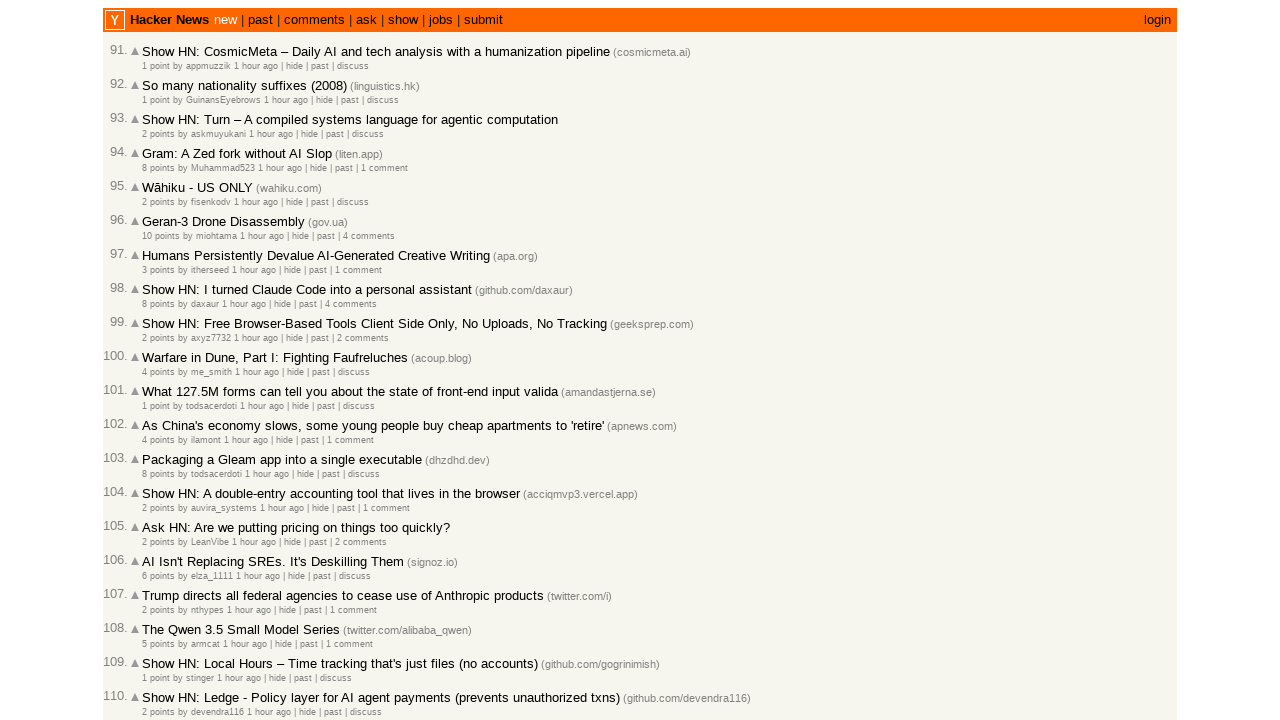

Verified timestamp at index 6 matches sorted order
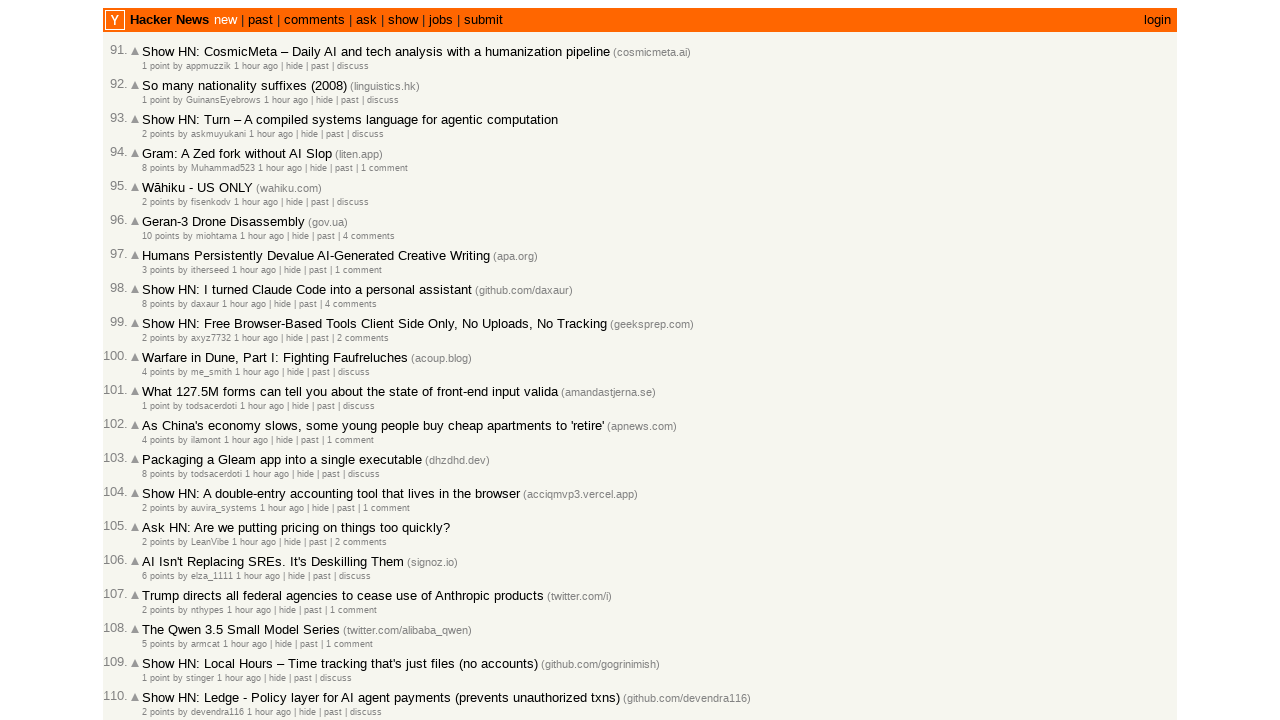

Verified timestamp at index 7 matches sorted order
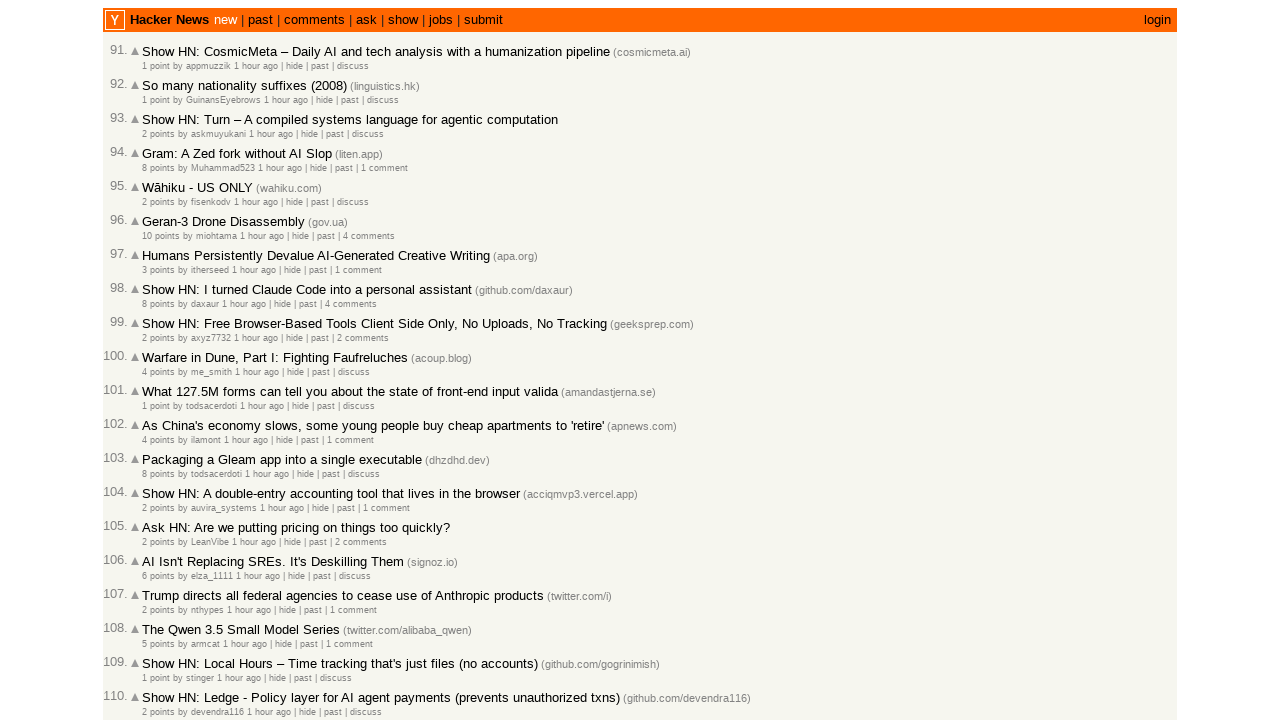

Verified timestamp at index 8 matches sorted order
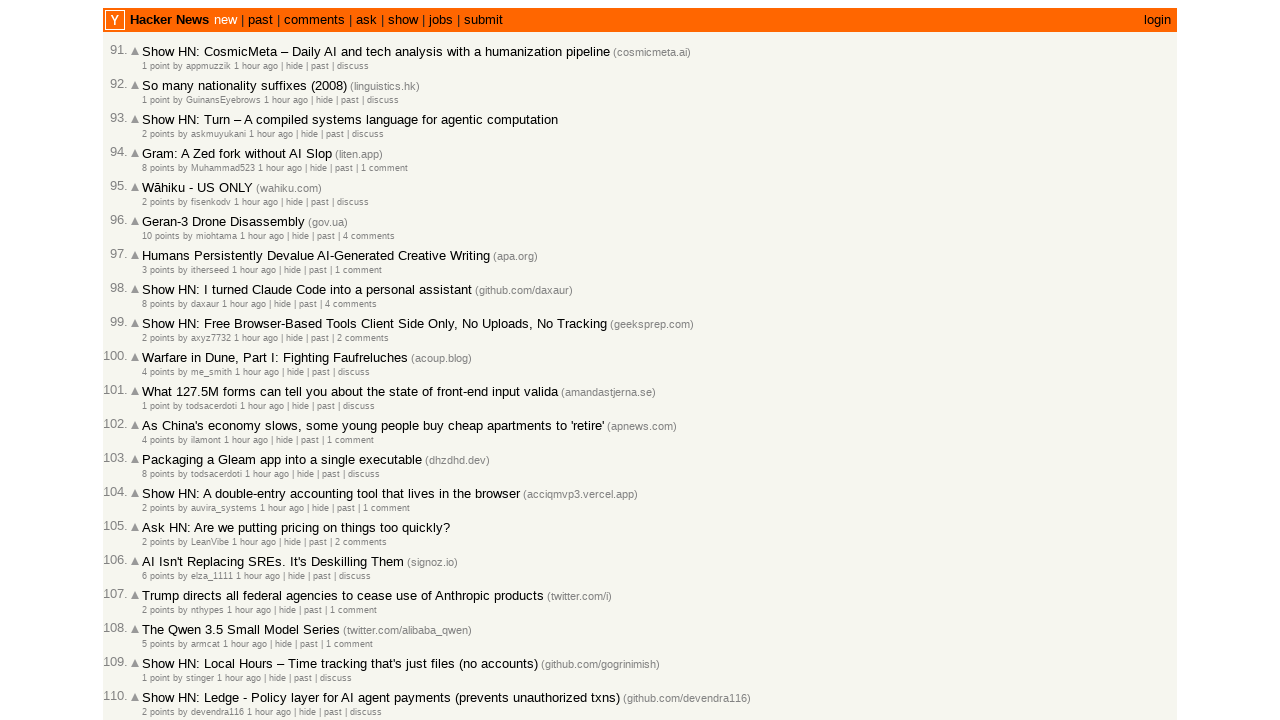

Verified timestamp at index 9 matches sorted order
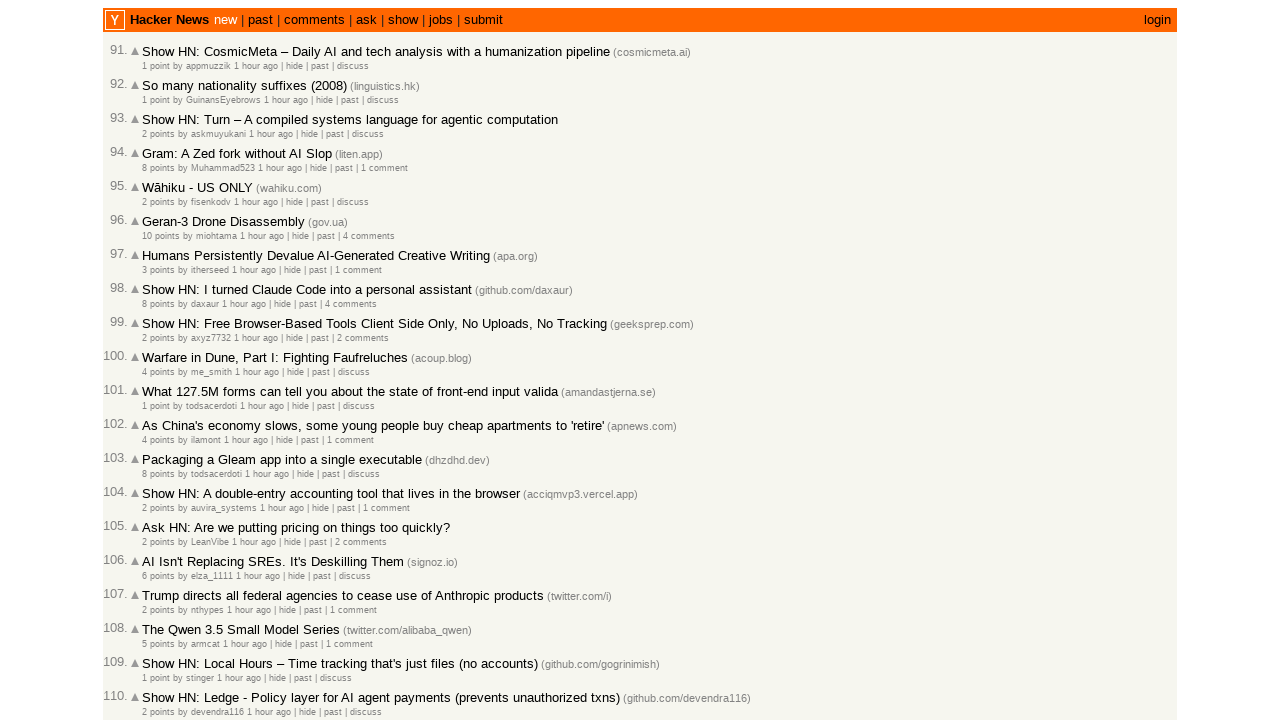

Verified timestamp at index 10 matches sorted order
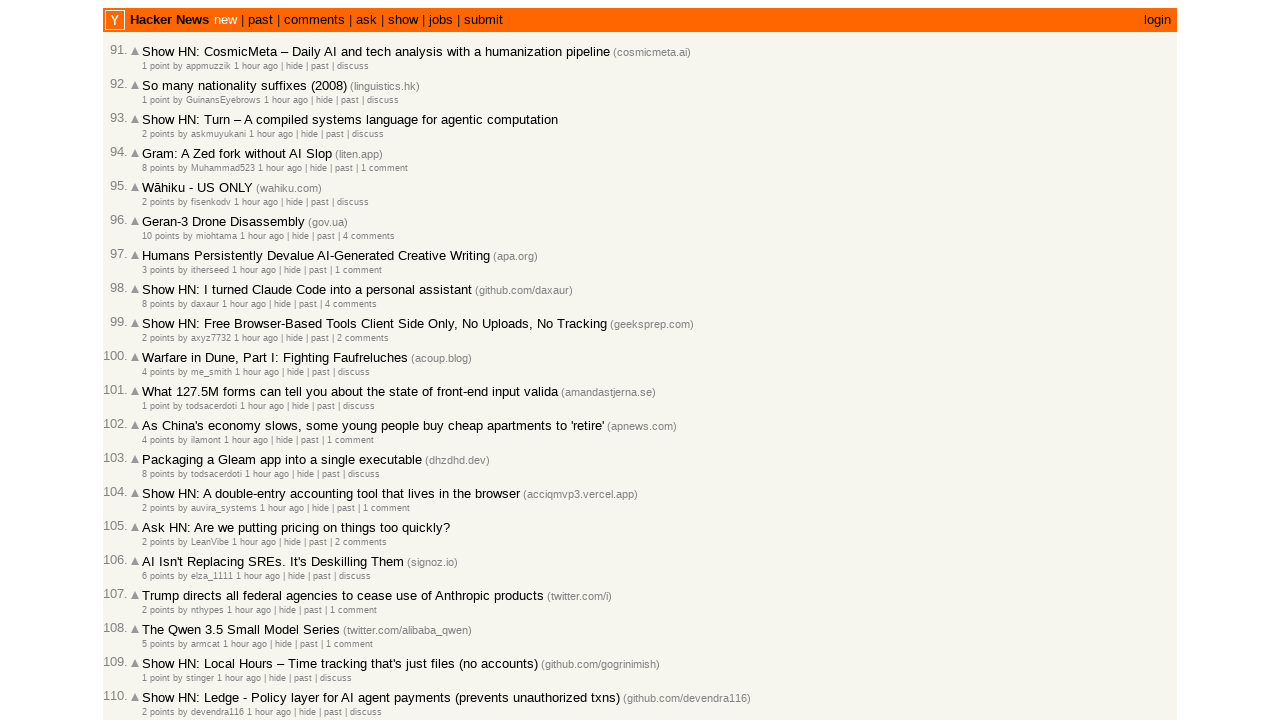

Verified timestamp at index 11 matches sorted order
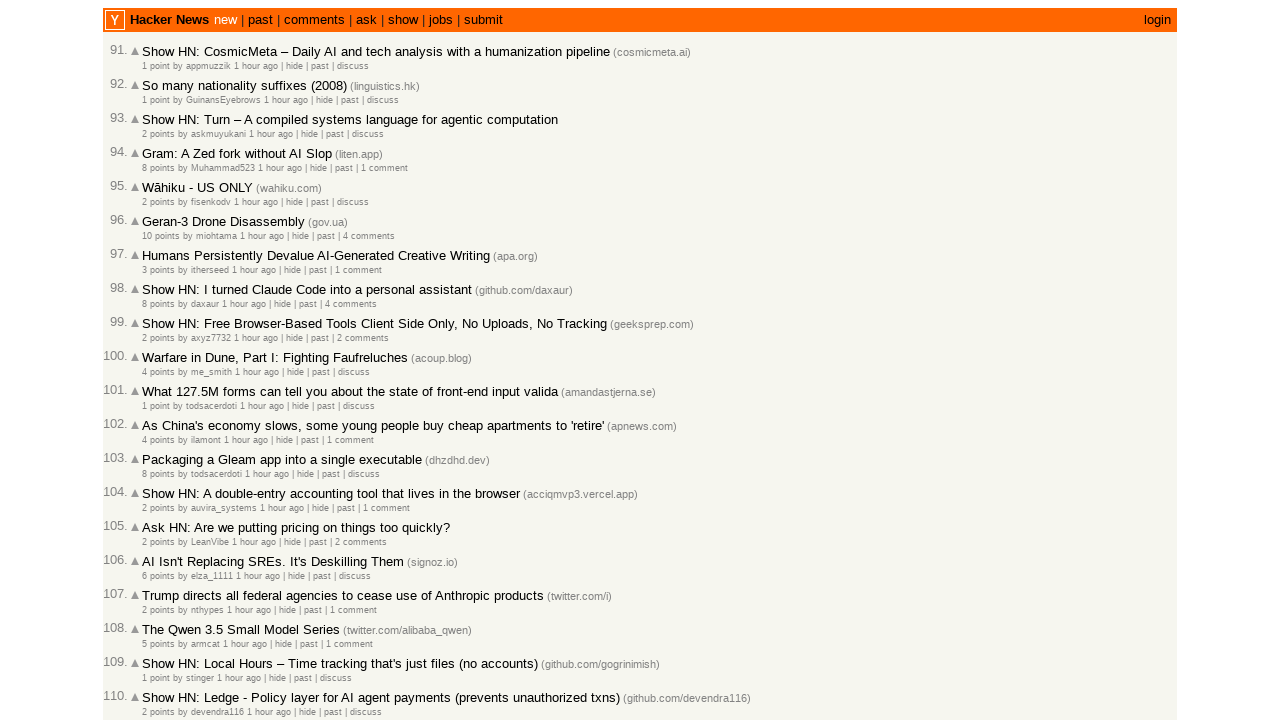

Verified timestamp at index 12 matches sorted order
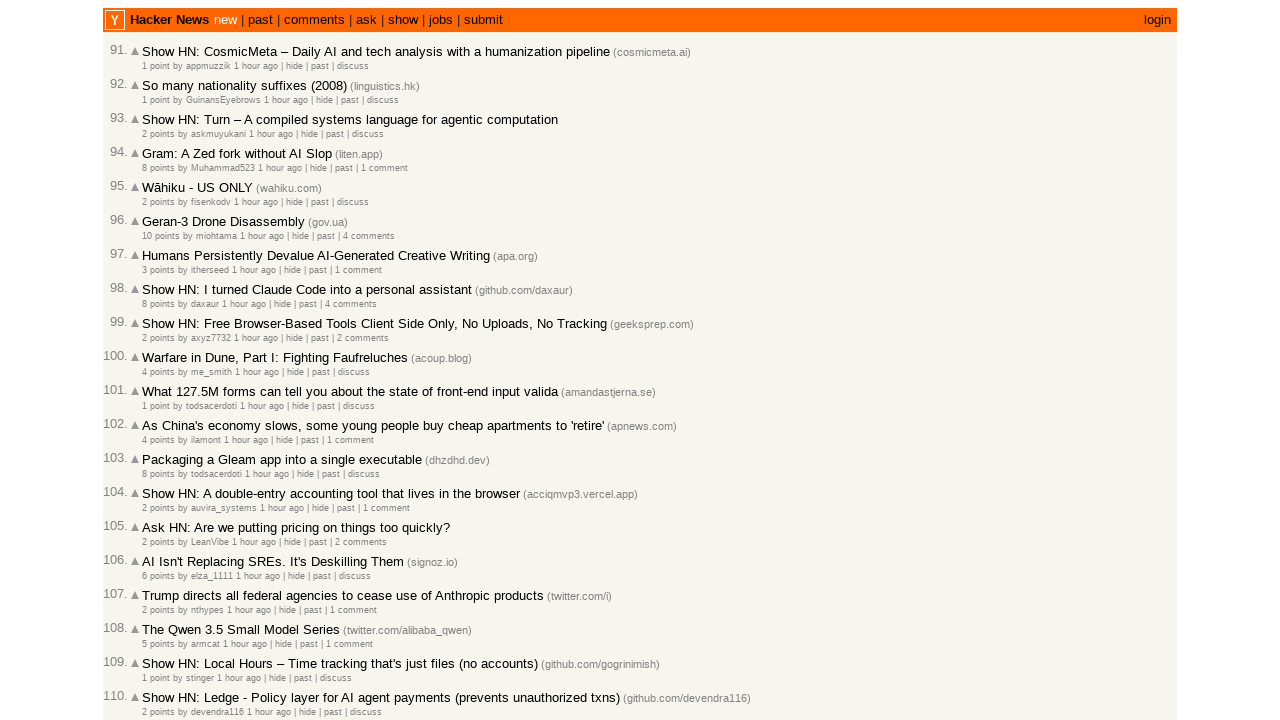

Verified timestamp at index 13 matches sorted order
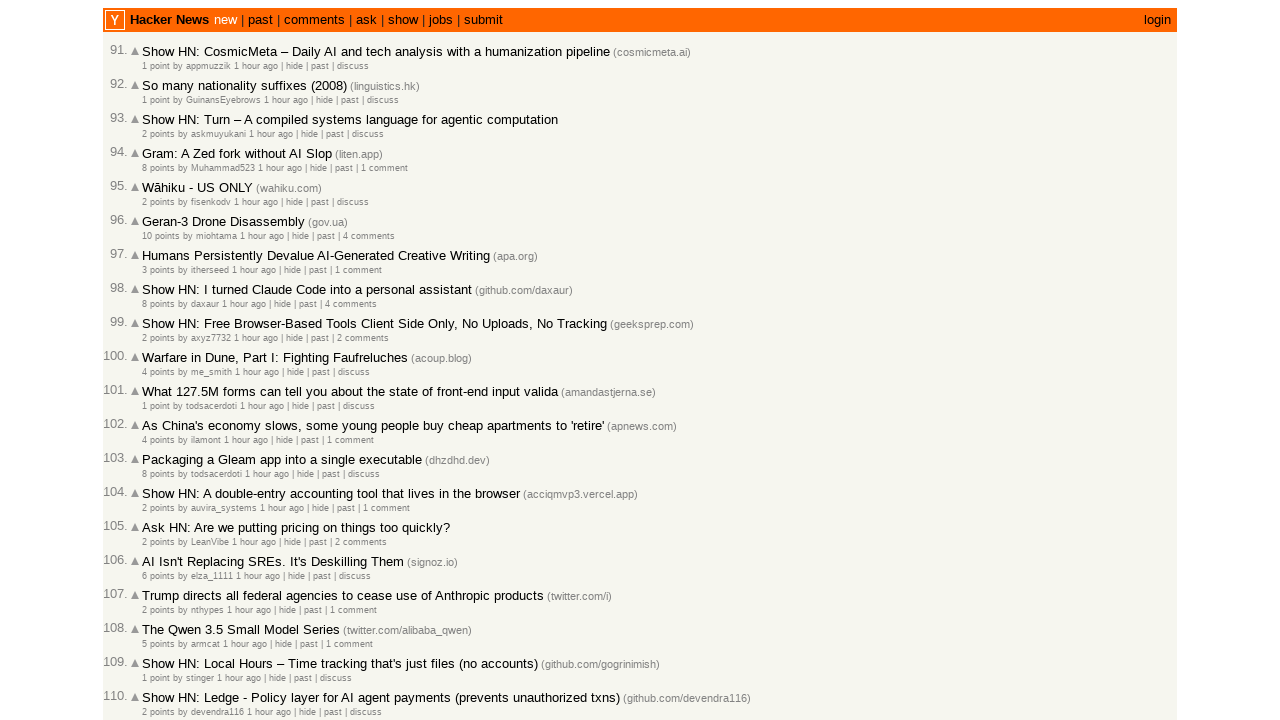

Verified timestamp at index 14 matches sorted order
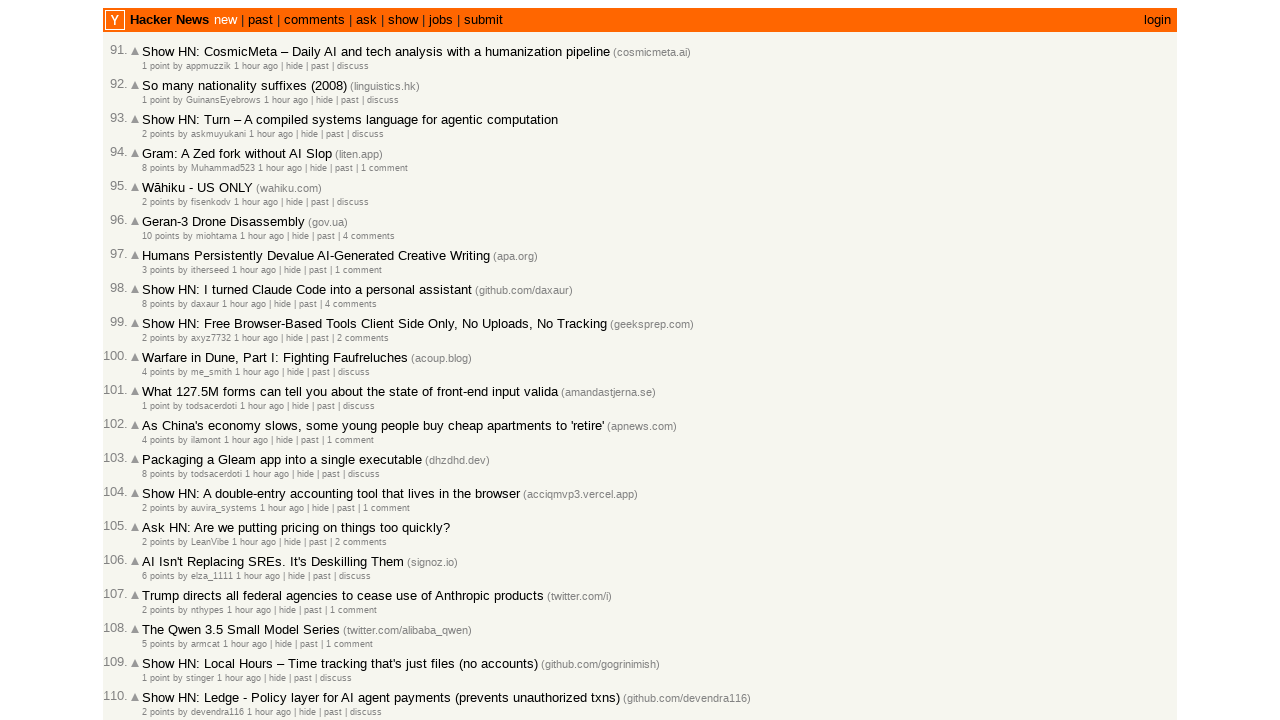

Verified timestamp at index 15 matches sorted order
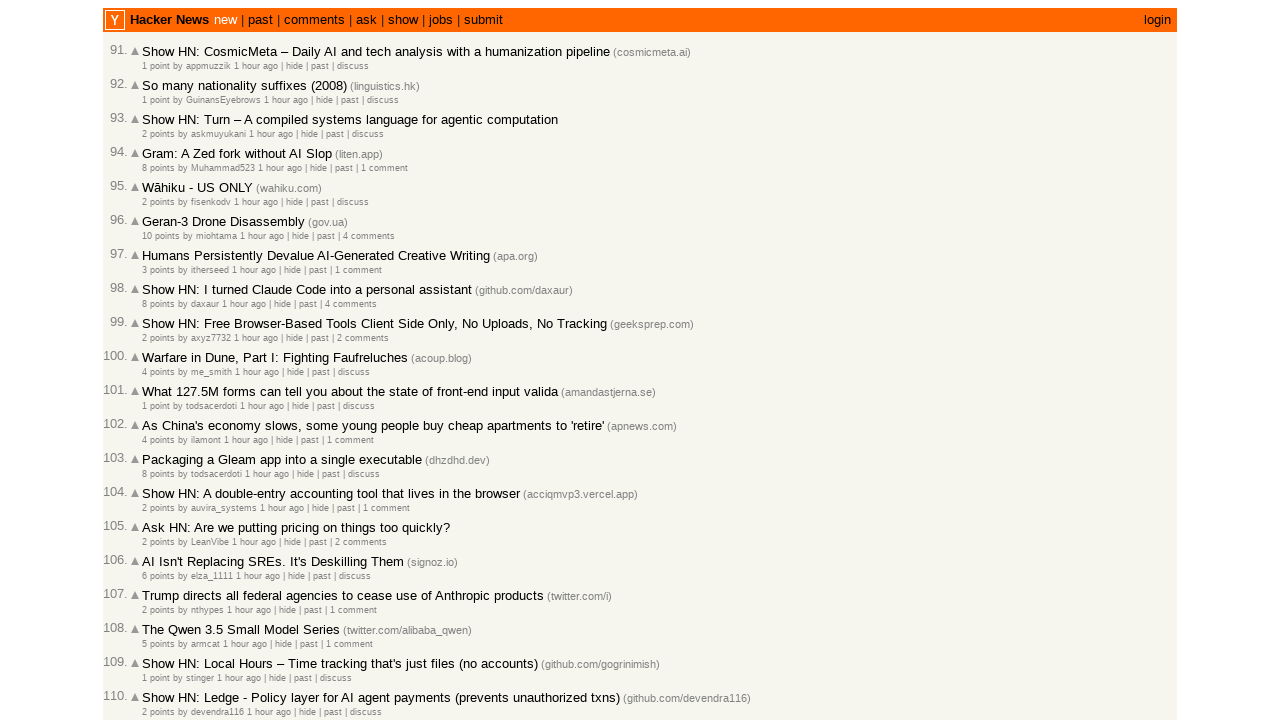

Verified timestamp at index 16 matches sorted order
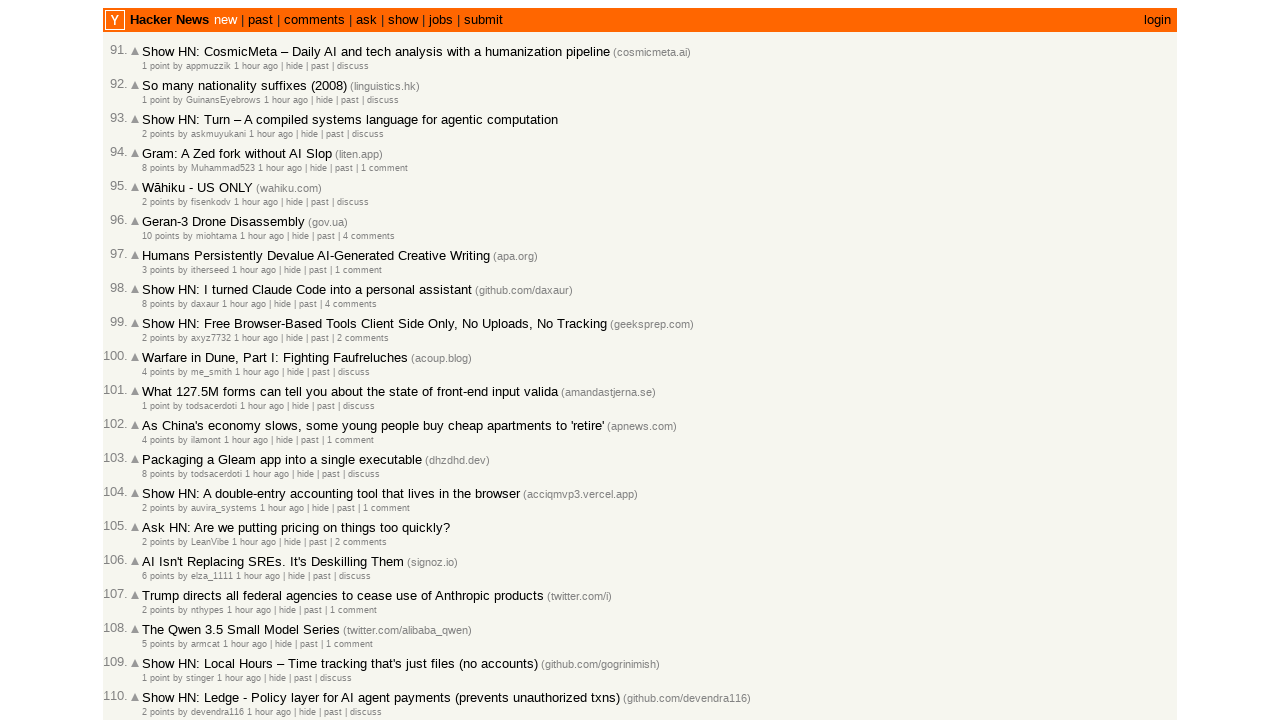

Verified timestamp at index 17 matches sorted order
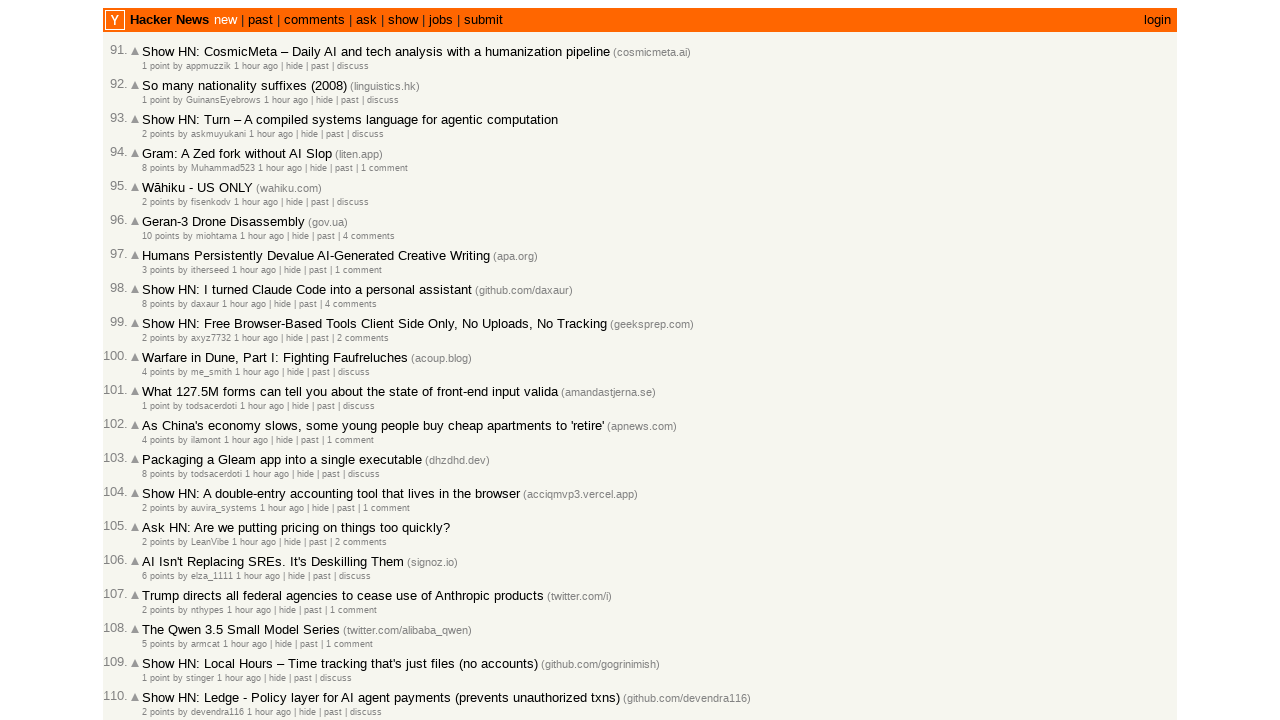

Verified timestamp at index 18 matches sorted order
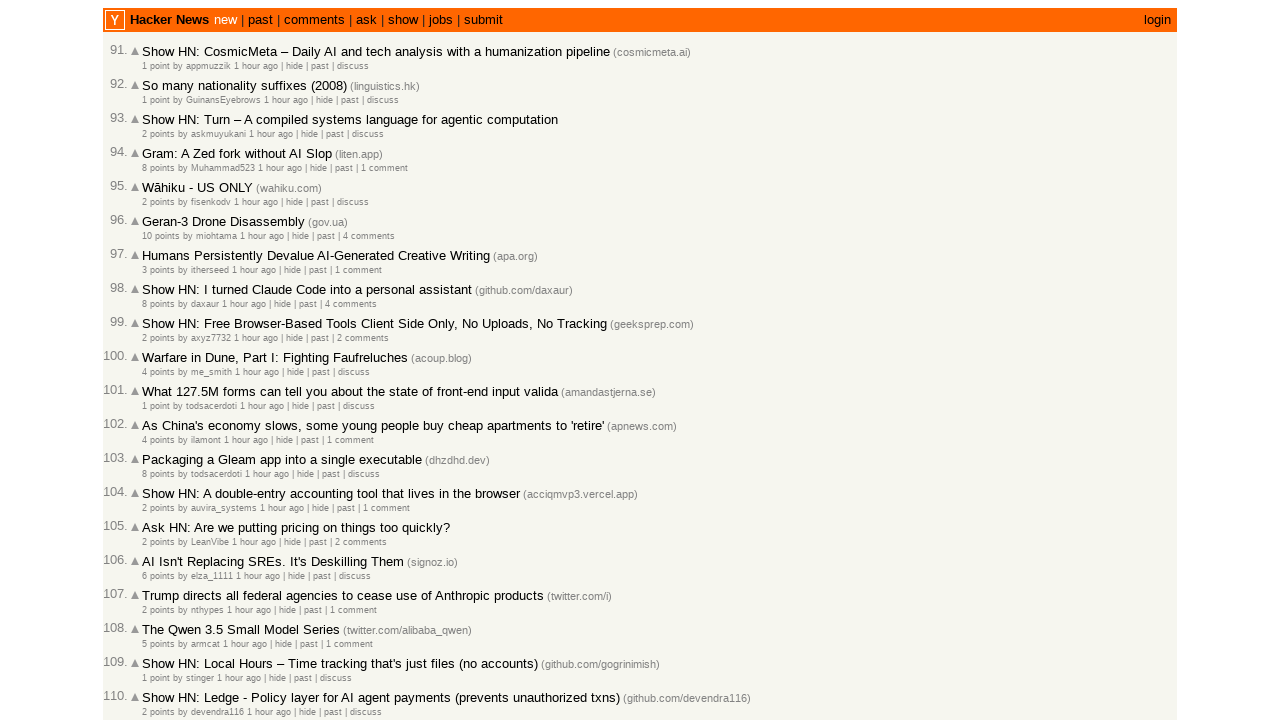

Verified timestamp at index 19 matches sorted order
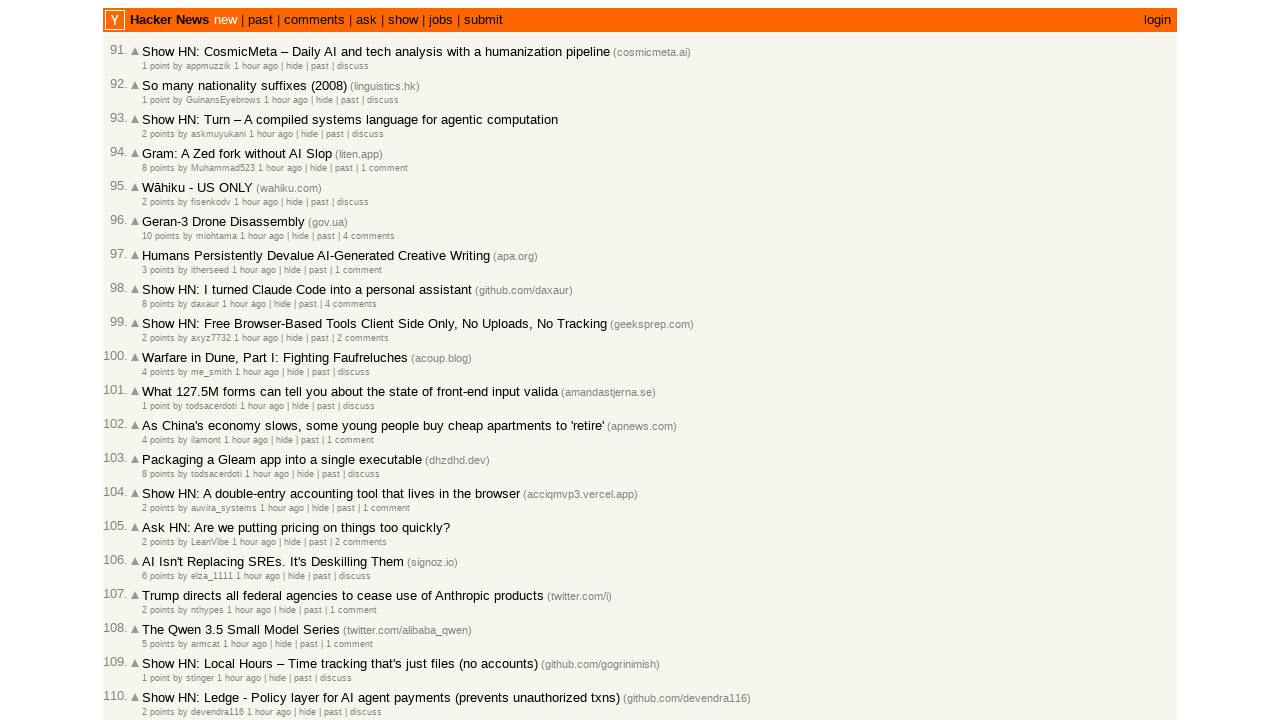

Verified timestamp at index 20 matches sorted order
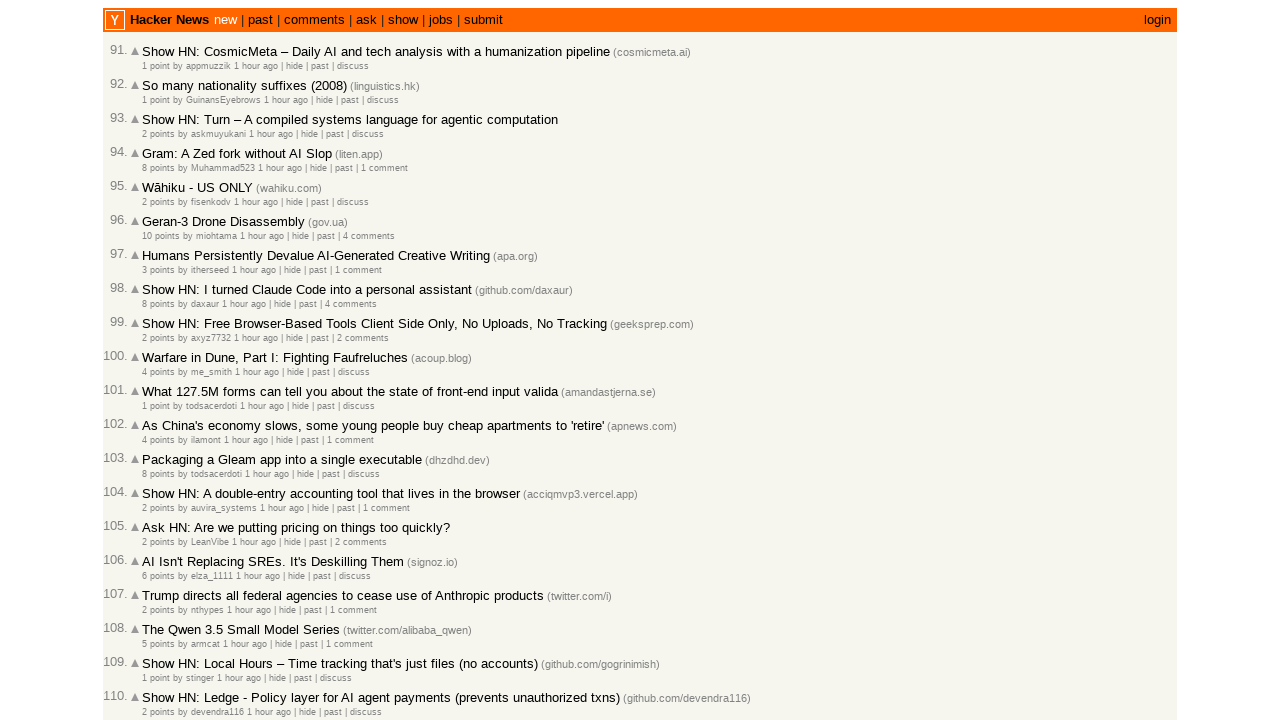

Verified timestamp at index 21 matches sorted order
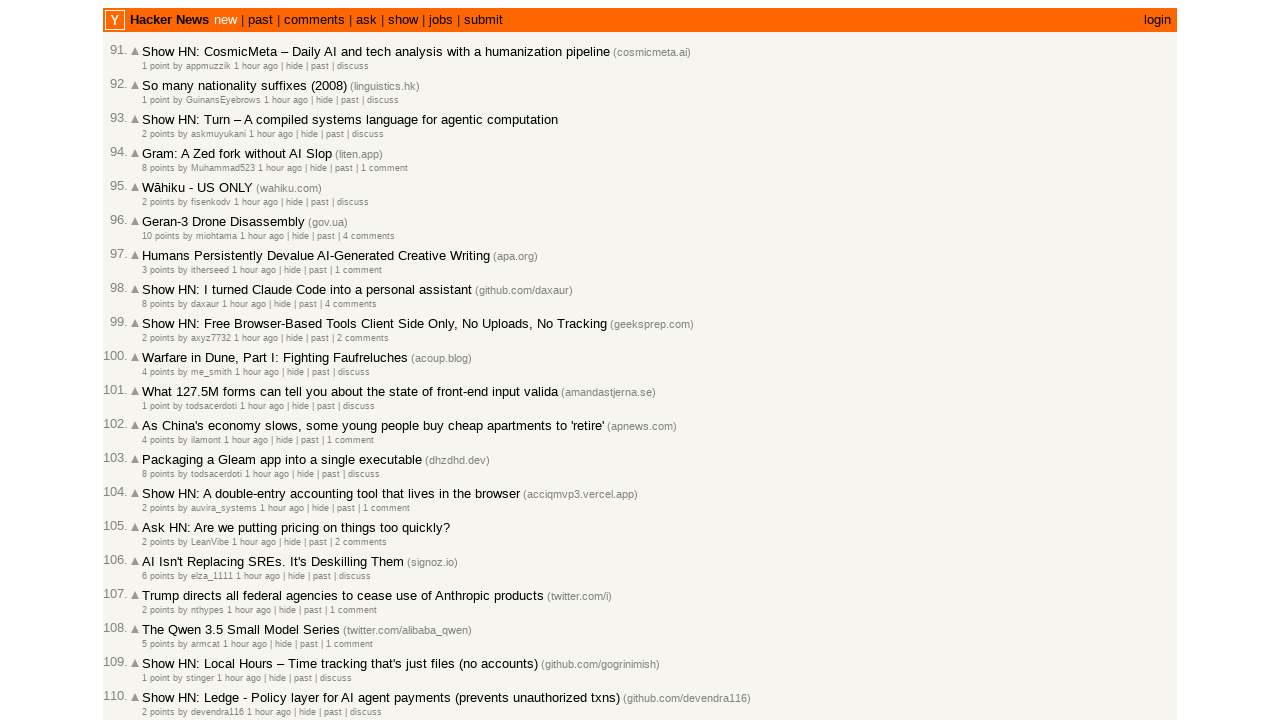

Verified timestamp at index 22 matches sorted order
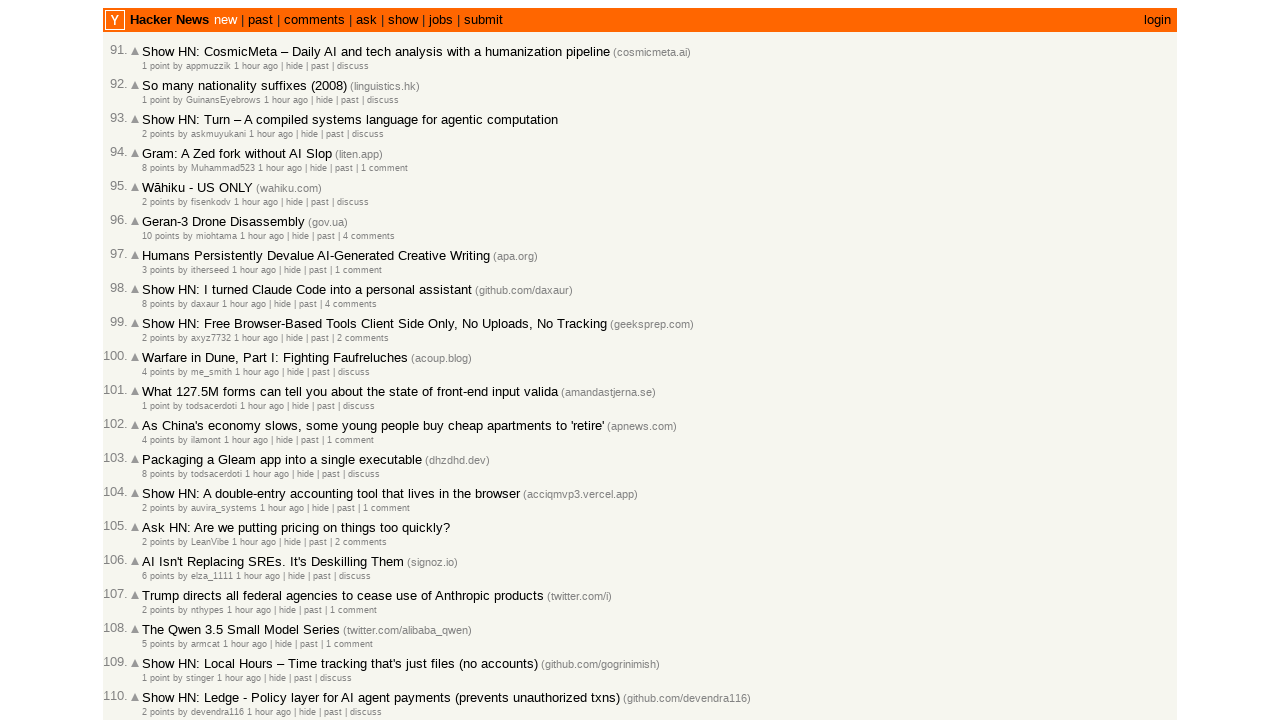

Verified timestamp at index 23 matches sorted order
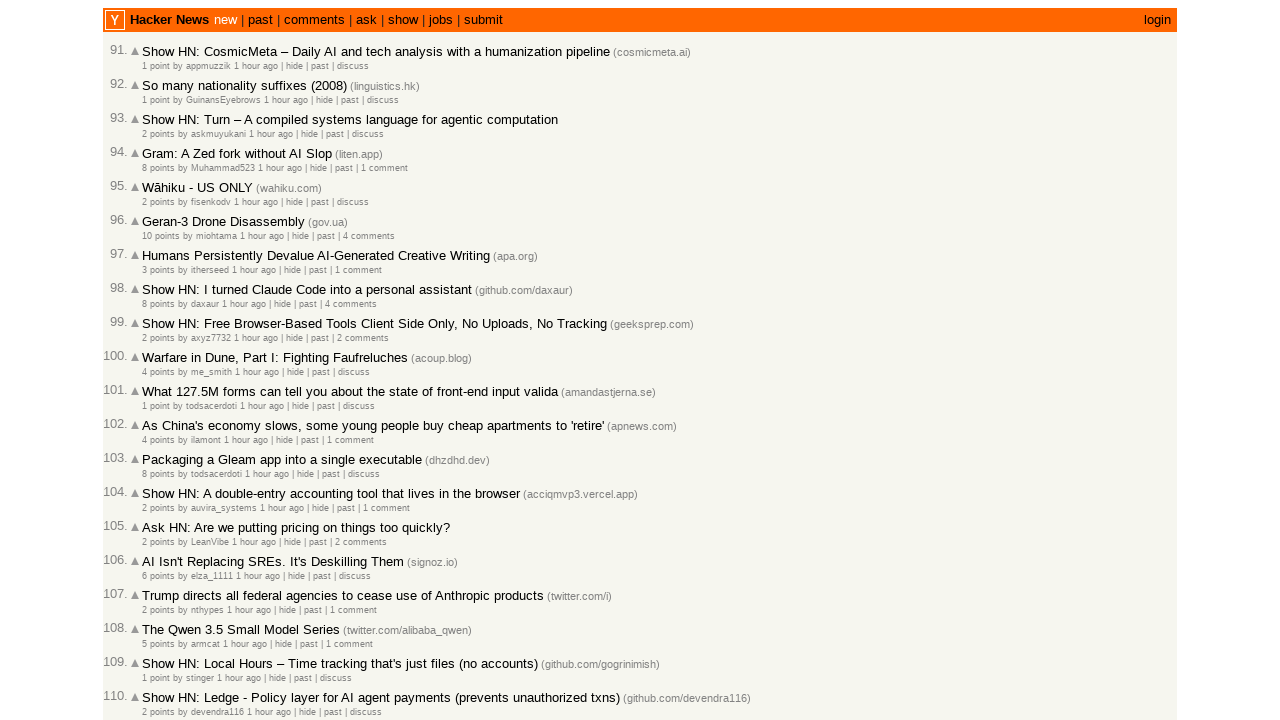

Verified timestamp at index 24 matches sorted order
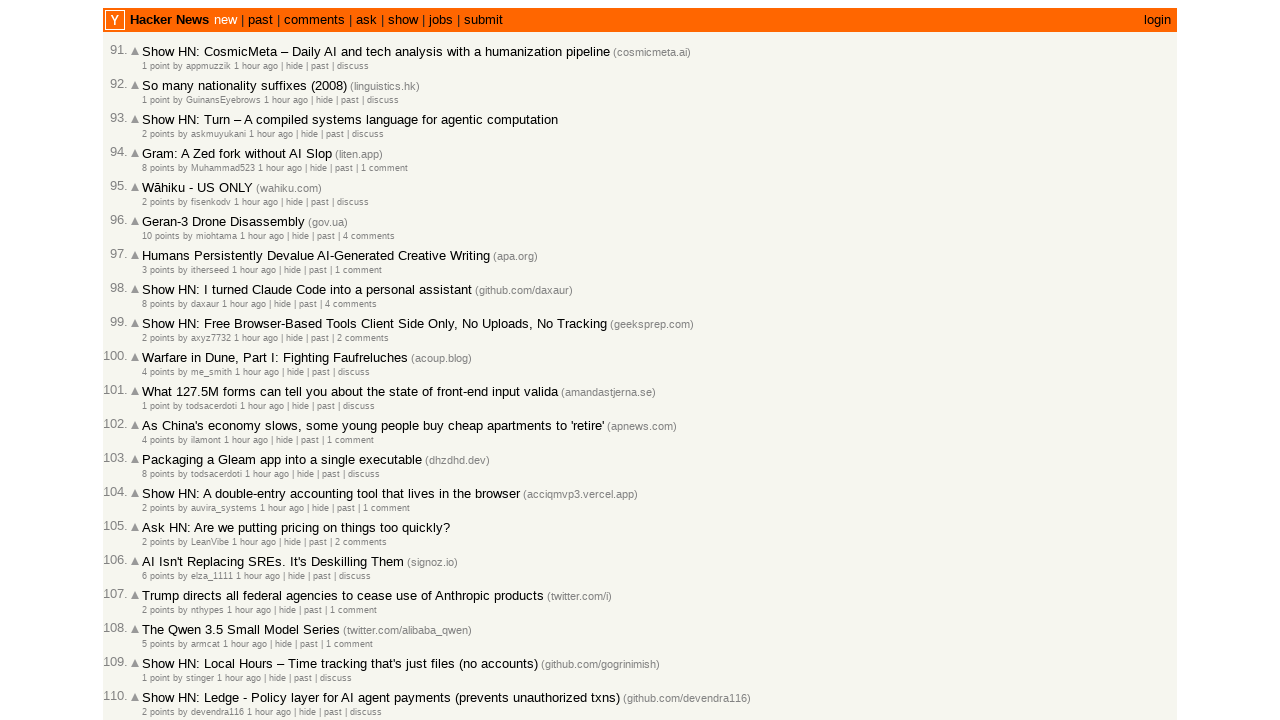

Verified timestamp at index 25 matches sorted order
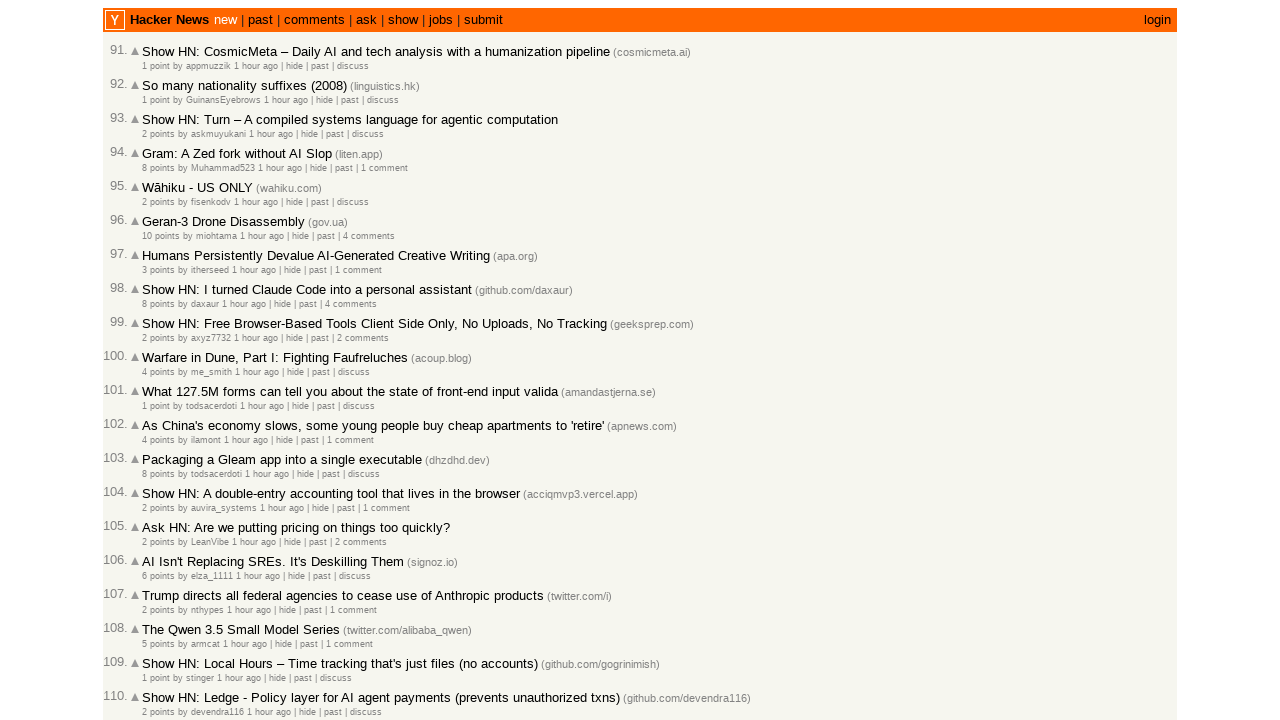

Verified timestamp at index 26 matches sorted order
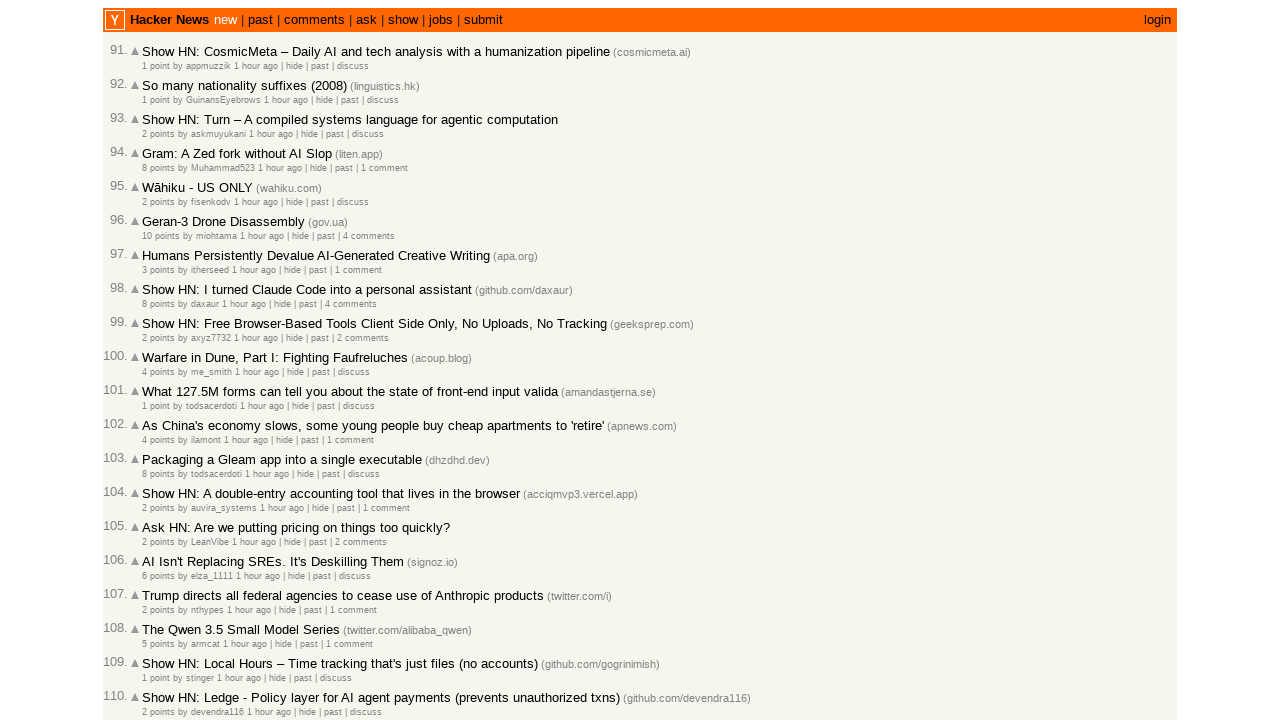

Verified timestamp at index 27 matches sorted order
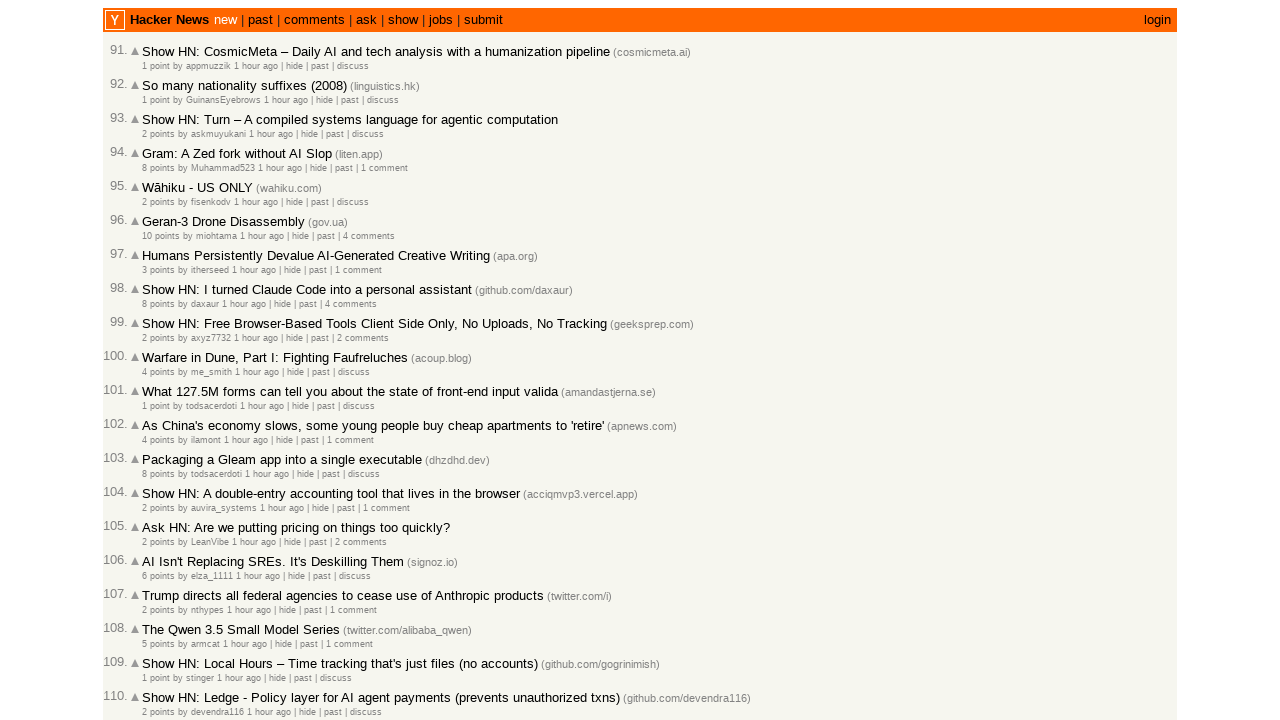

Verified timestamp at index 28 matches sorted order
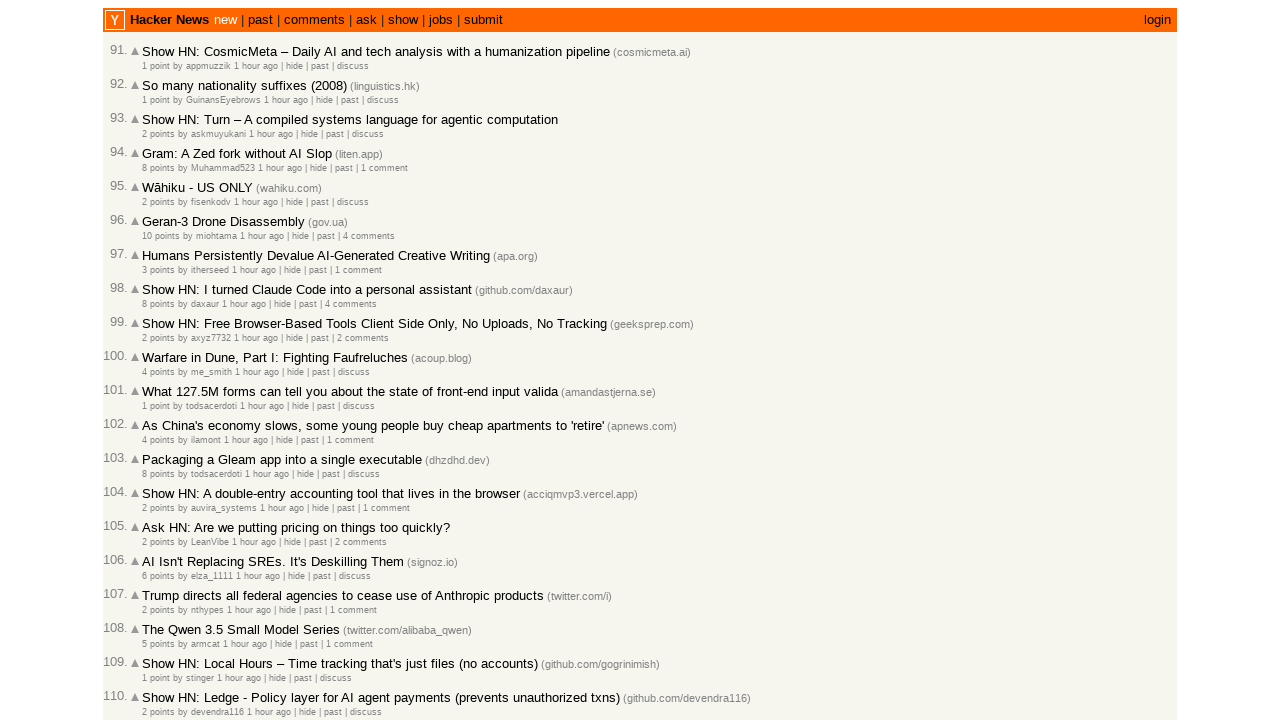

Verified timestamp at index 29 matches sorted order
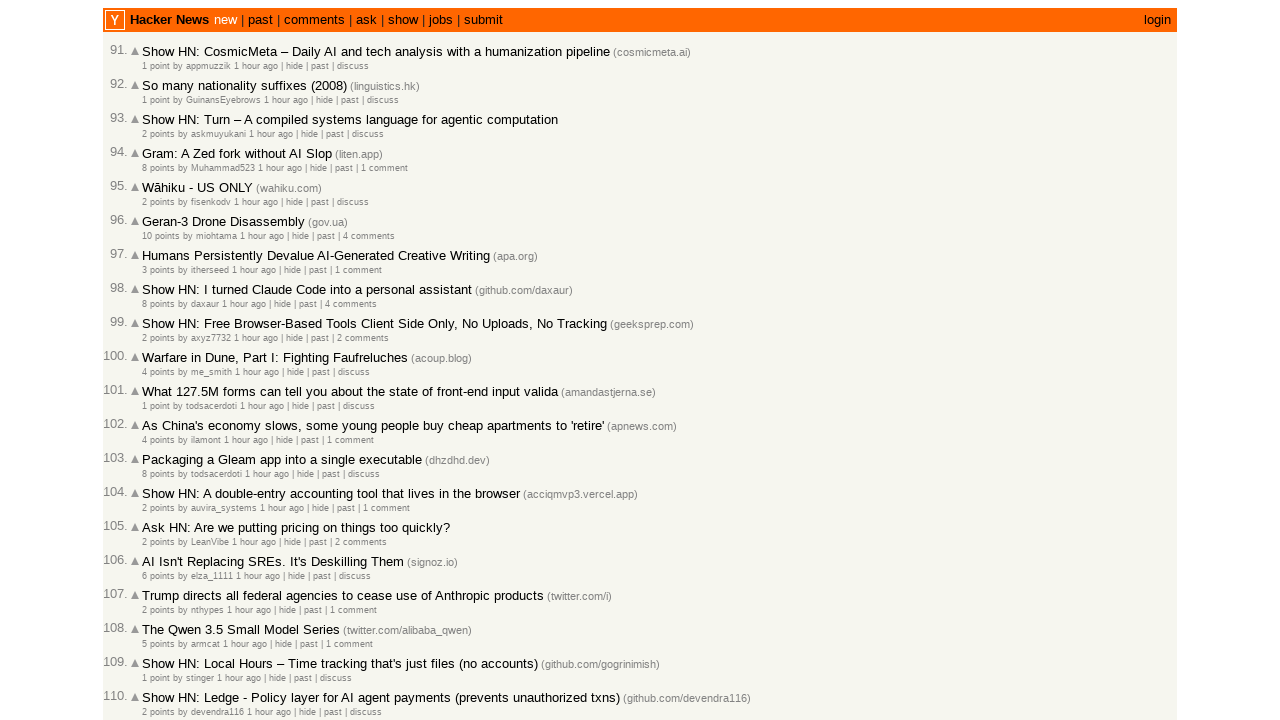

Verified timestamp at index 30 matches sorted order
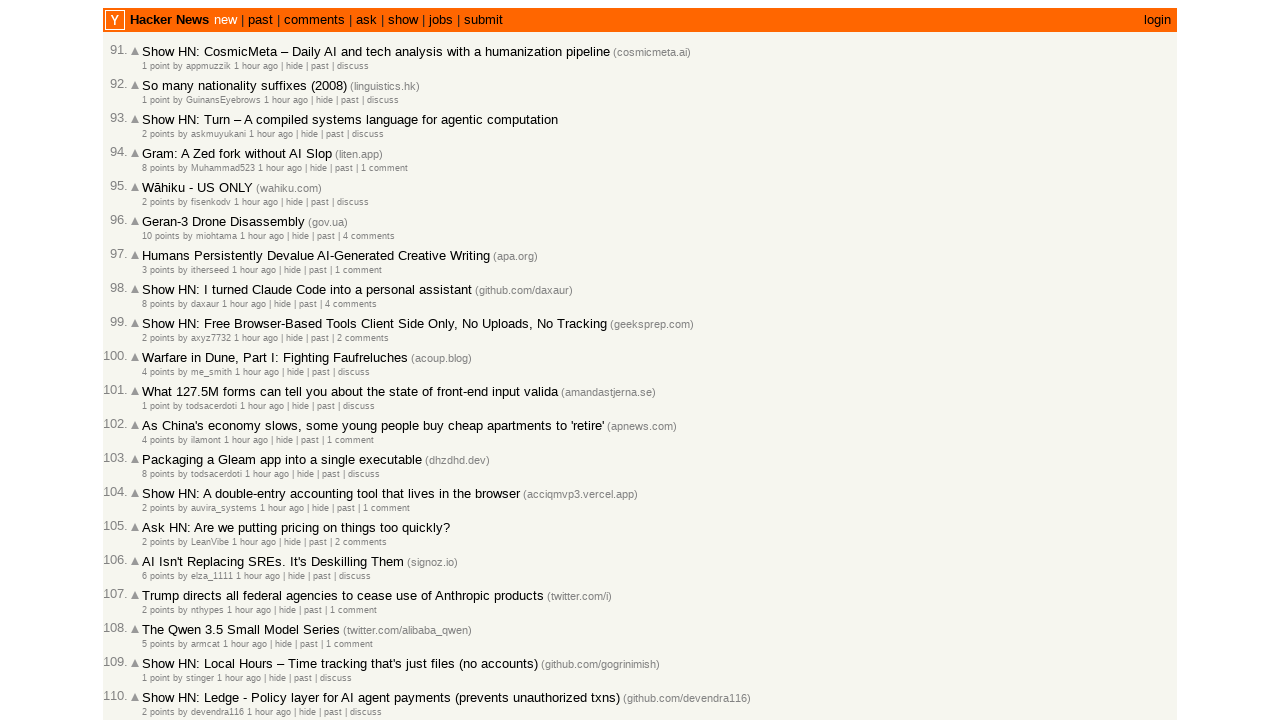

Verified timestamp at index 31 matches sorted order
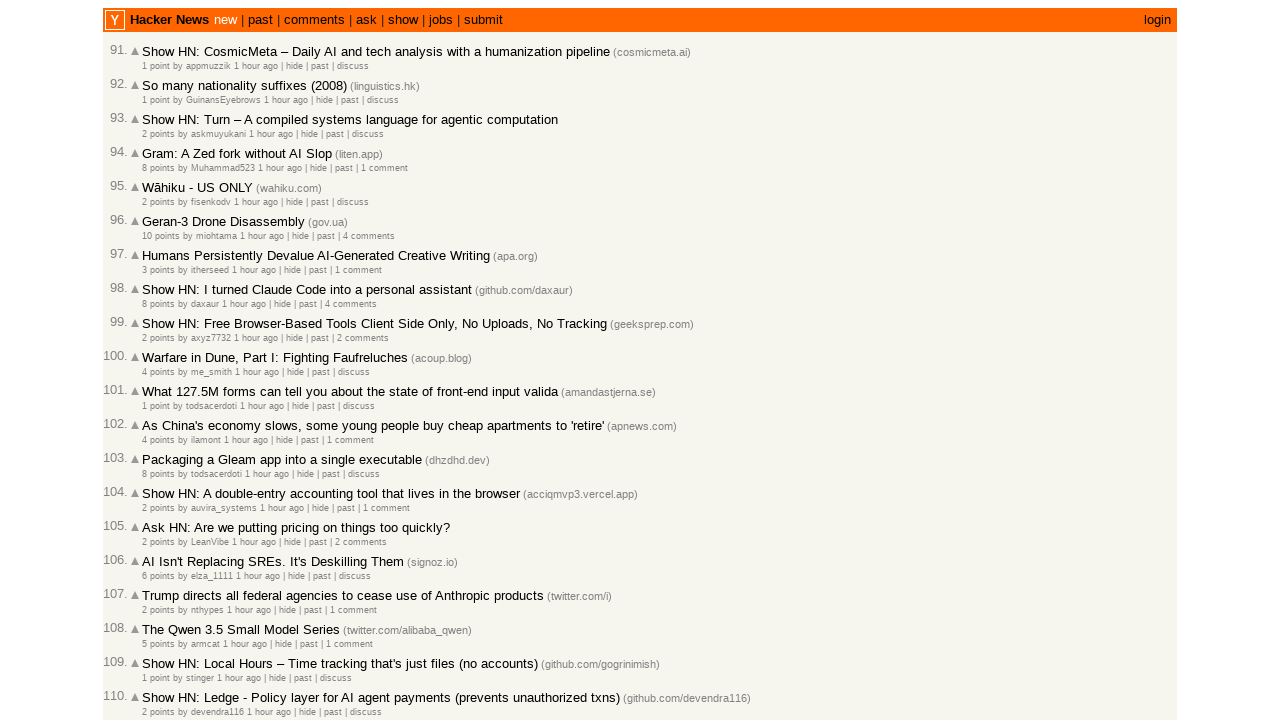

Verified timestamp at index 32 matches sorted order
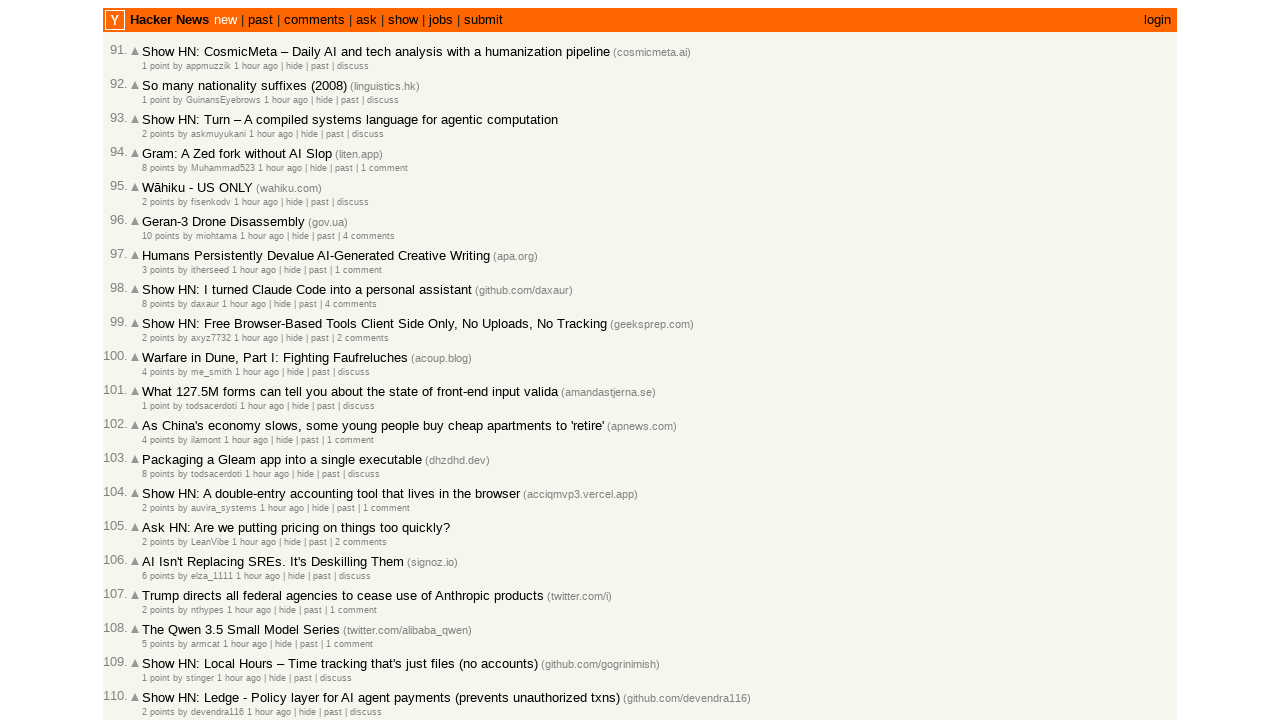

Verified timestamp at index 33 matches sorted order
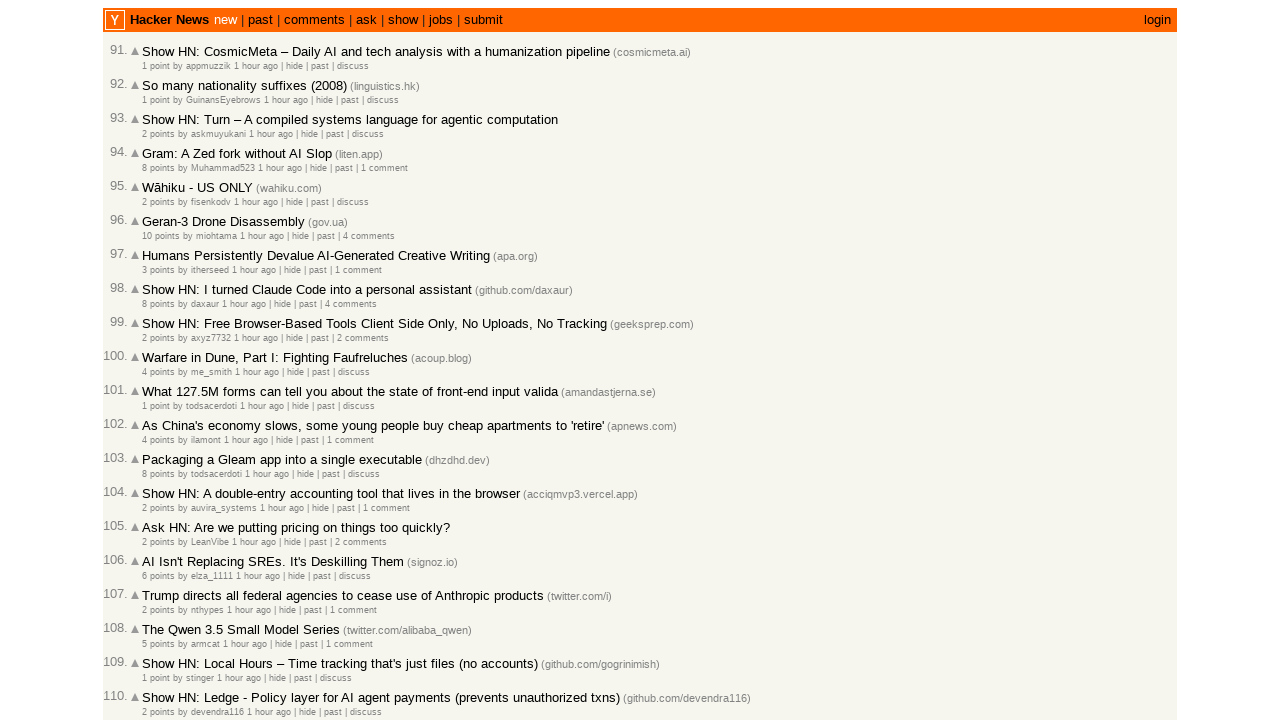

Verified timestamp at index 34 matches sorted order
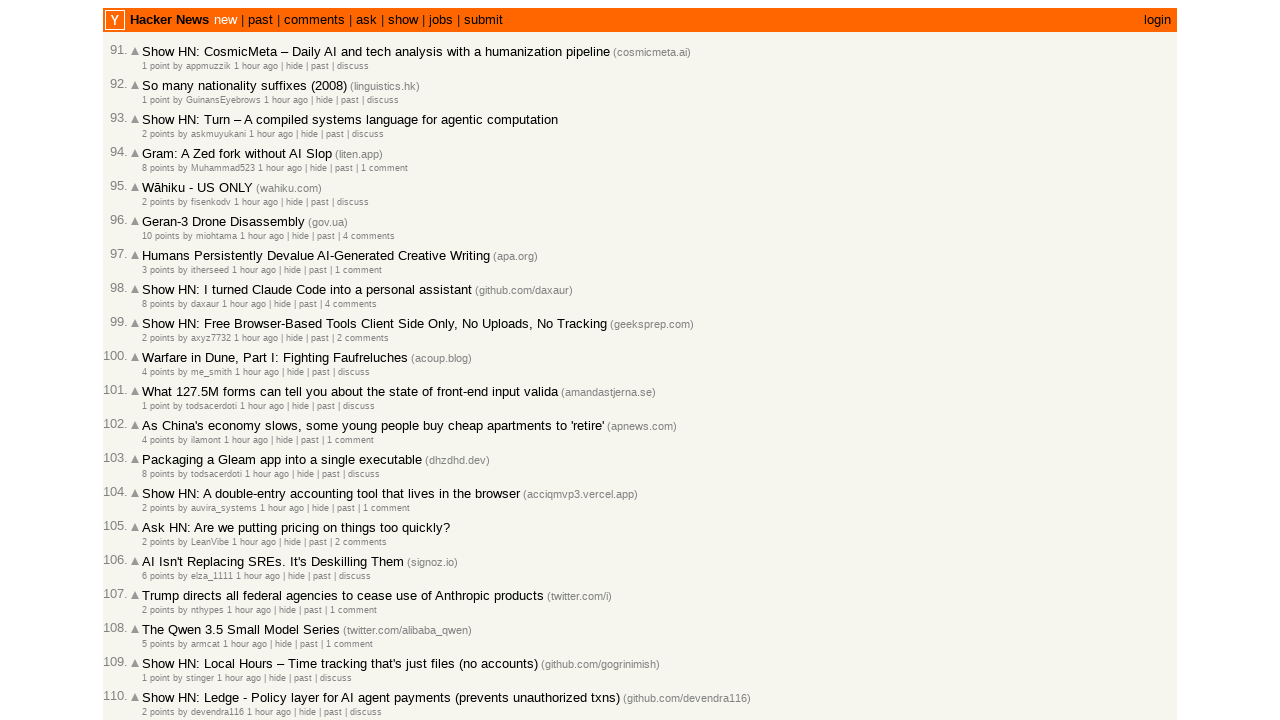

Verified timestamp at index 35 matches sorted order
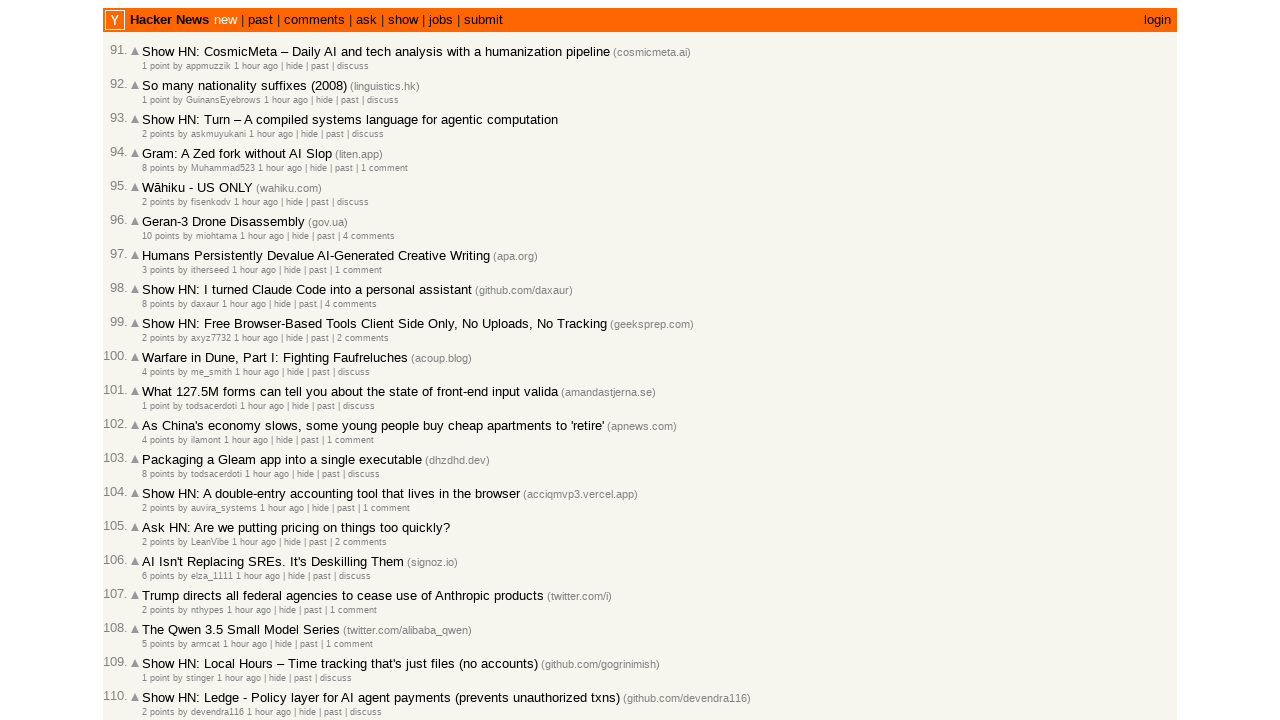

Verified timestamp at index 36 matches sorted order
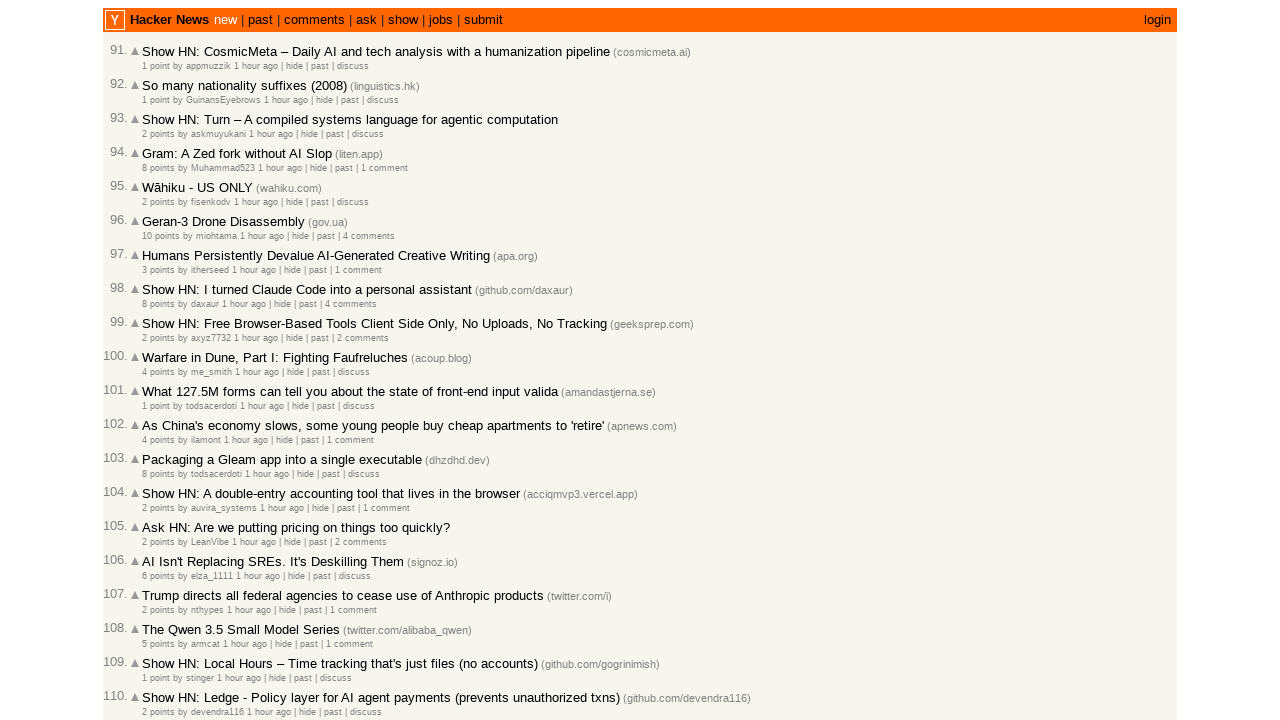

Verified timestamp at index 37 matches sorted order
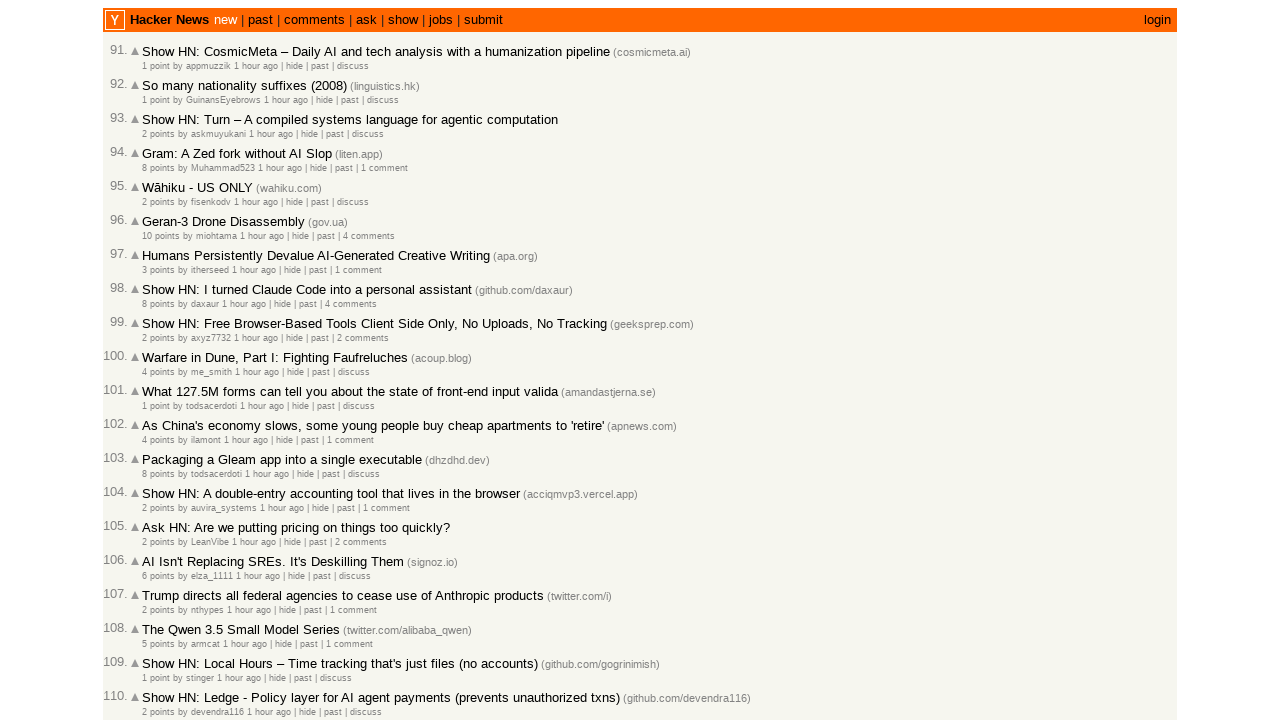

Verified timestamp at index 38 matches sorted order
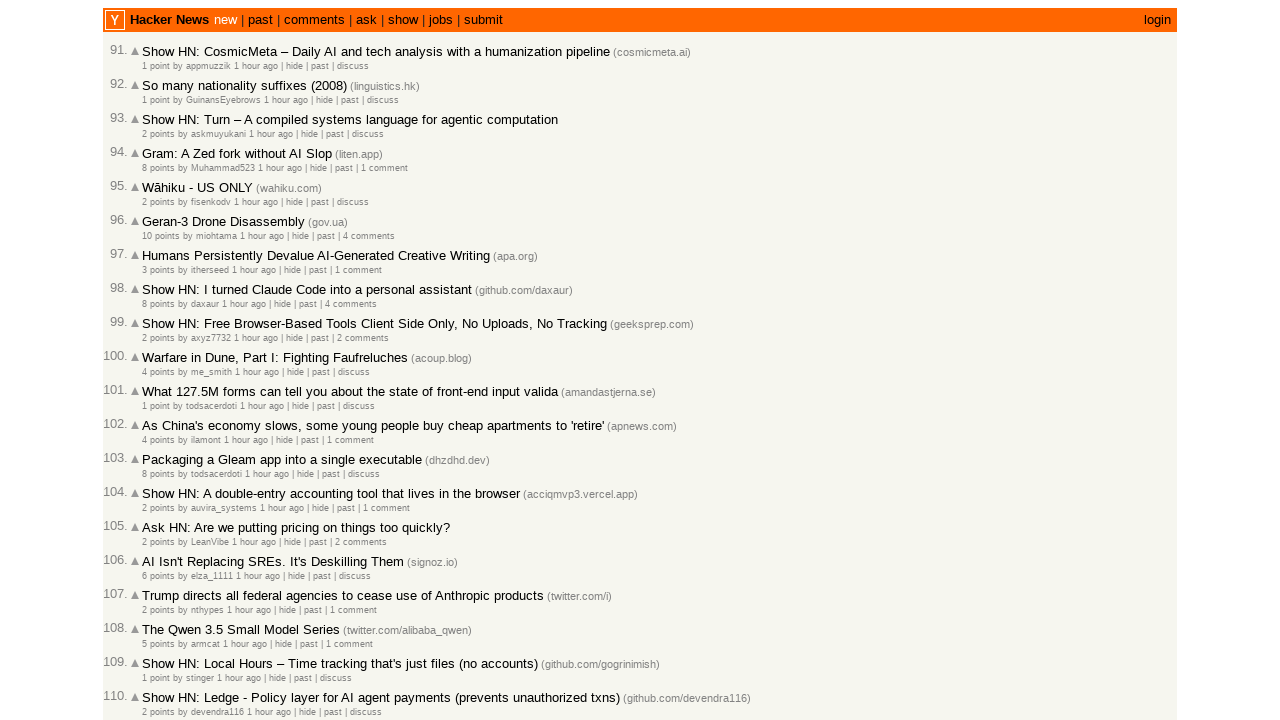

Verified timestamp at index 39 matches sorted order
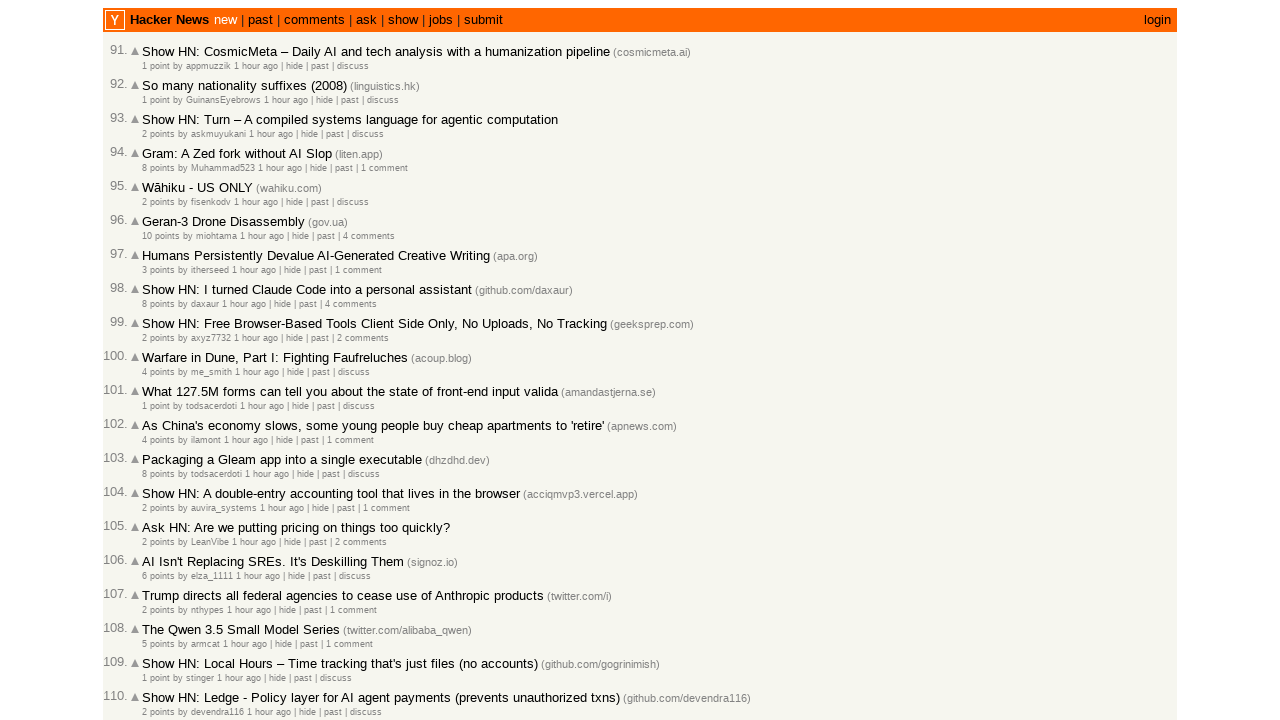

Verified timestamp at index 40 matches sorted order
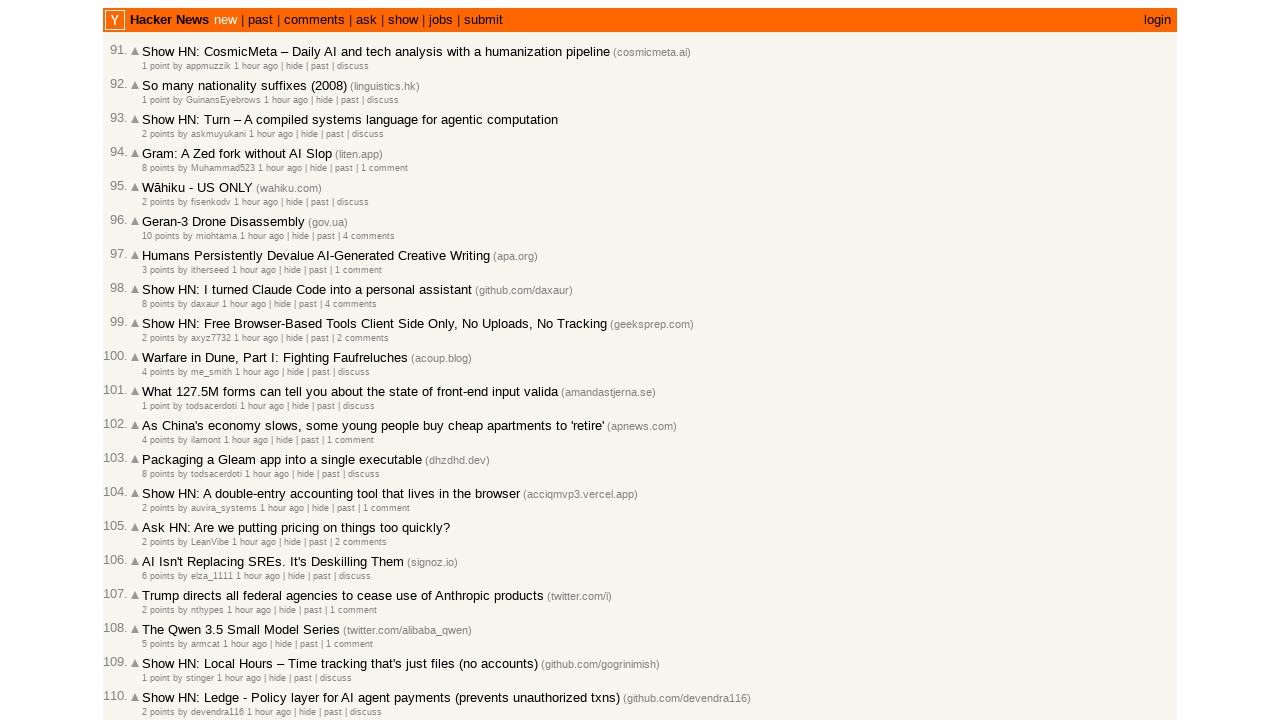

Verified timestamp at index 41 matches sorted order
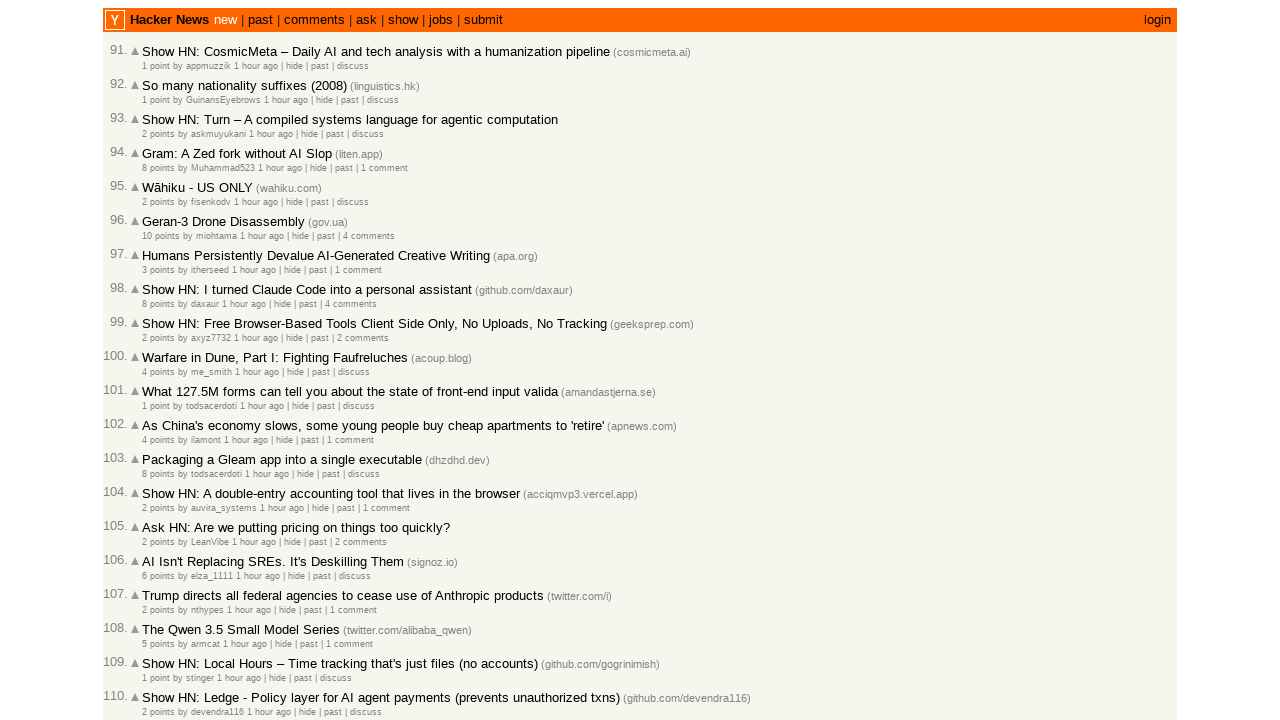

Verified timestamp at index 42 matches sorted order
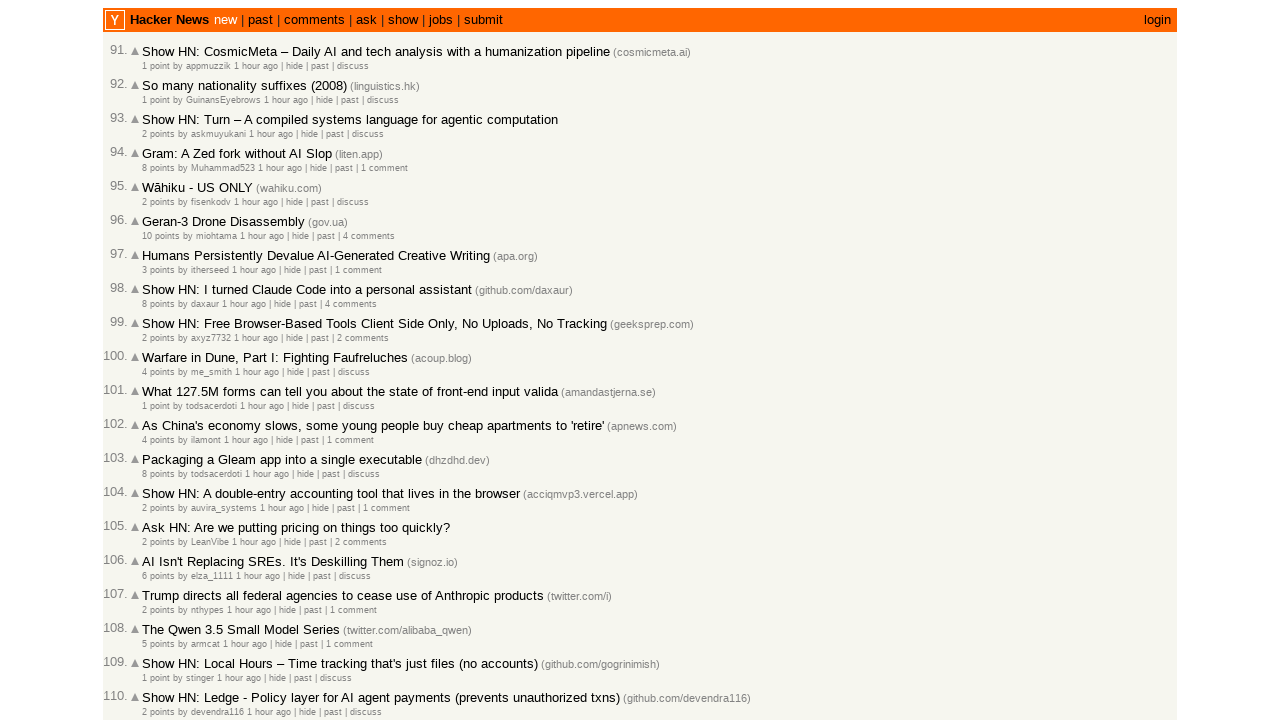

Verified timestamp at index 43 matches sorted order
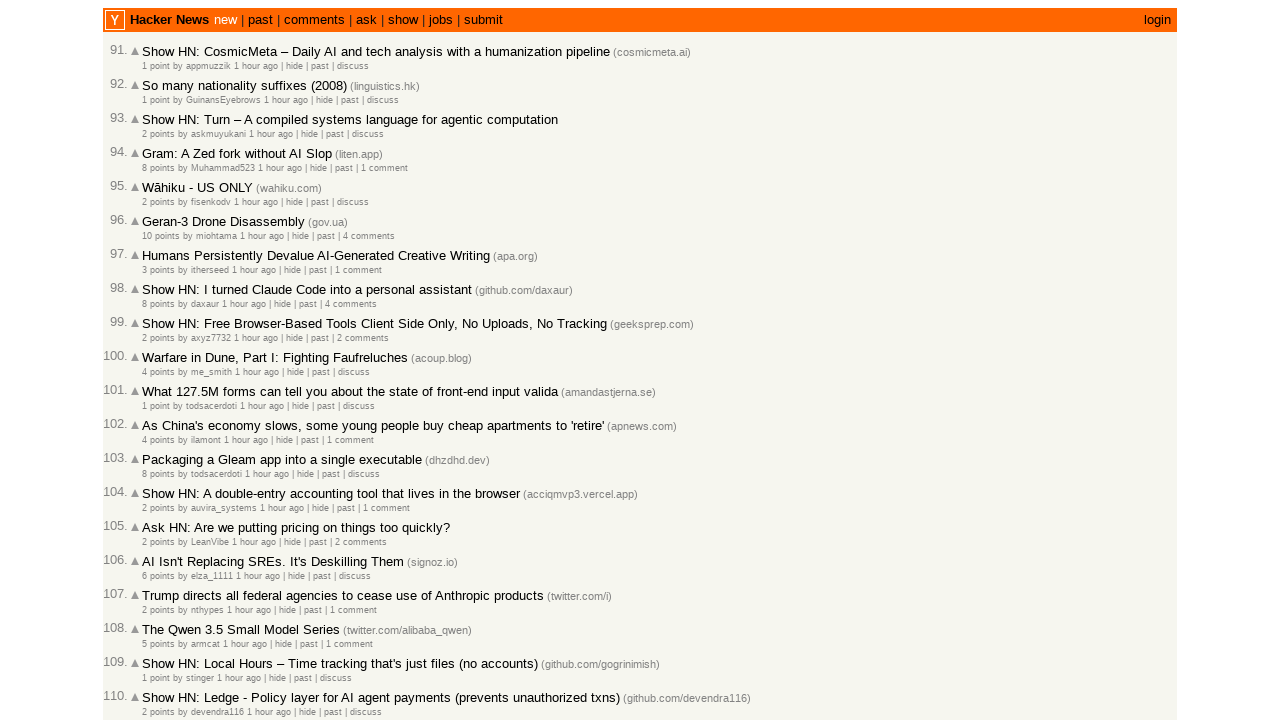

Verified timestamp at index 44 matches sorted order
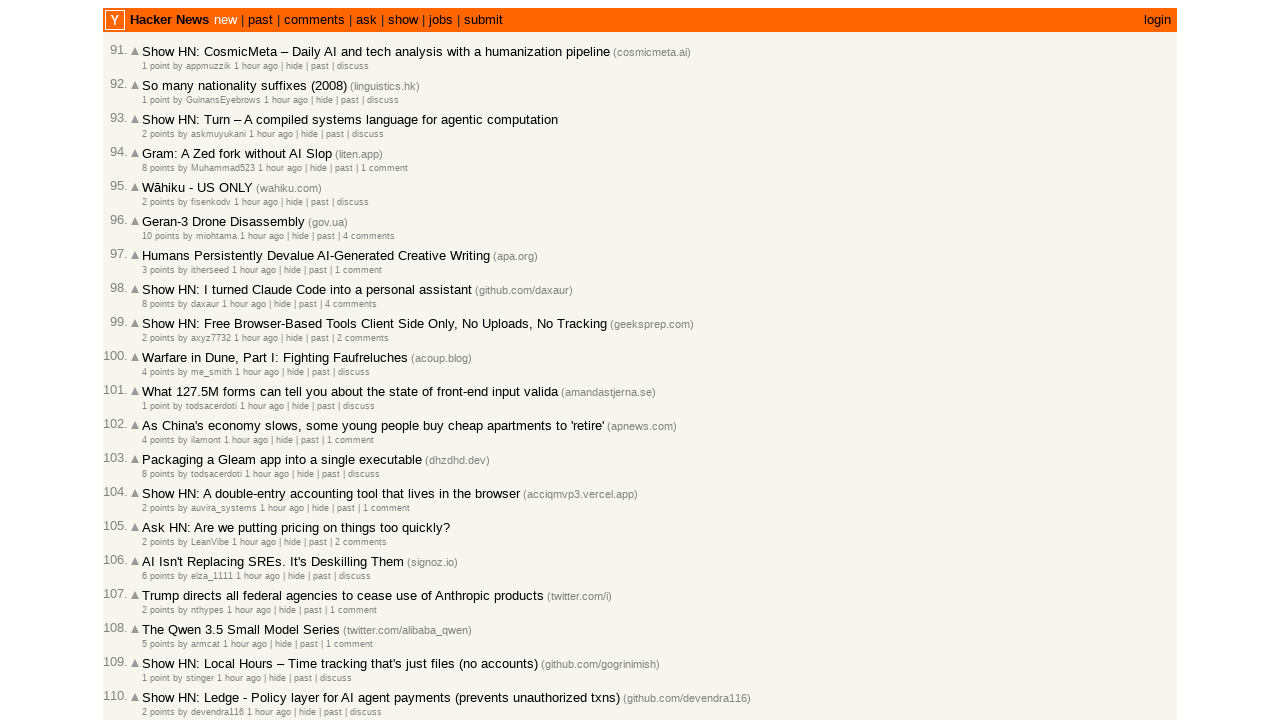

Verified timestamp at index 45 matches sorted order
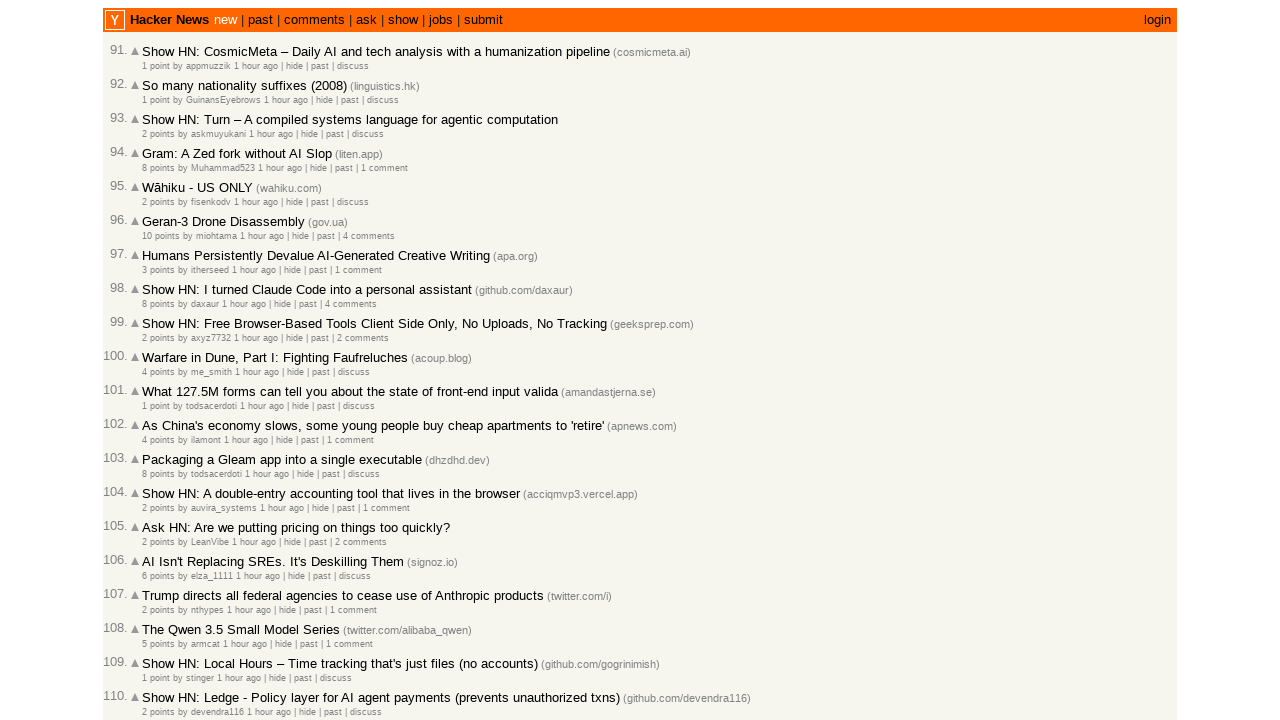

Verified timestamp at index 46 matches sorted order
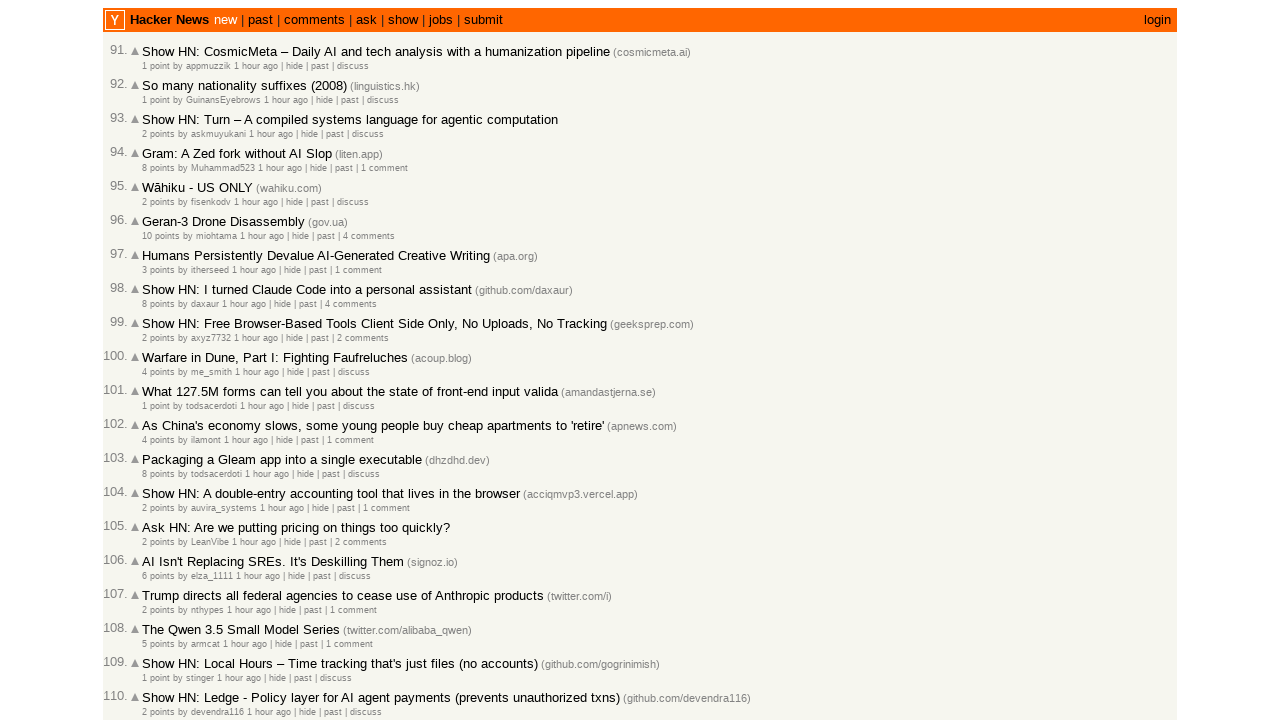

Verified timestamp at index 47 matches sorted order
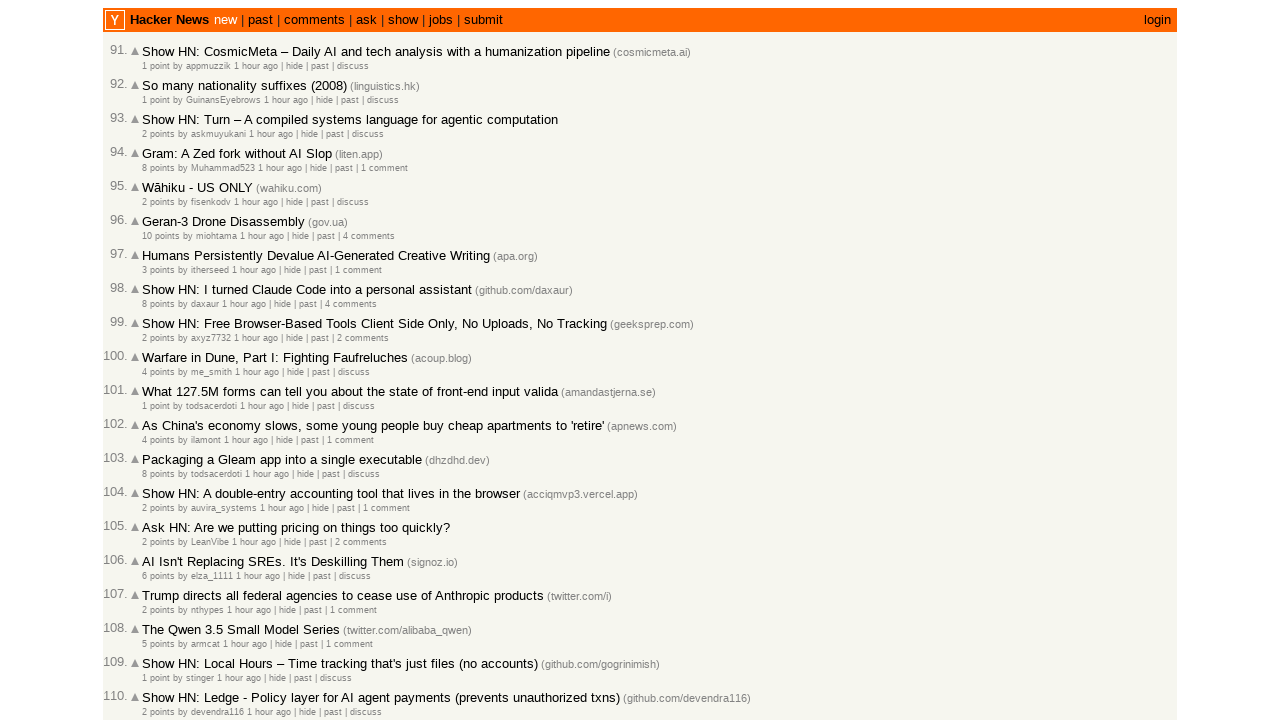

Verified timestamp at index 48 matches sorted order
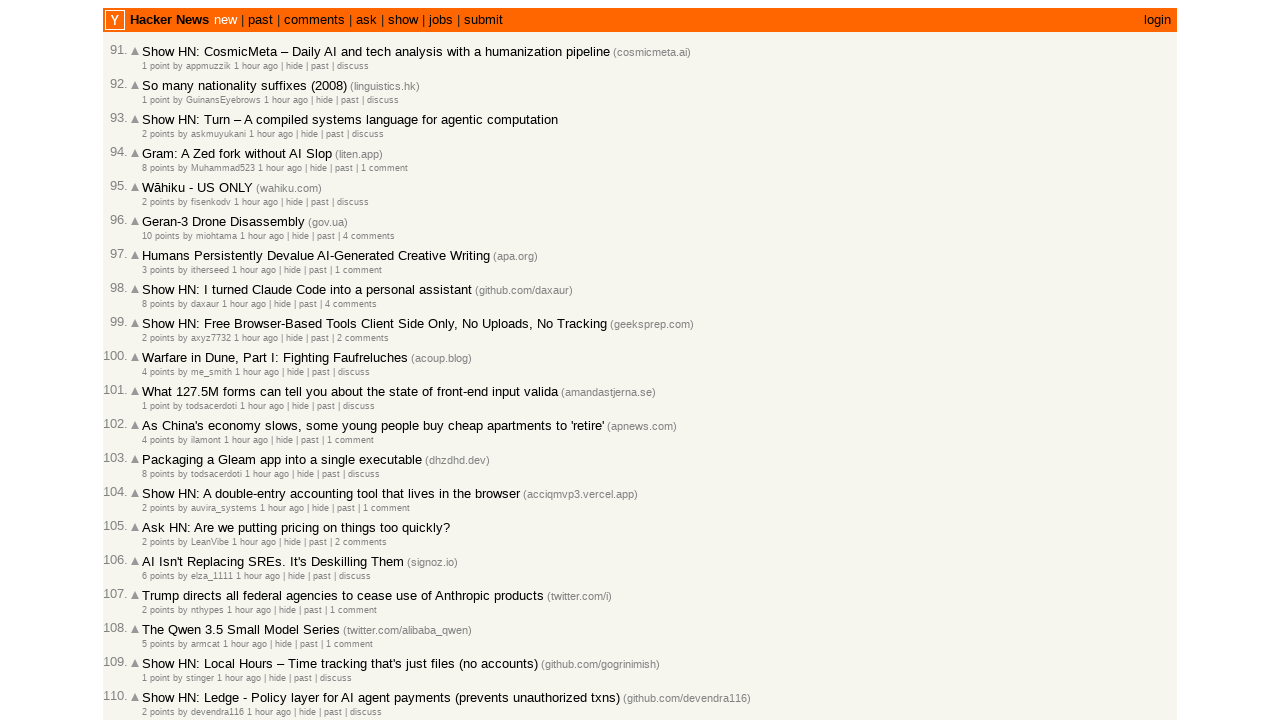

Verified timestamp at index 49 matches sorted order
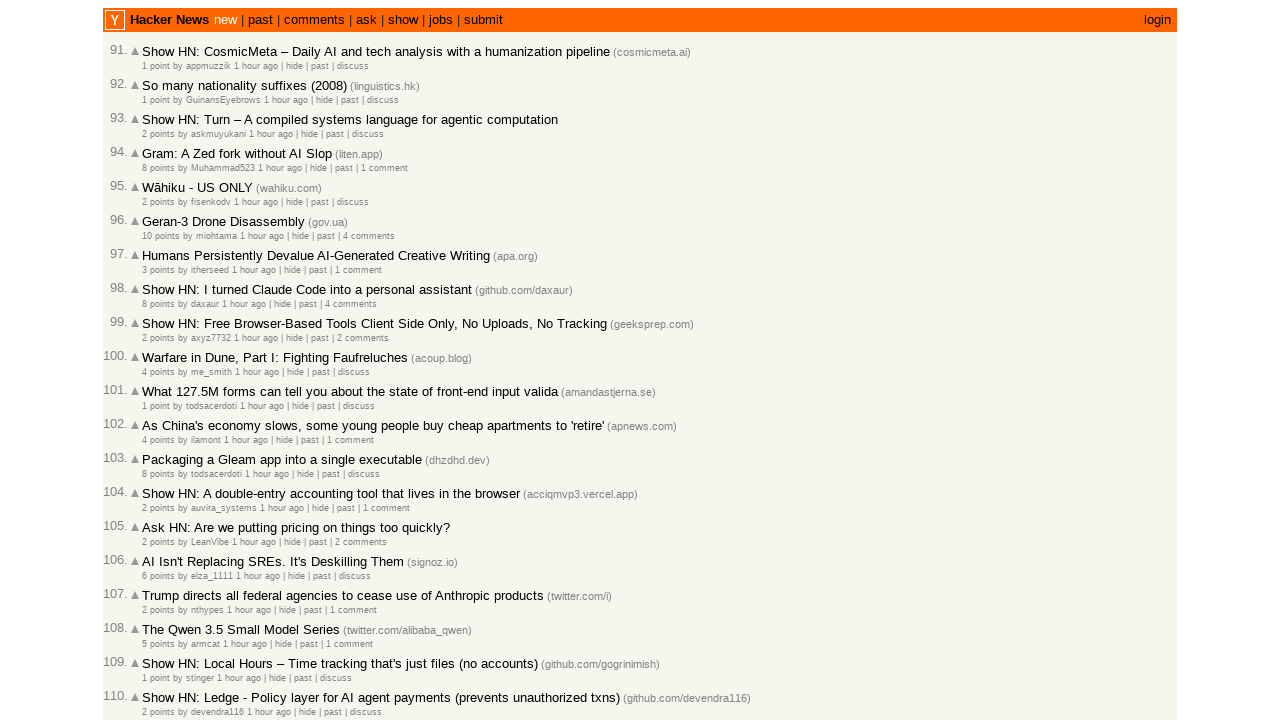

Verified timestamp at index 50 matches sorted order
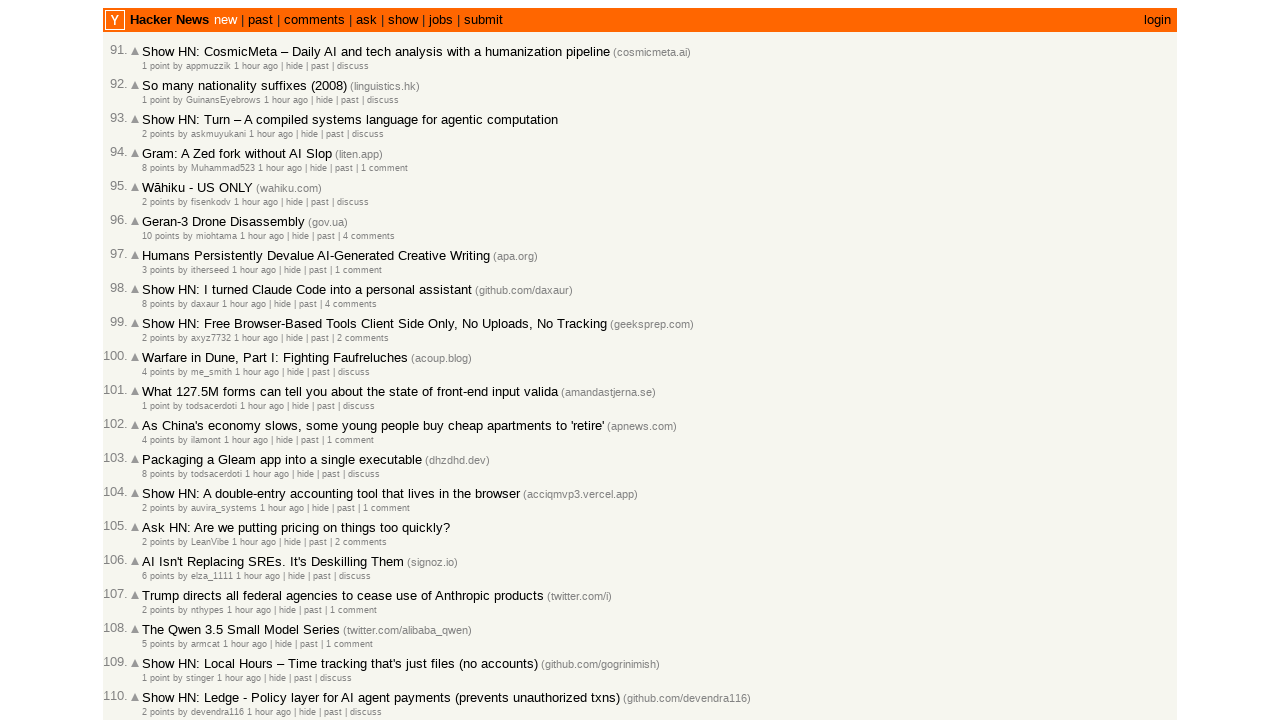

Verified timestamp at index 51 matches sorted order
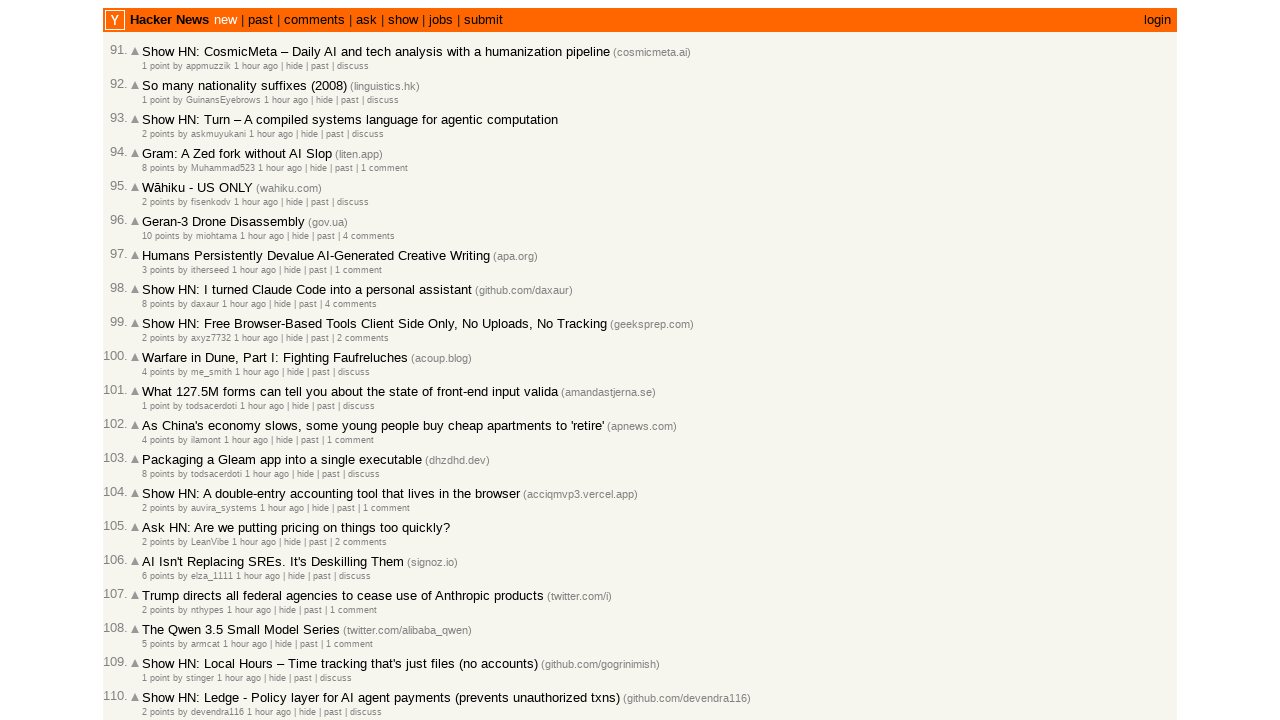

Verified timestamp at index 52 matches sorted order
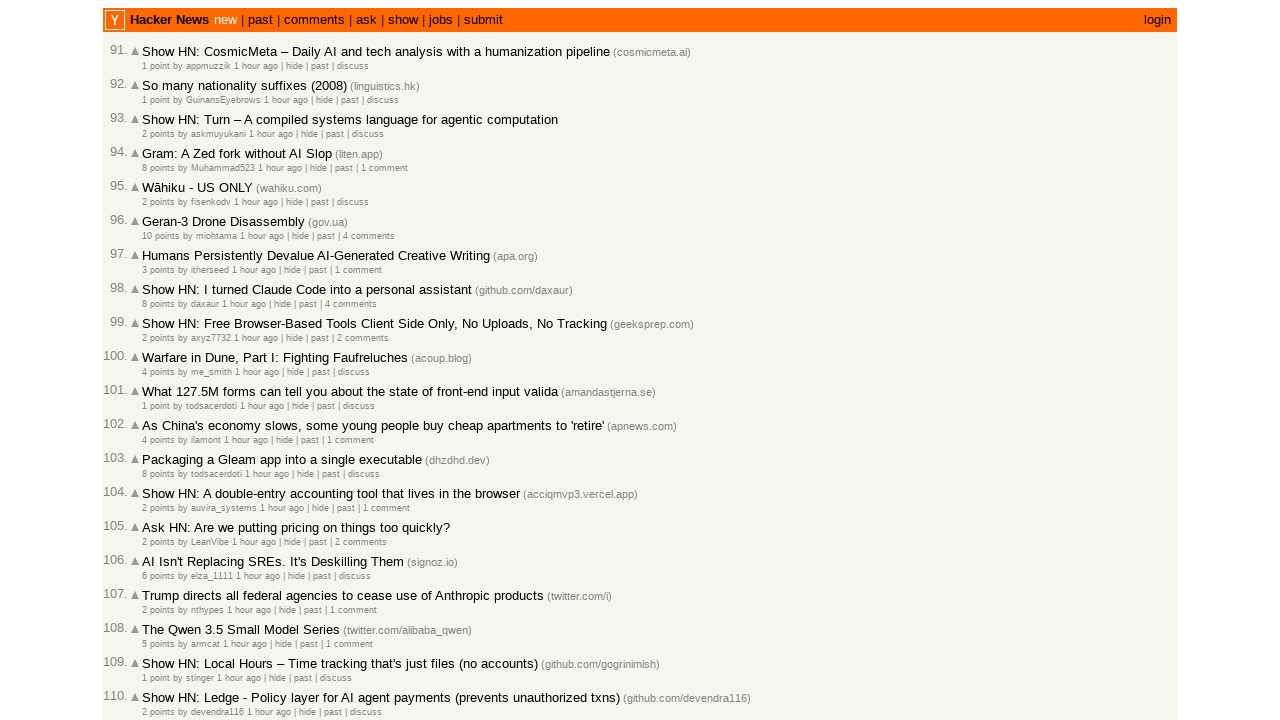

Verified timestamp at index 53 matches sorted order
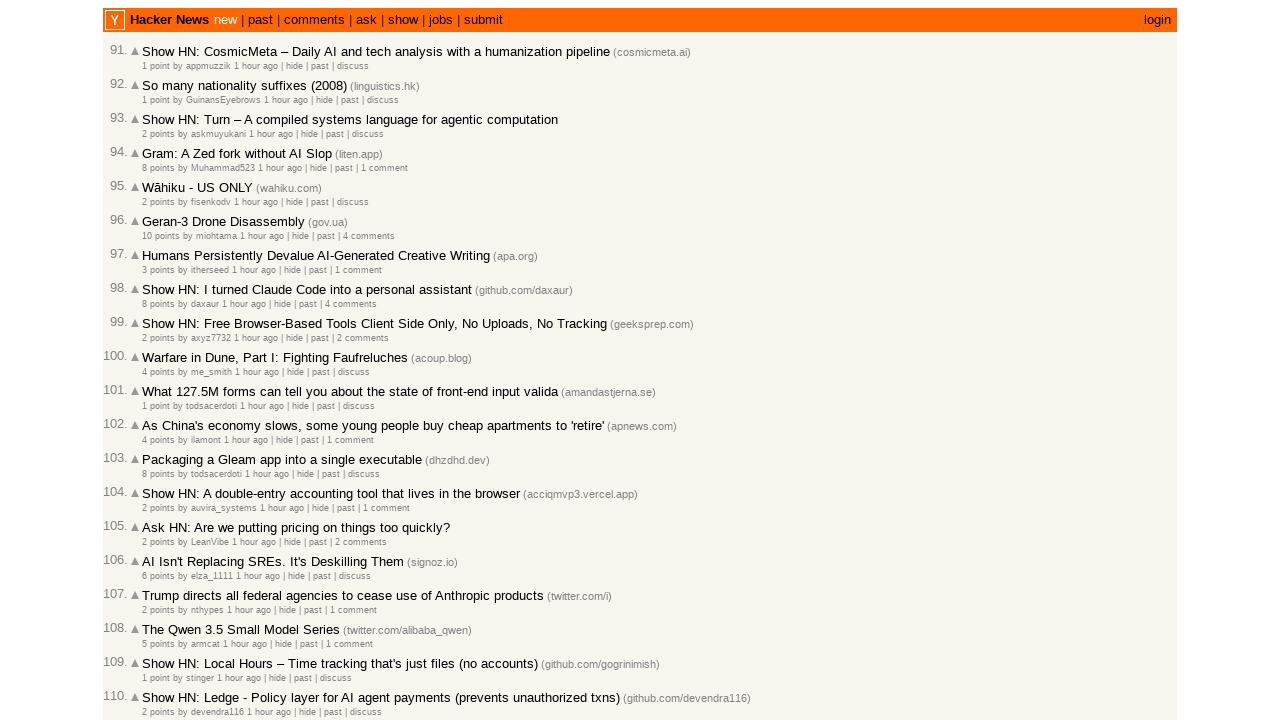

Verified timestamp at index 54 matches sorted order
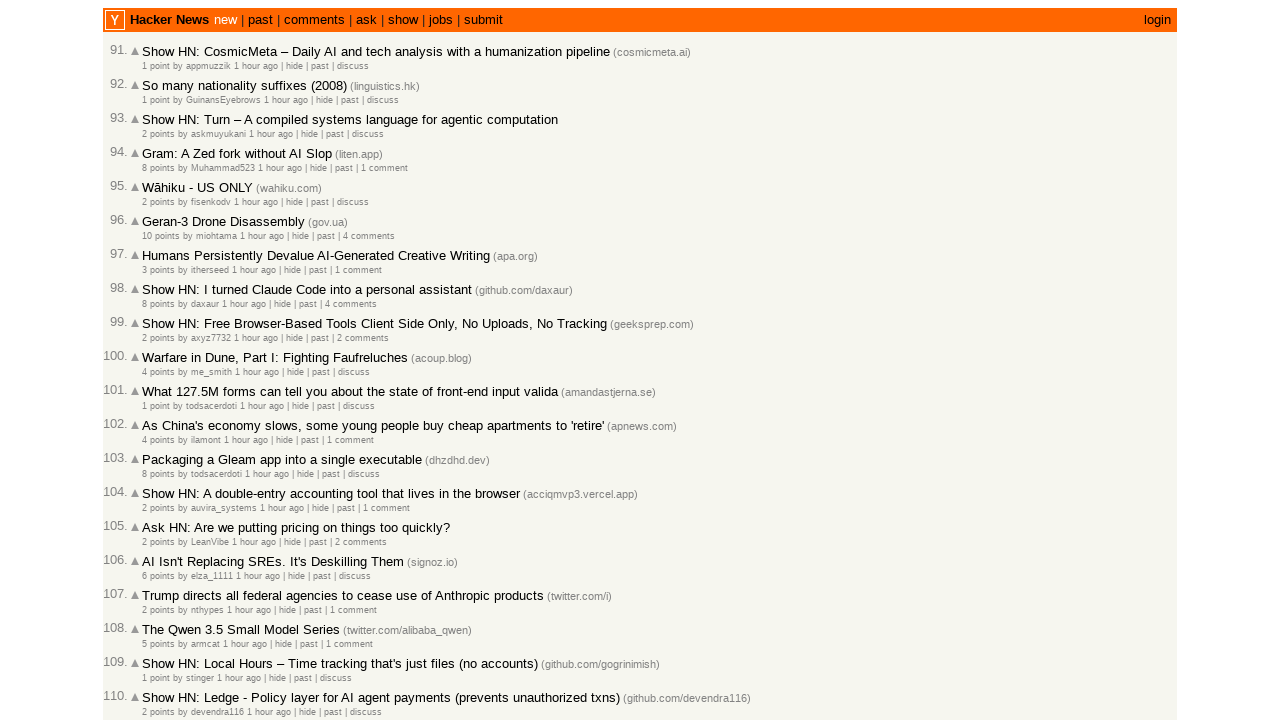

Verified timestamp at index 55 matches sorted order
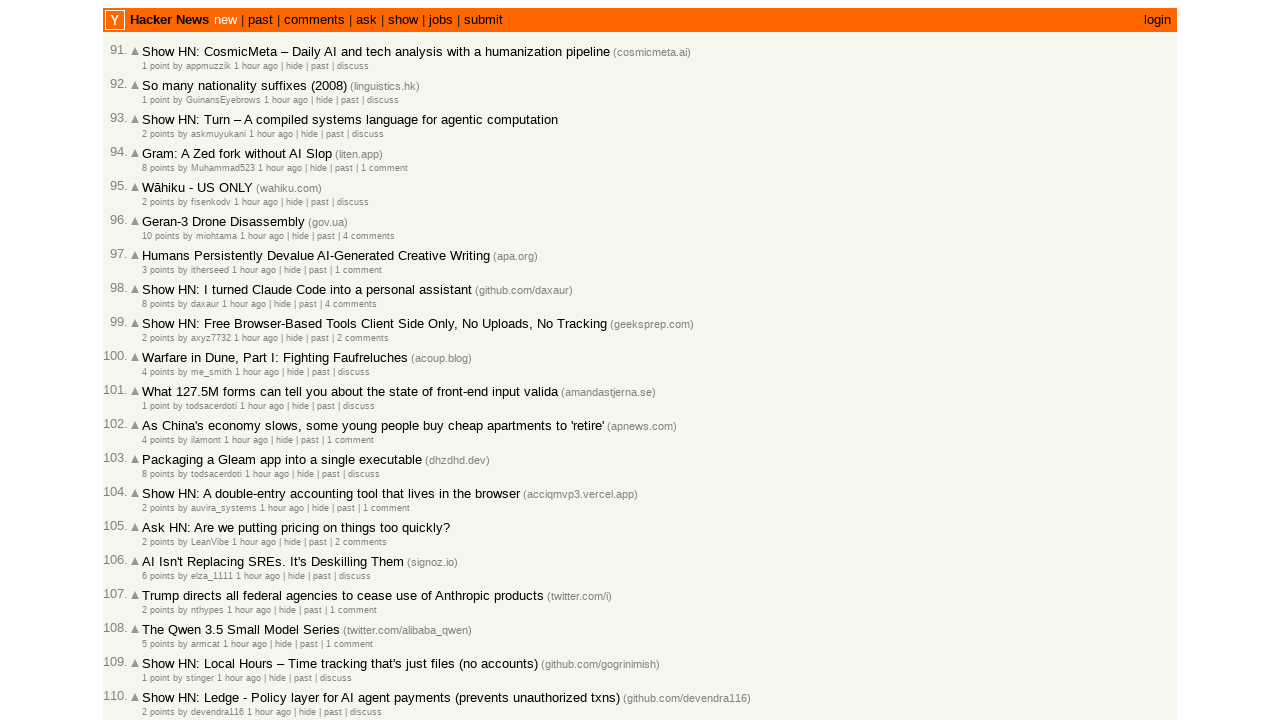

Verified timestamp at index 56 matches sorted order
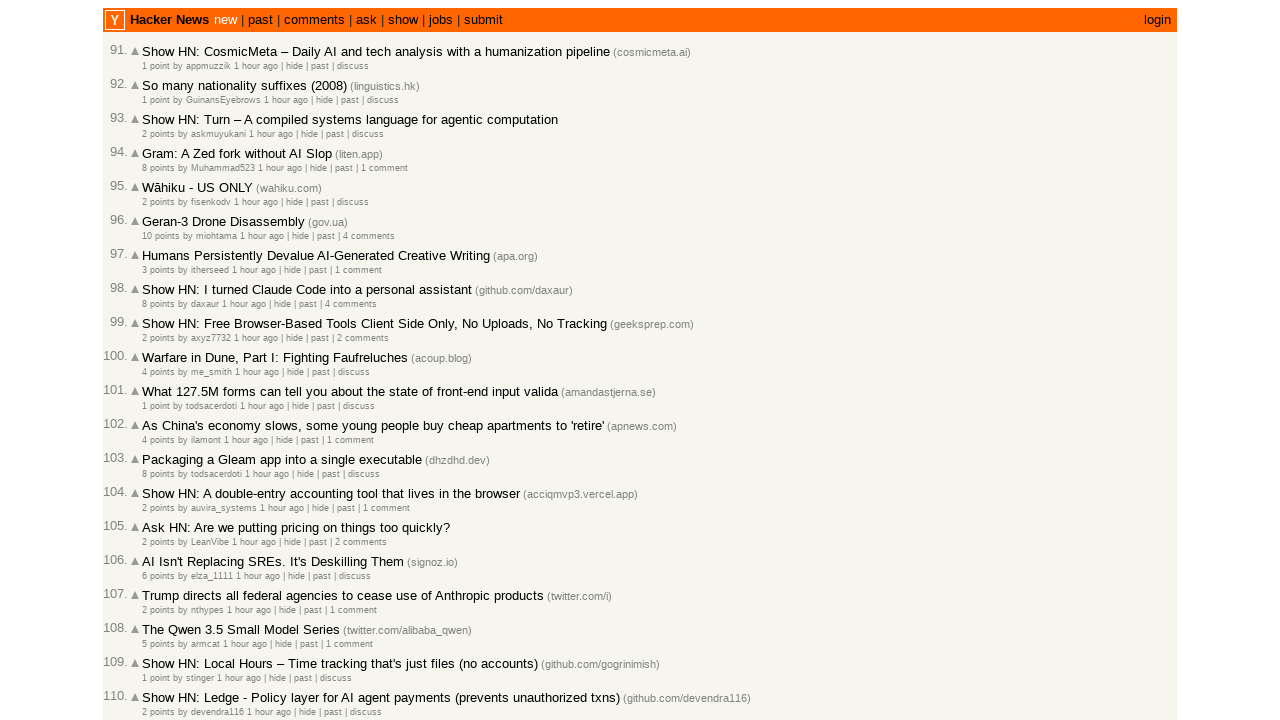

Verified timestamp at index 57 matches sorted order
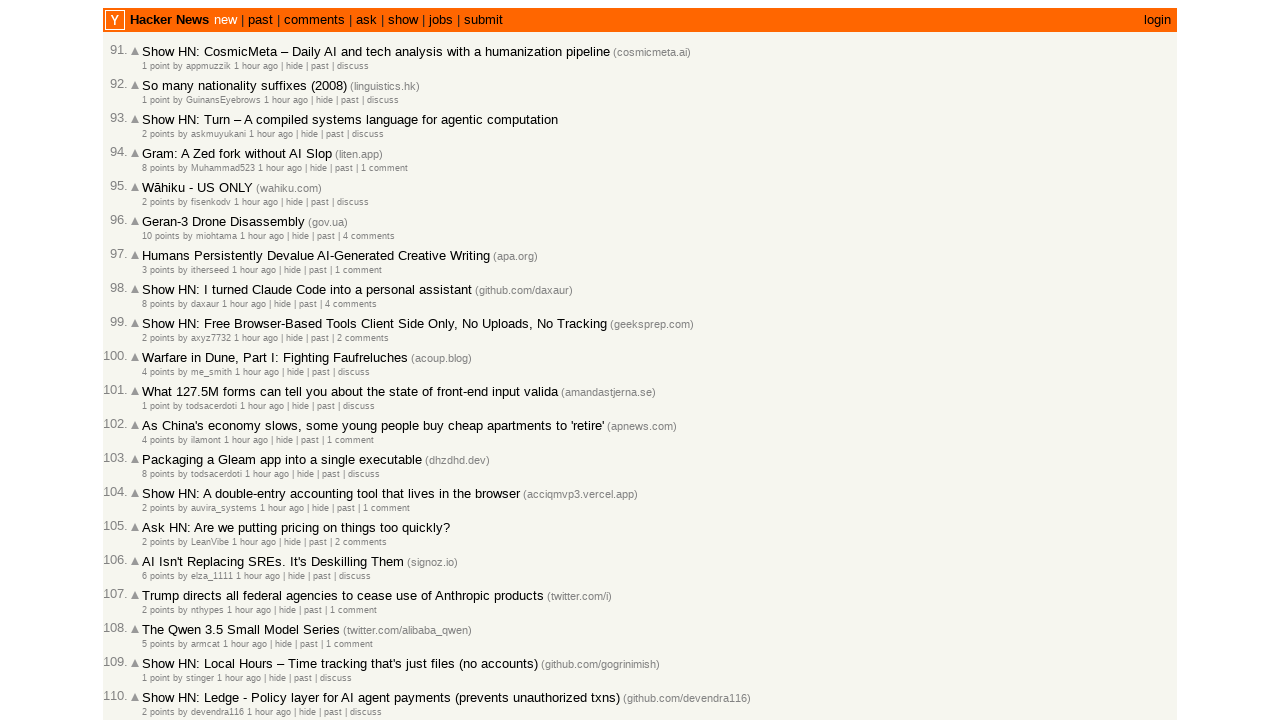

Verified timestamp at index 58 matches sorted order
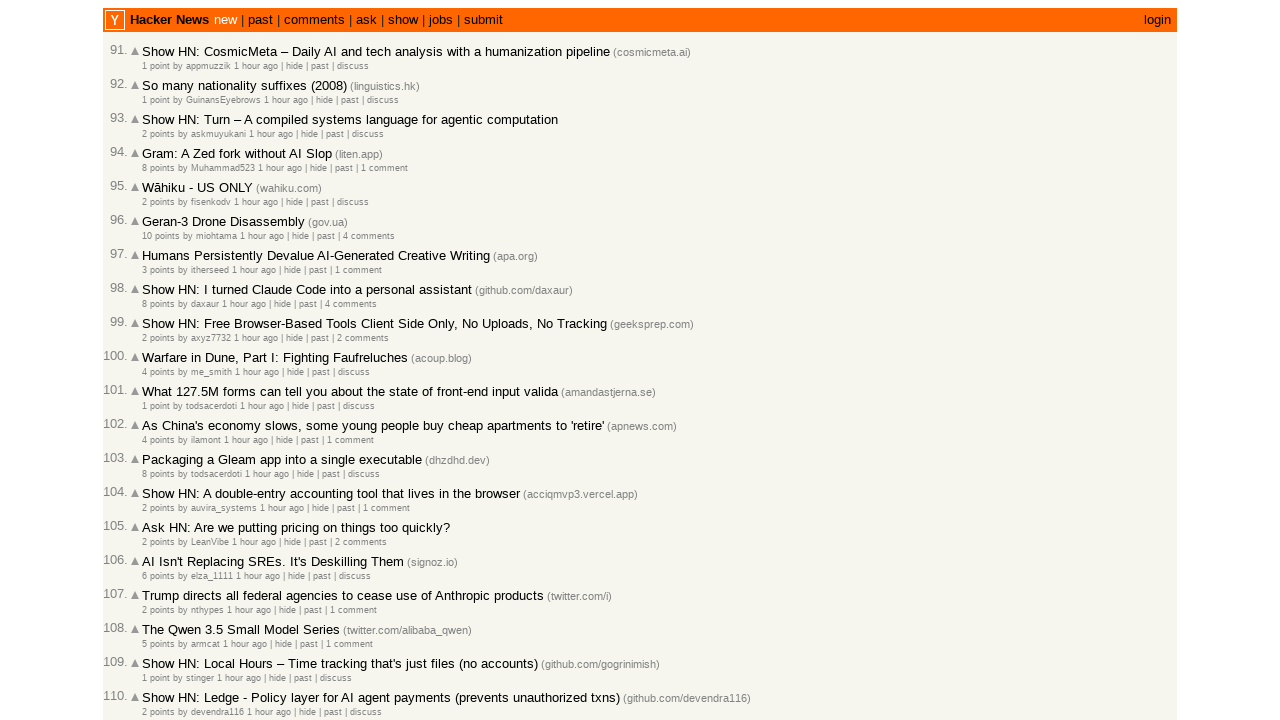

Verified timestamp at index 59 matches sorted order
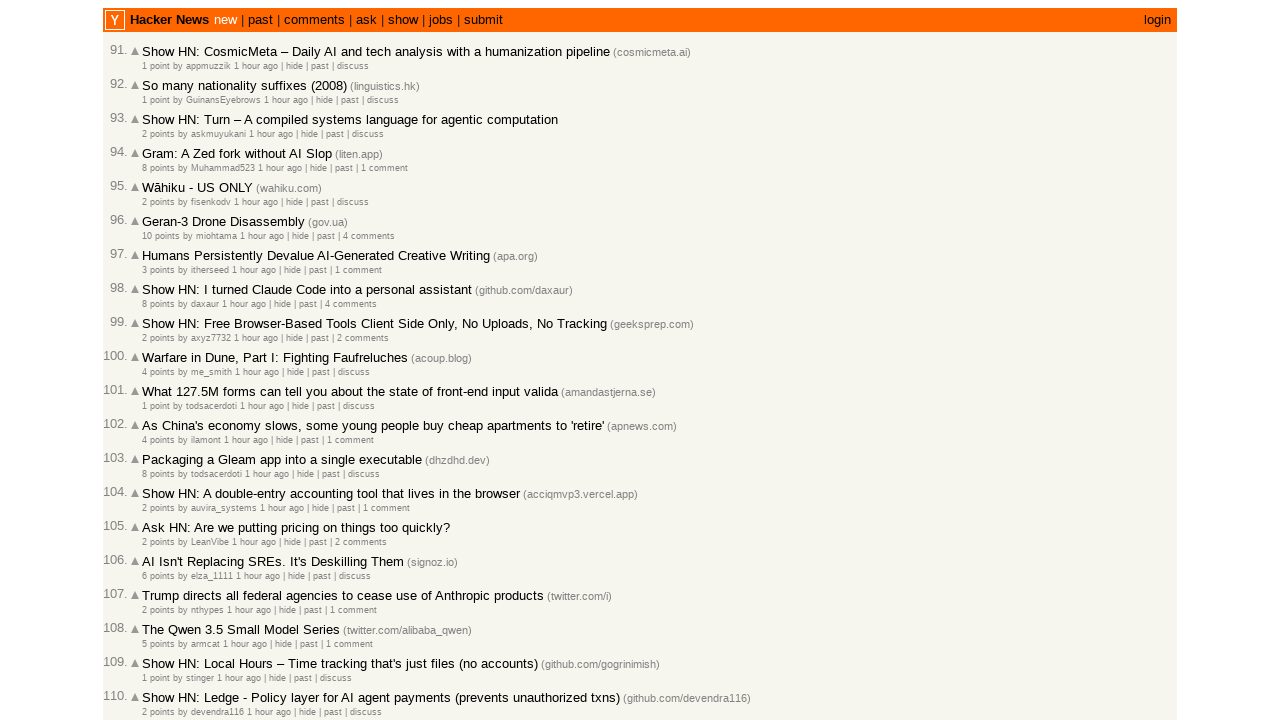

Verified timestamp at index 60 matches sorted order
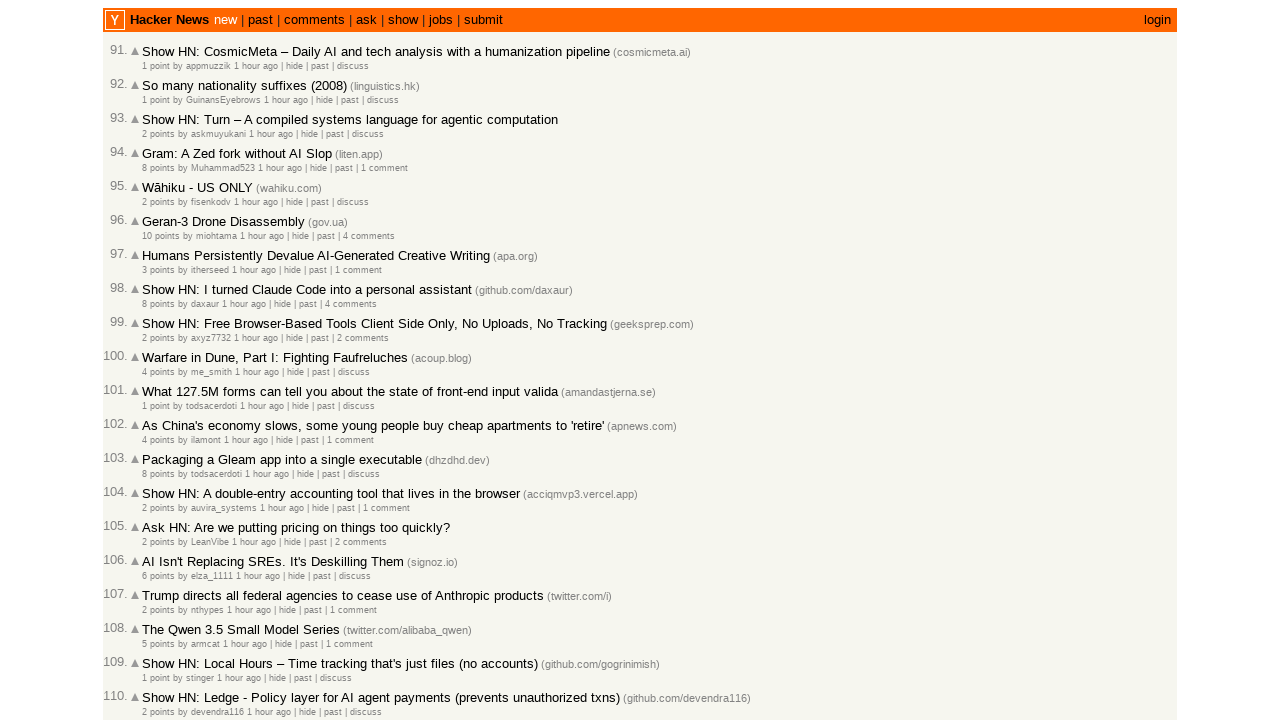

Verified timestamp at index 61 matches sorted order
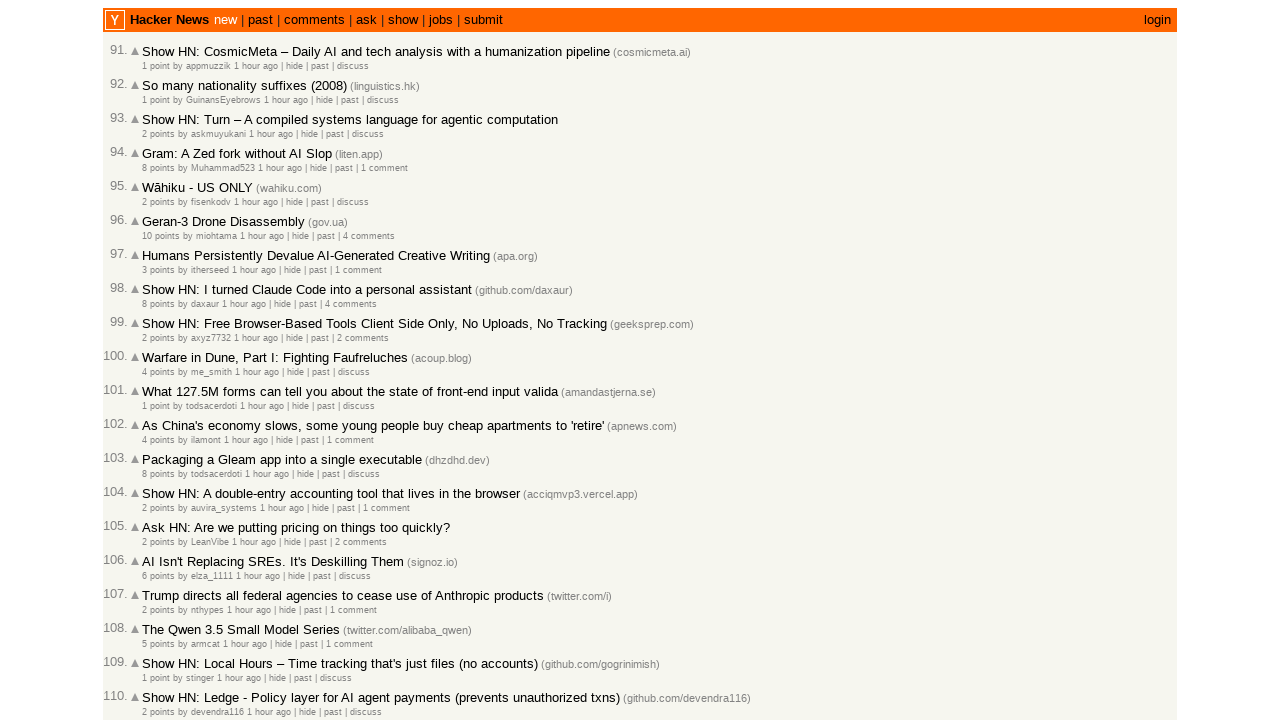

Verified timestamp at index 62 matches sorted order
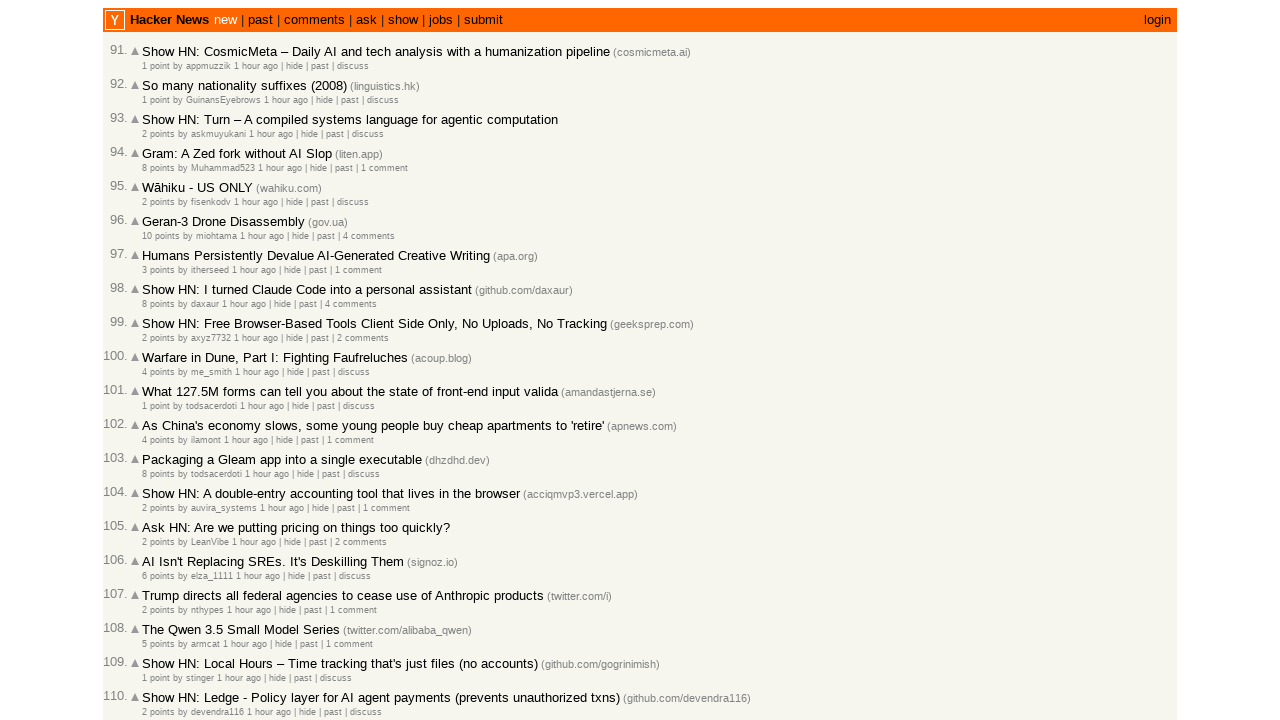

Verified timestamp at index 63 matches sorted order
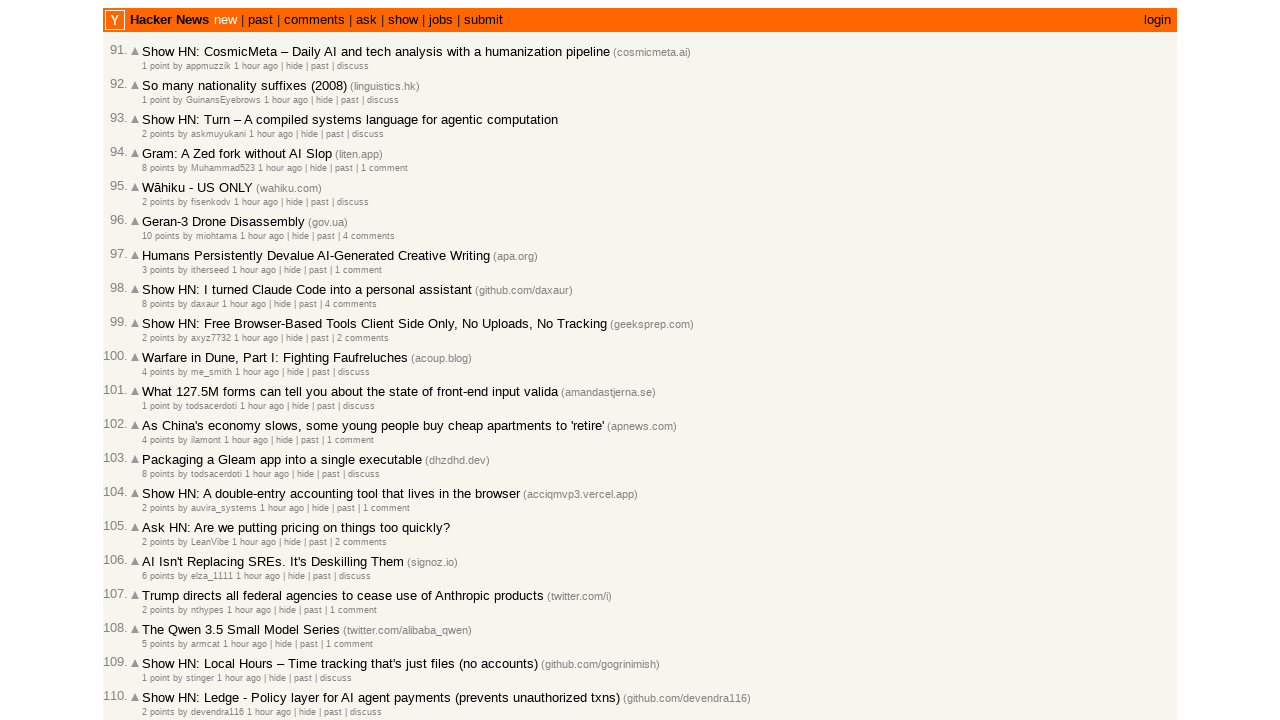

Verified timestamp at index 64 matches sorted order
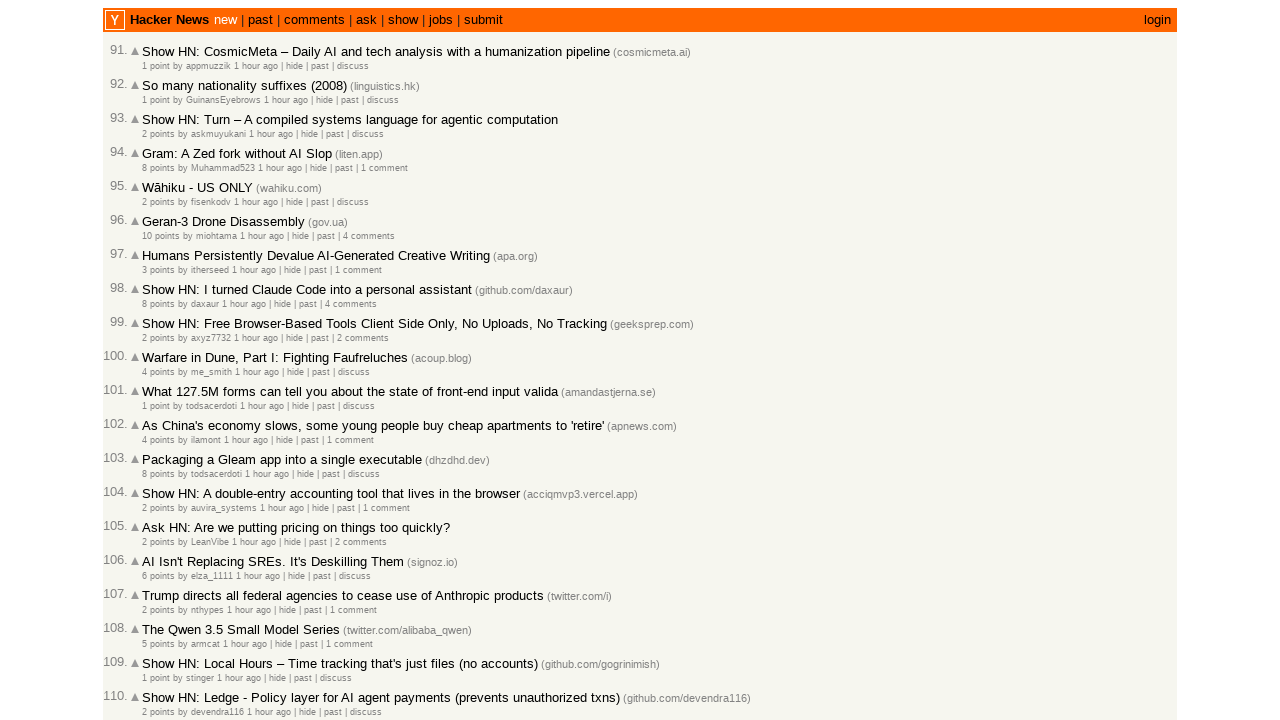

Verified timestamp at index 65 matches sorted order
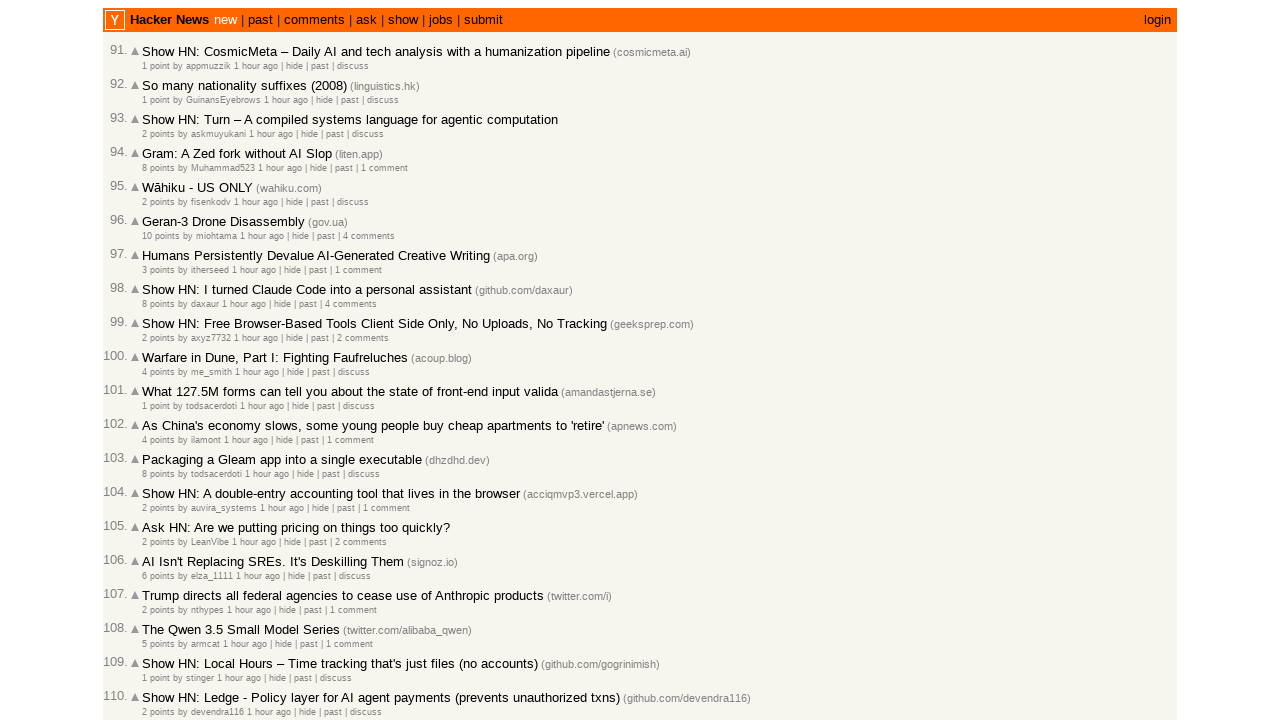

Verified timestamp at index 66 matches sorted order
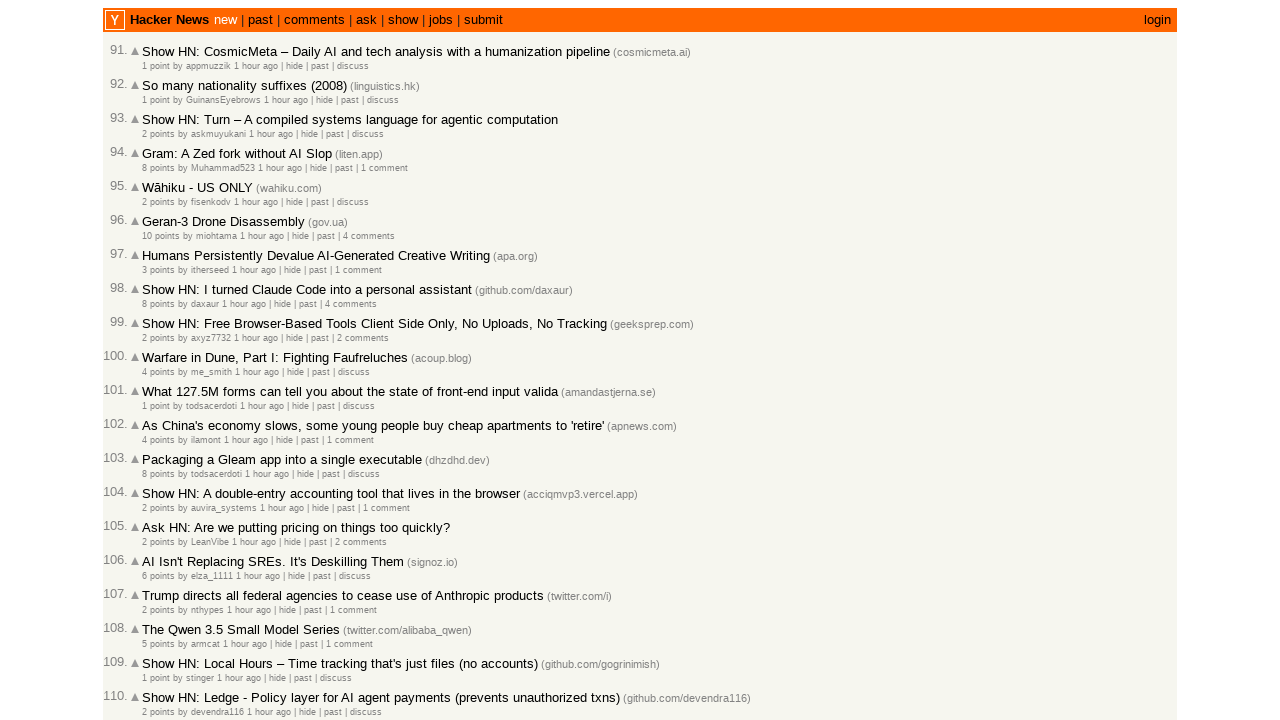

Verified timestamp at index 67 matches sorted order
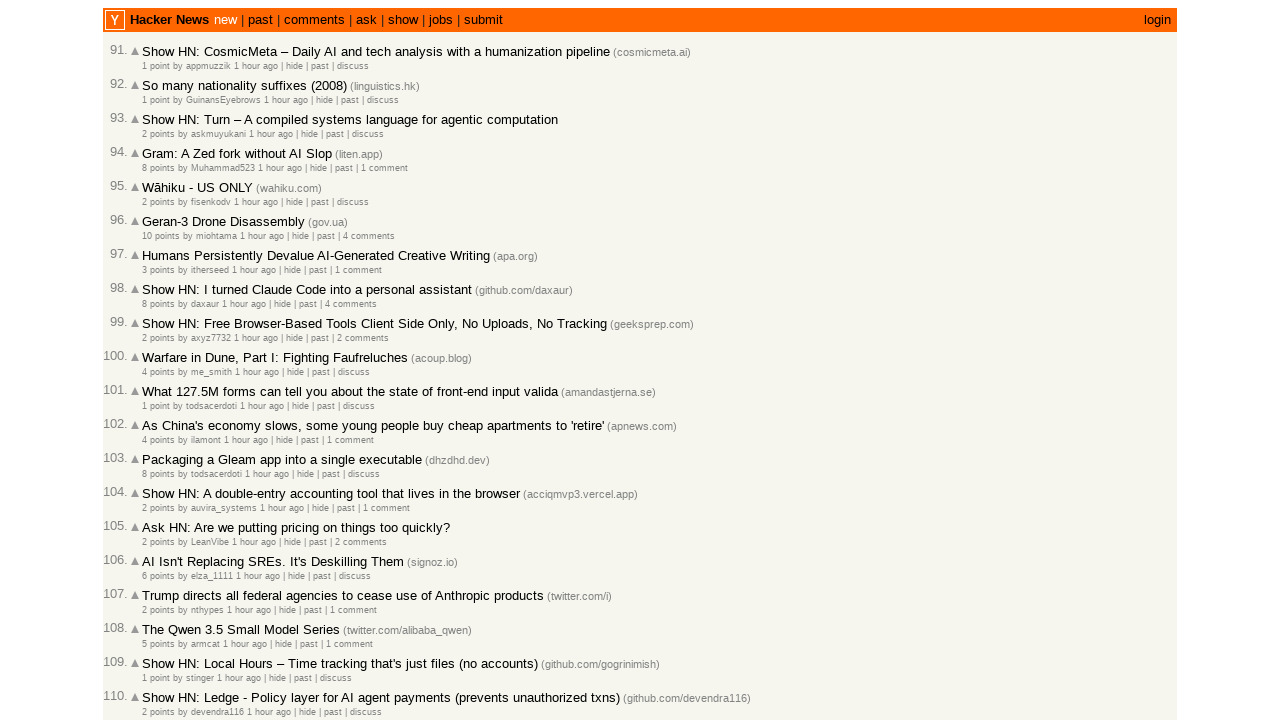

Verified timestamp at index 68 matches sorted order
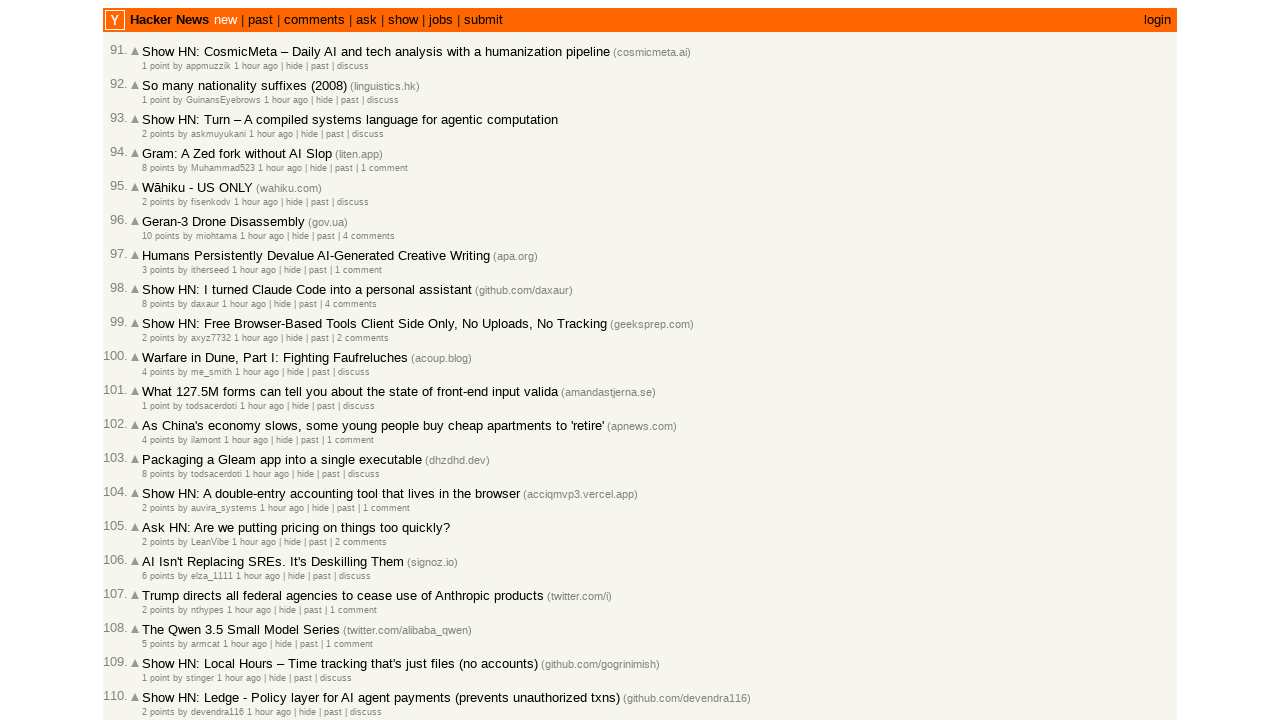

Verified timestamp at index 69 matches sorted order
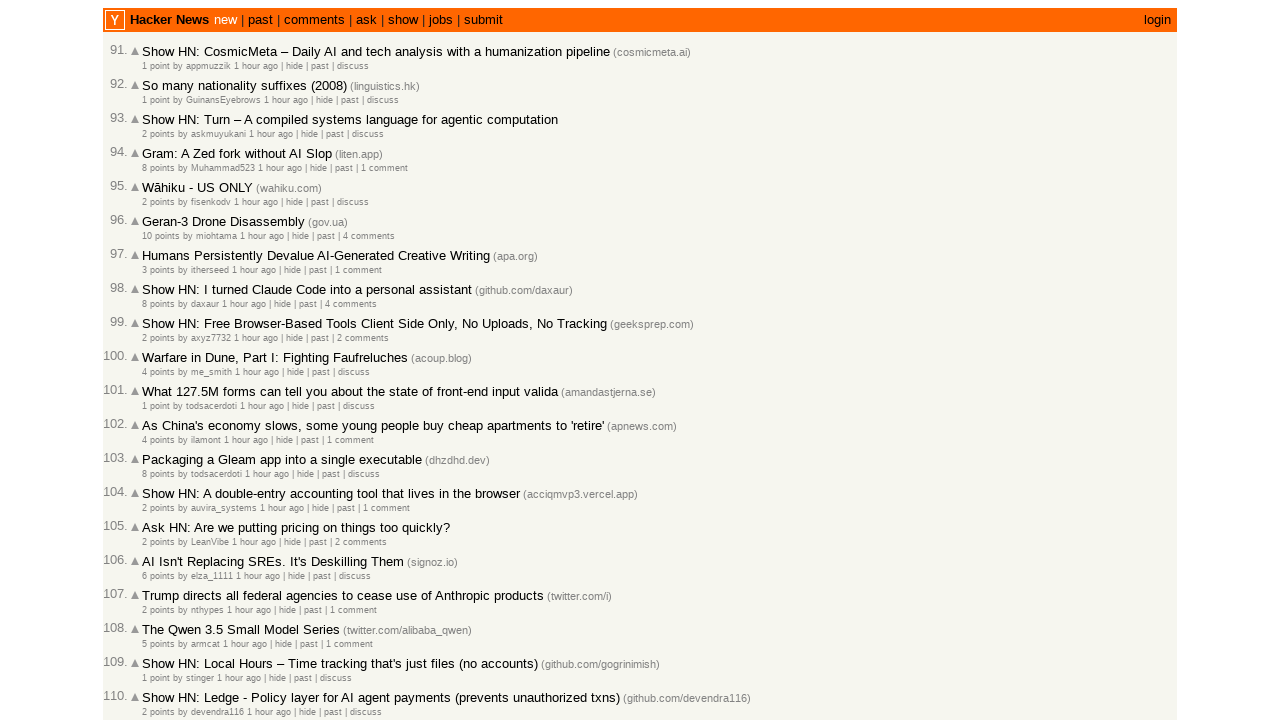

Verified timestamp at index 70 matches sorted order
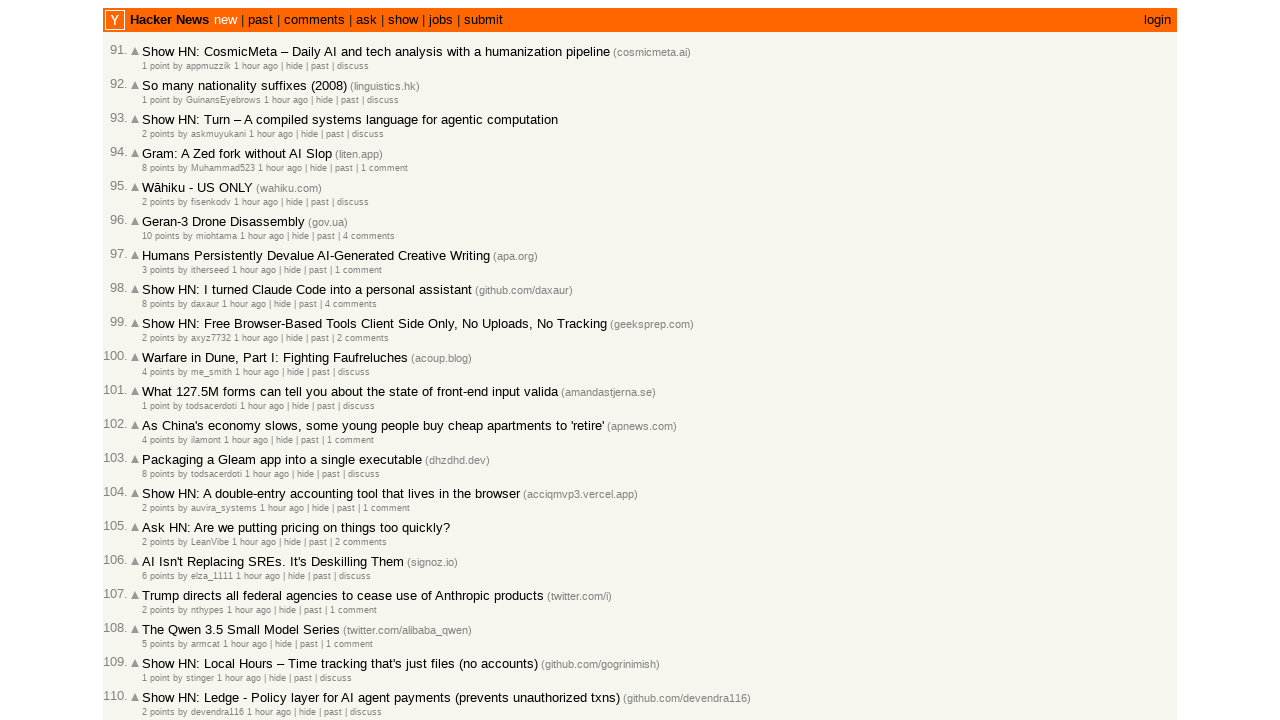

Verified timestamp at index 71 matches sorted order
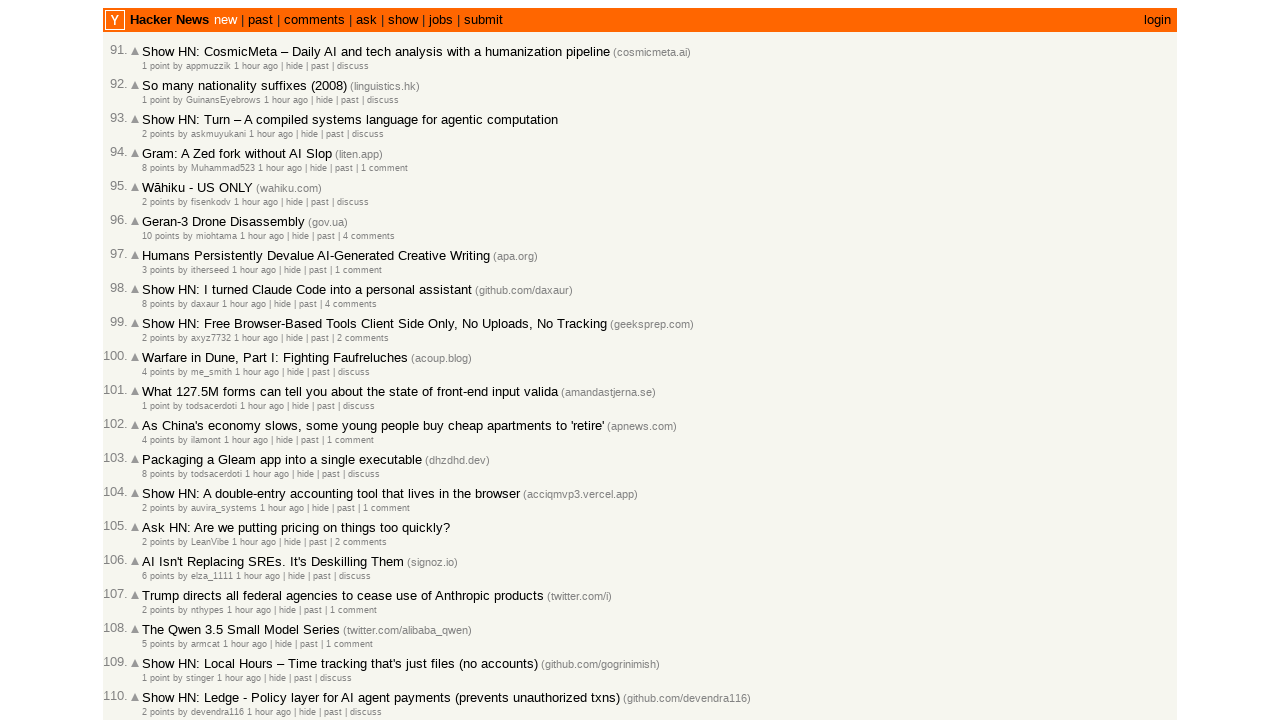

Verified timestamp at index 72 matches sorted order
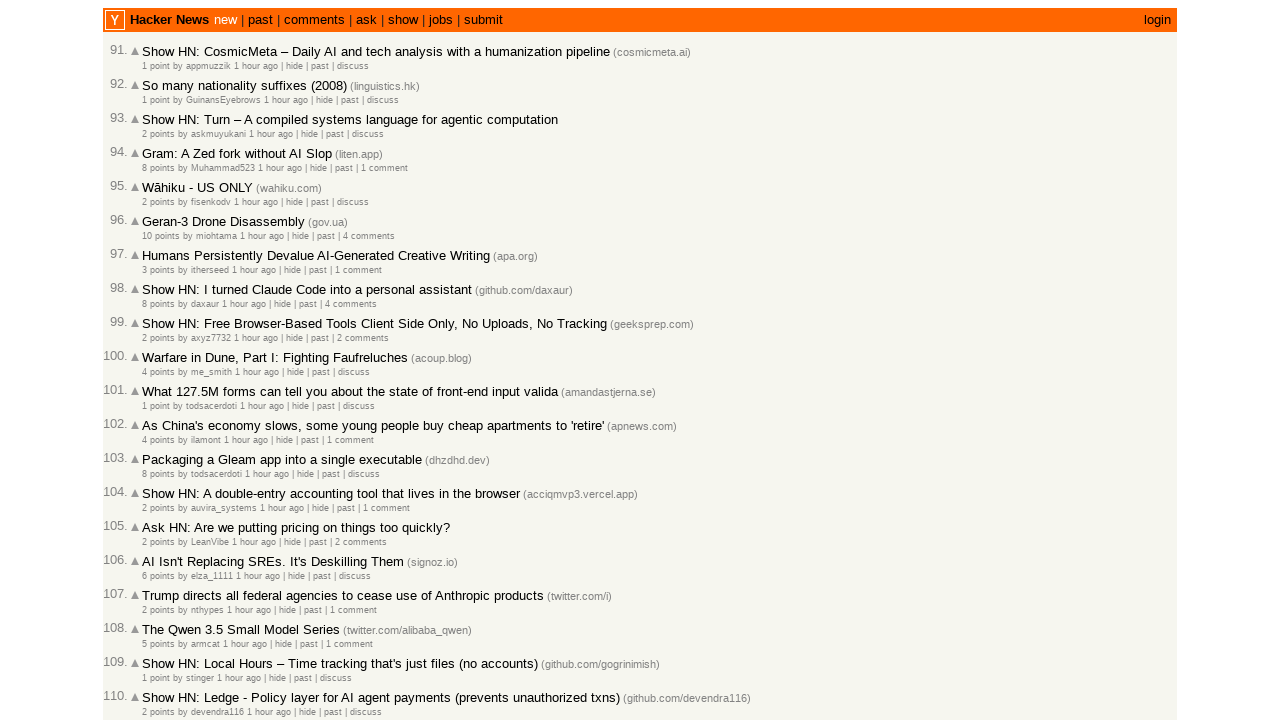

Verified timestamp at index 73 matches sorted order
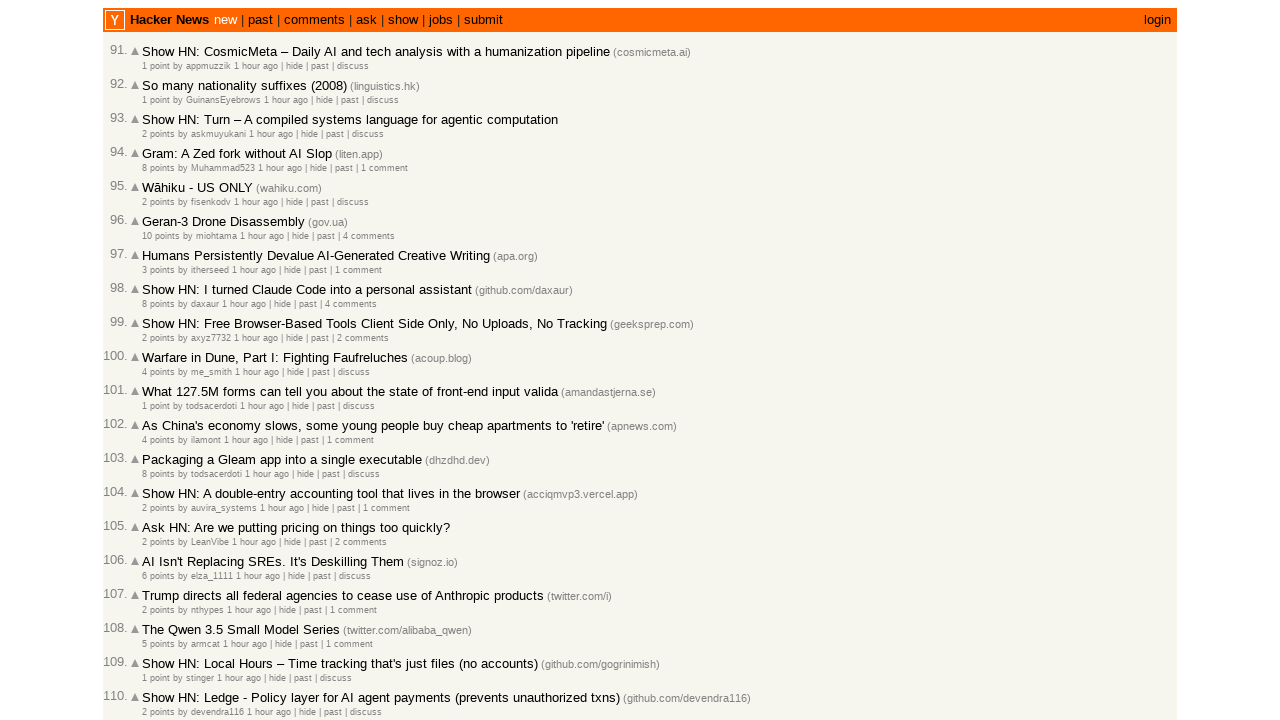

Verified timestamp at index 74 matches sorted order
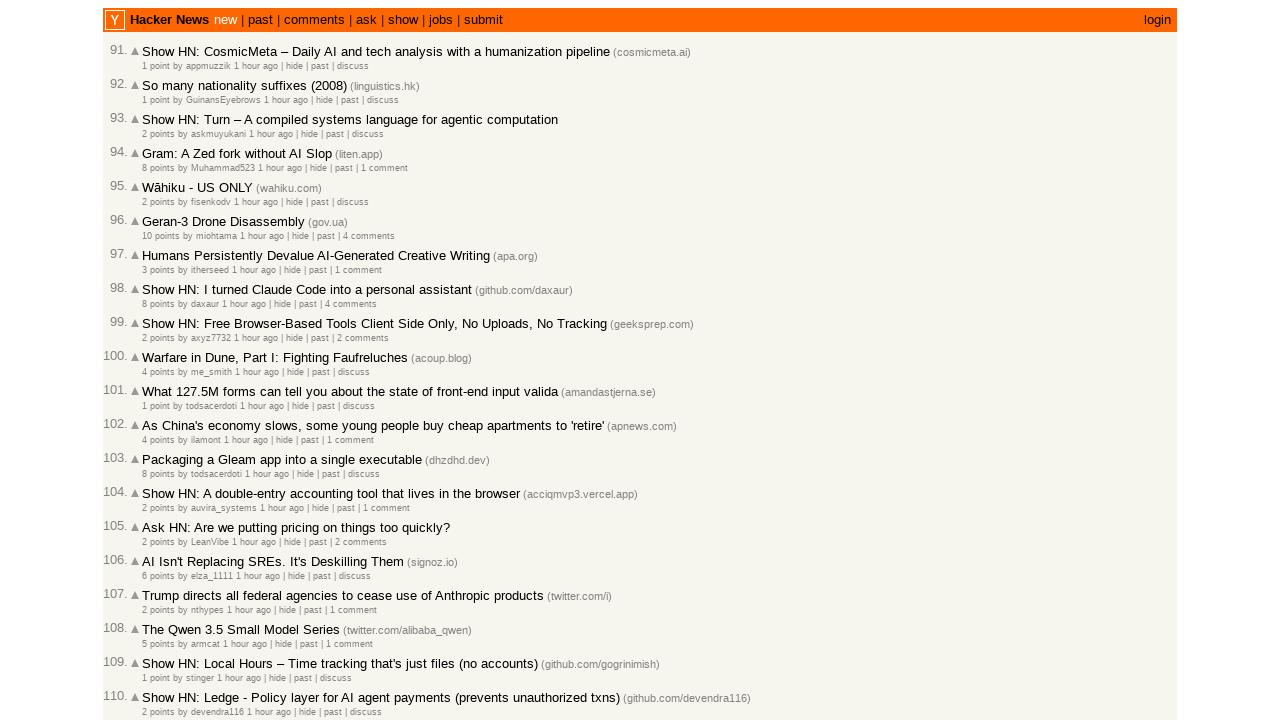

Verified timestamp at index 75 matches sorted order
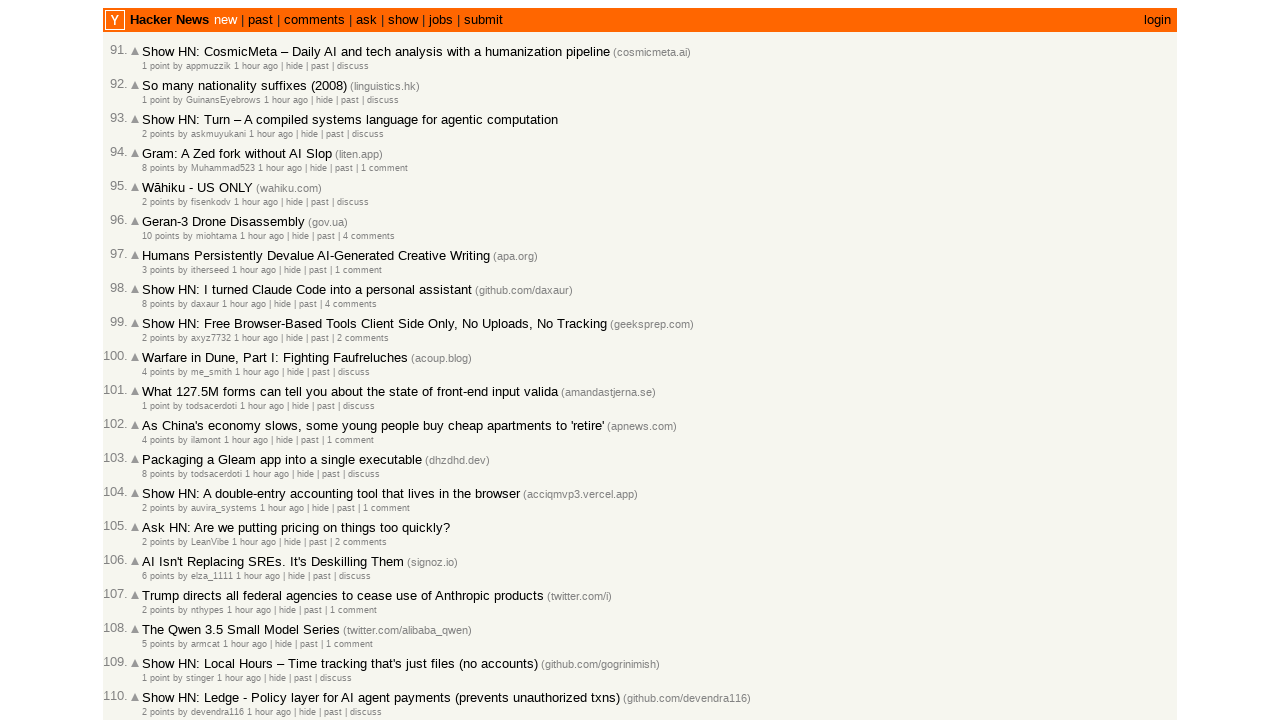

Verified timestamp at index 76 matches sorted order
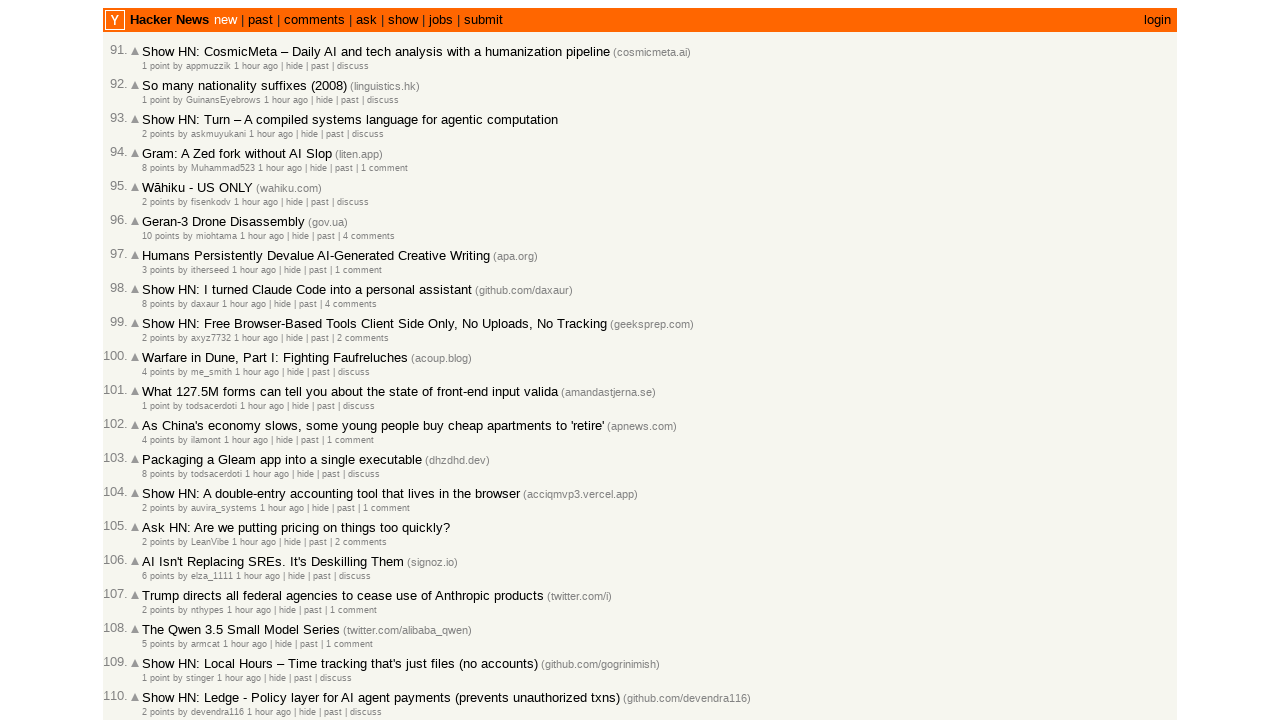

Verified timestamp at index 77 matches sorted order
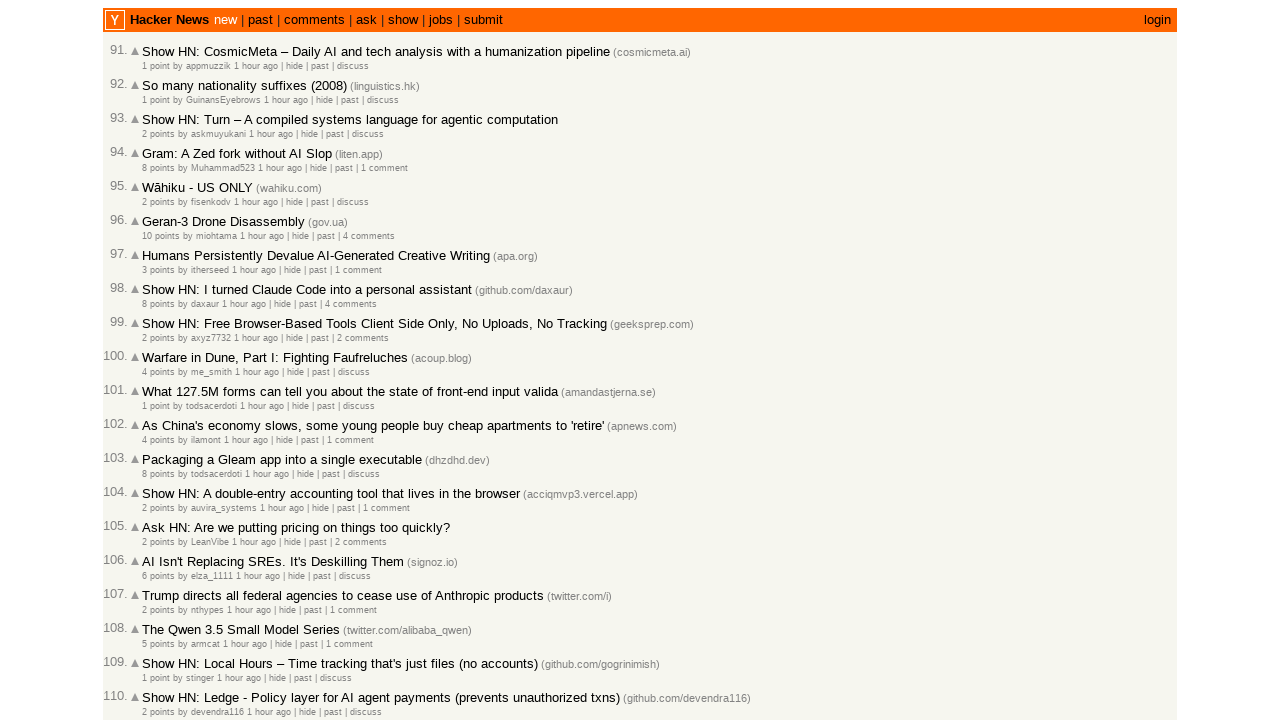

Verified timestamp at index 78 matches sorted order
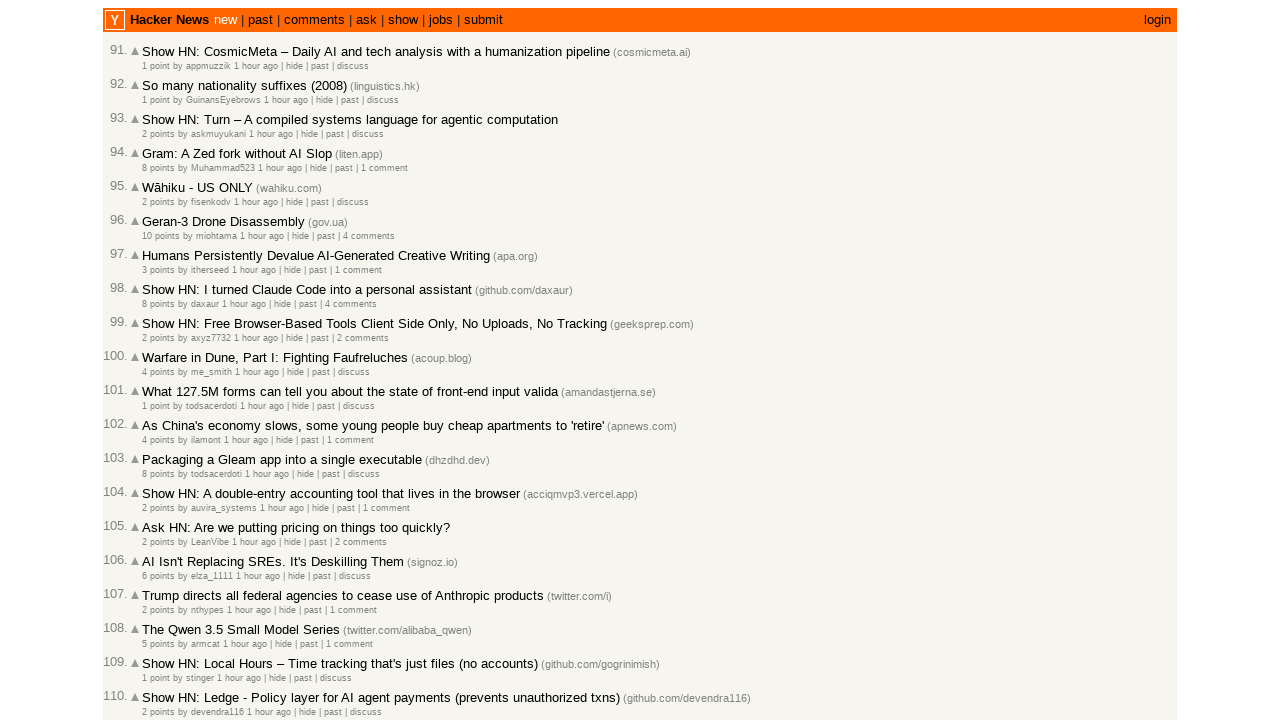

Verified timestamp at index 79 matches sorted order
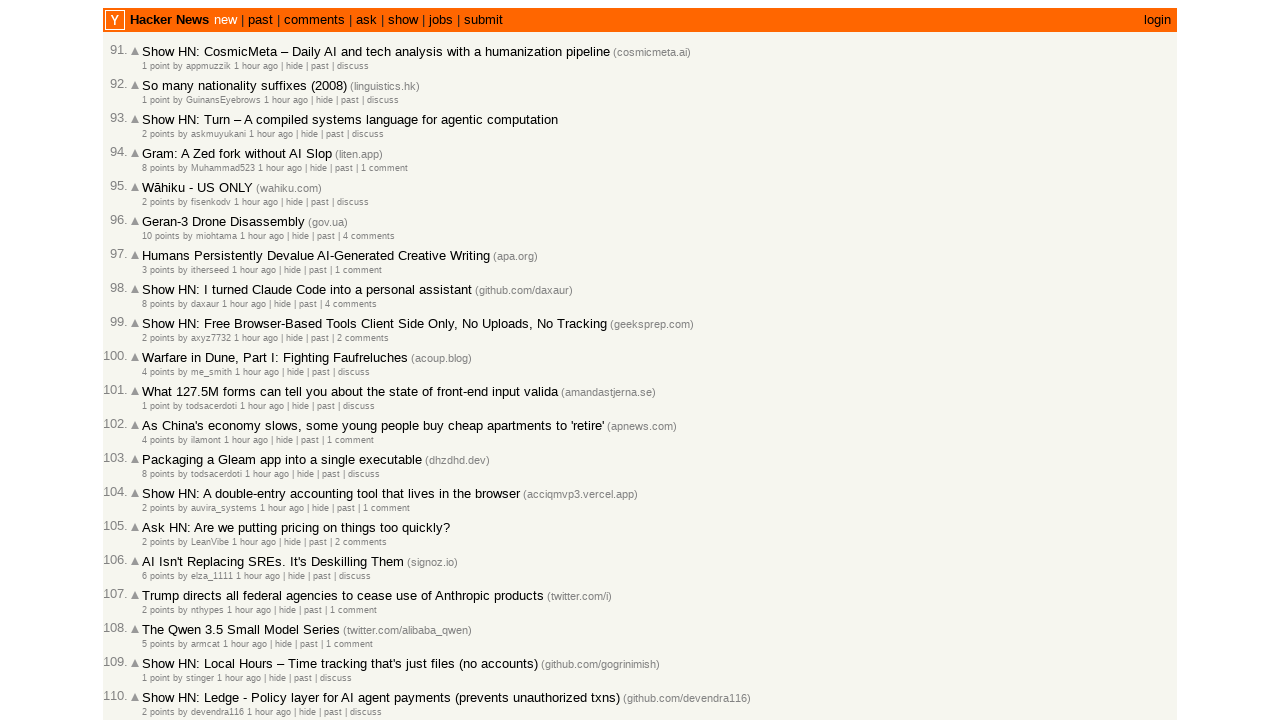

Verified timestamp at index 80 matches sorted order
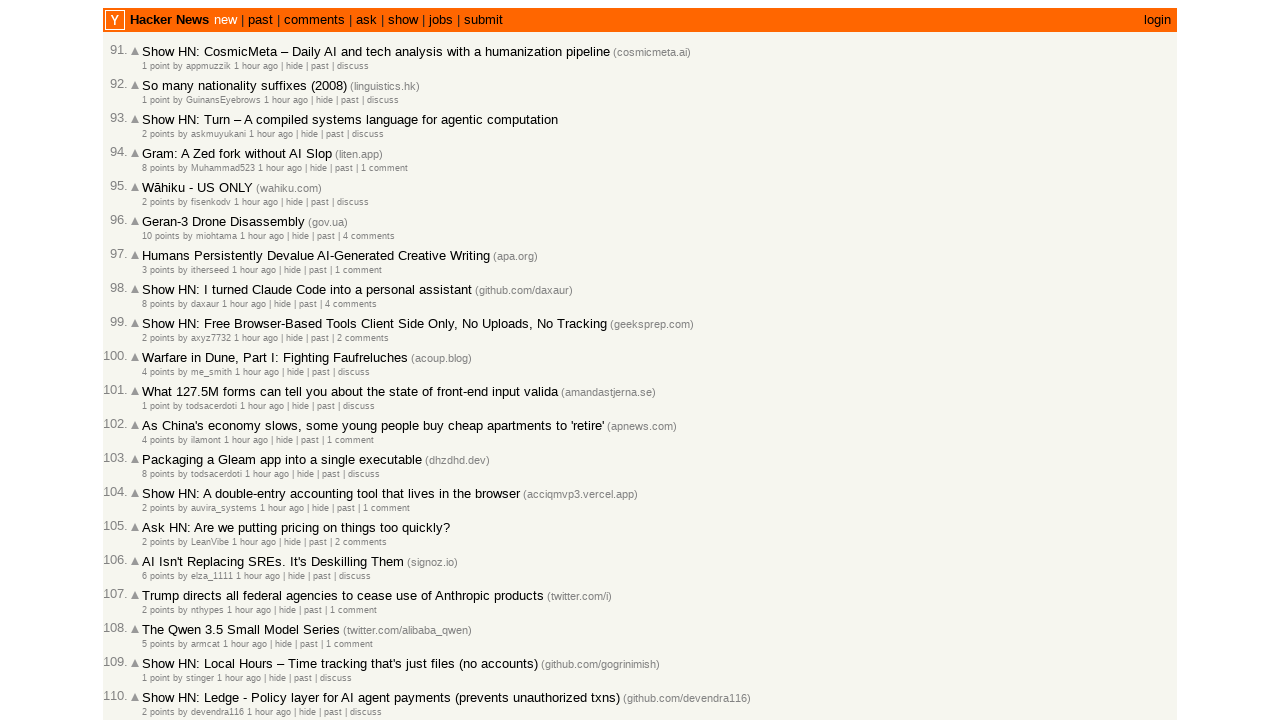

Verified timestamp at index 81 matches sorted order
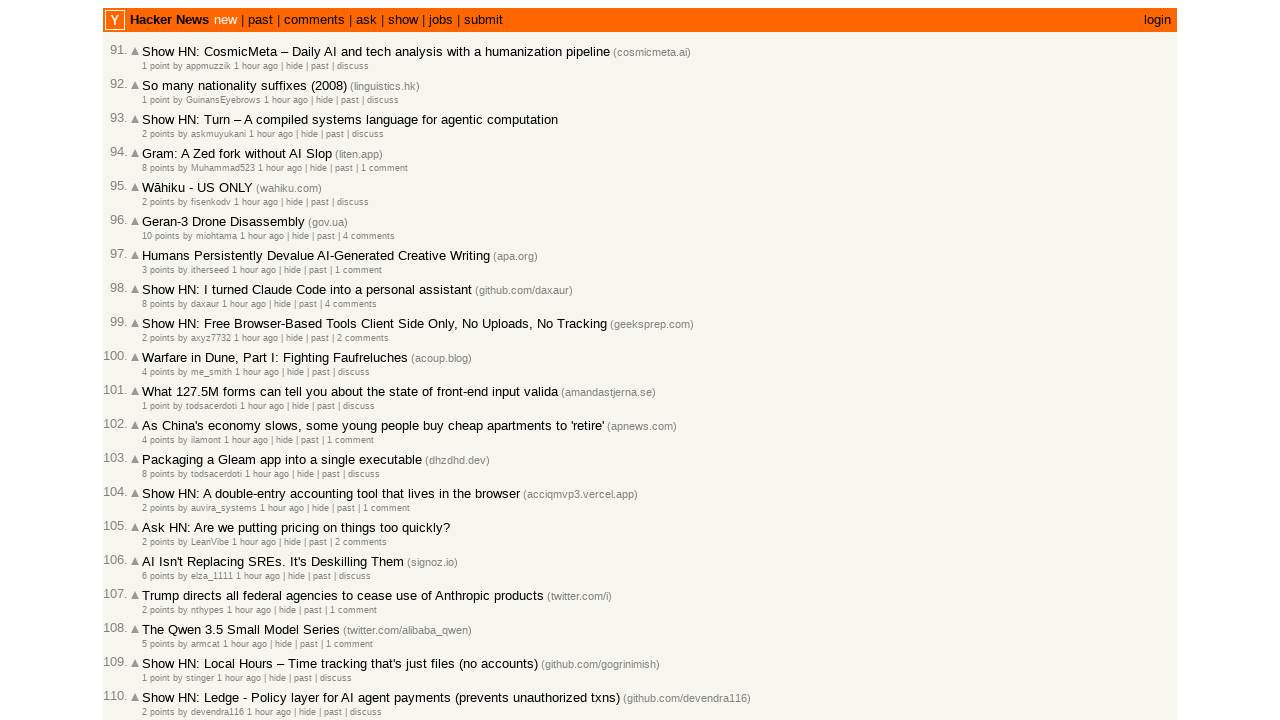

Verified timestamp at index 82 matches sorted order
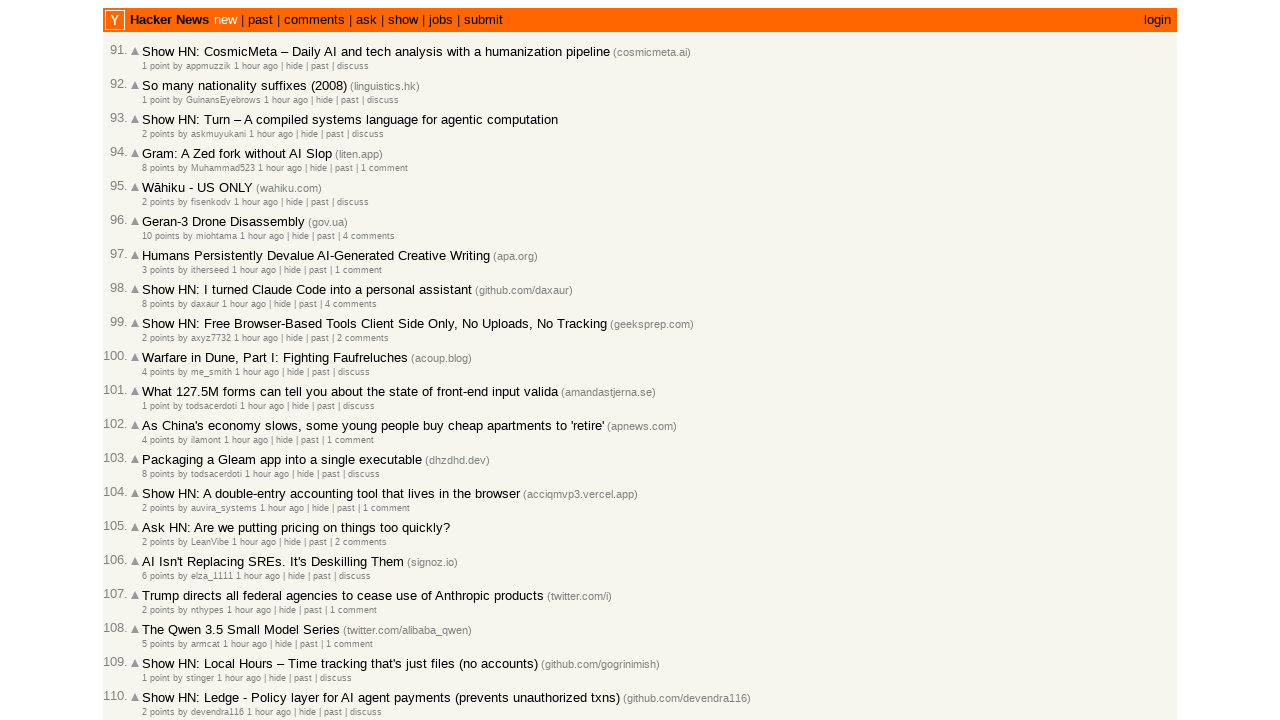

Verified timestamp at index 83 matches sorted order
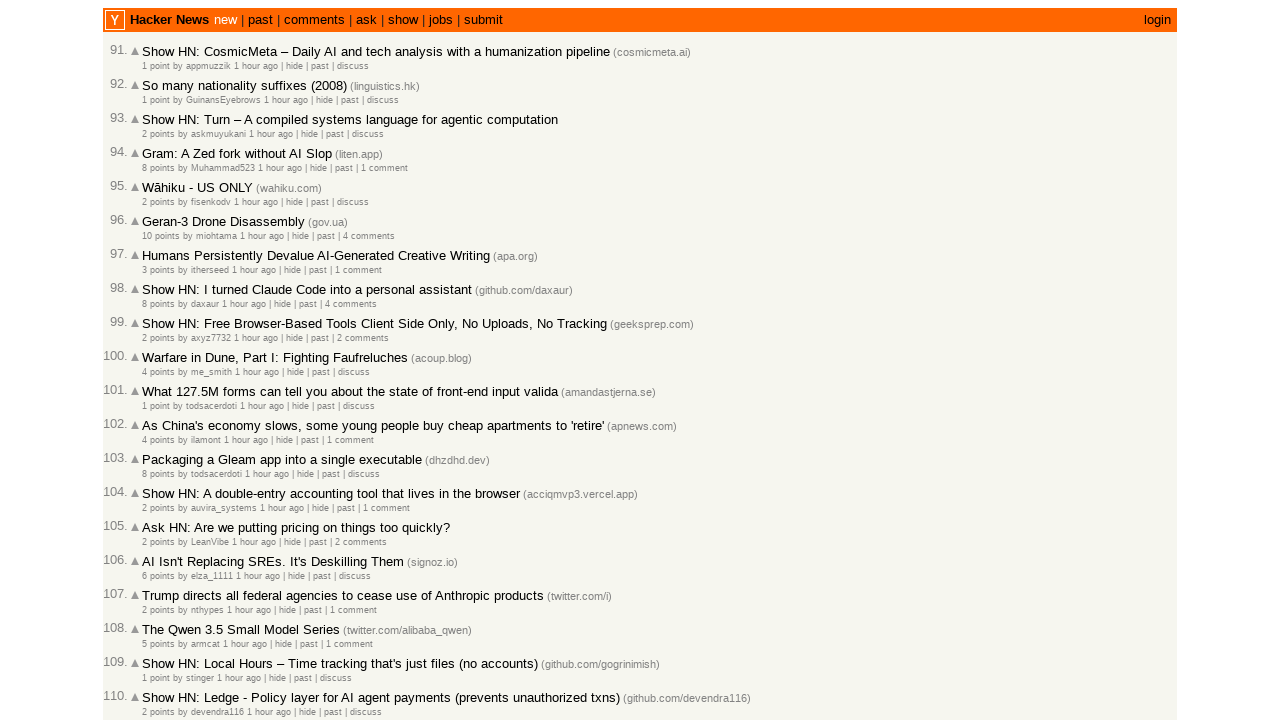

Verified timestamp at index 84 matches sorted order
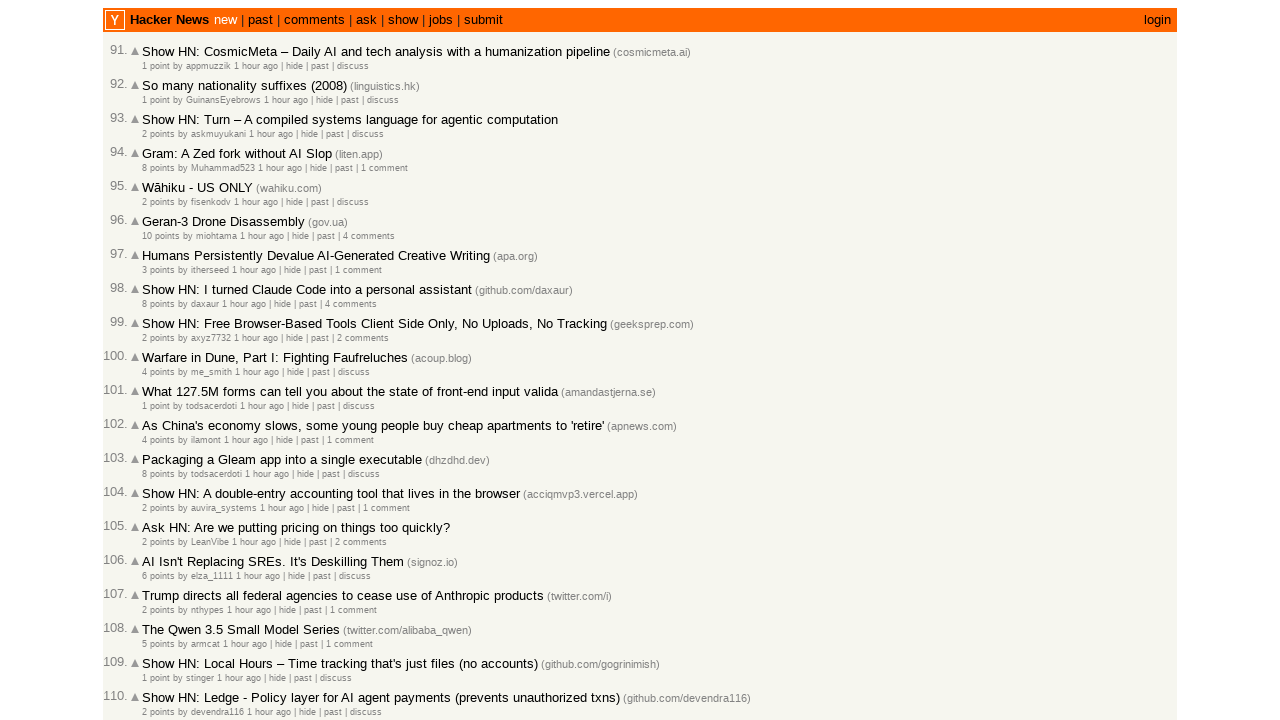

Verified timestamp at index 85 matches sorted order
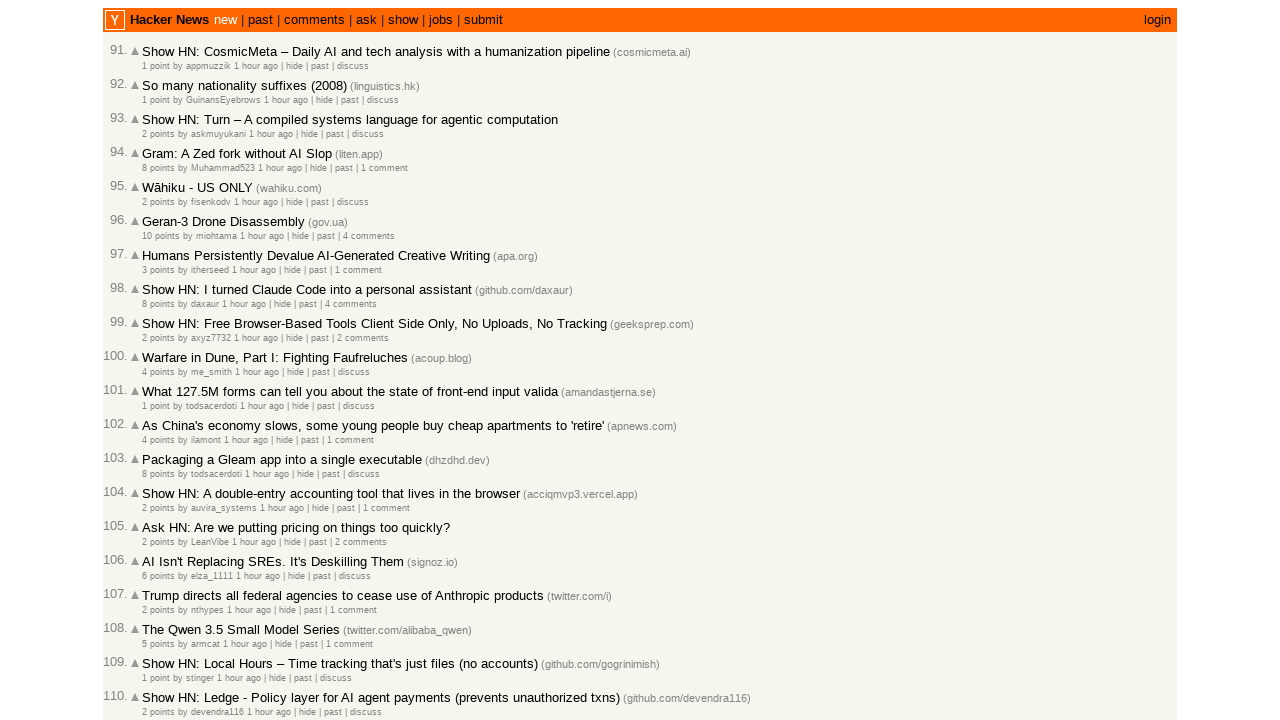

Verified timestamp at index 86 matches sorted order
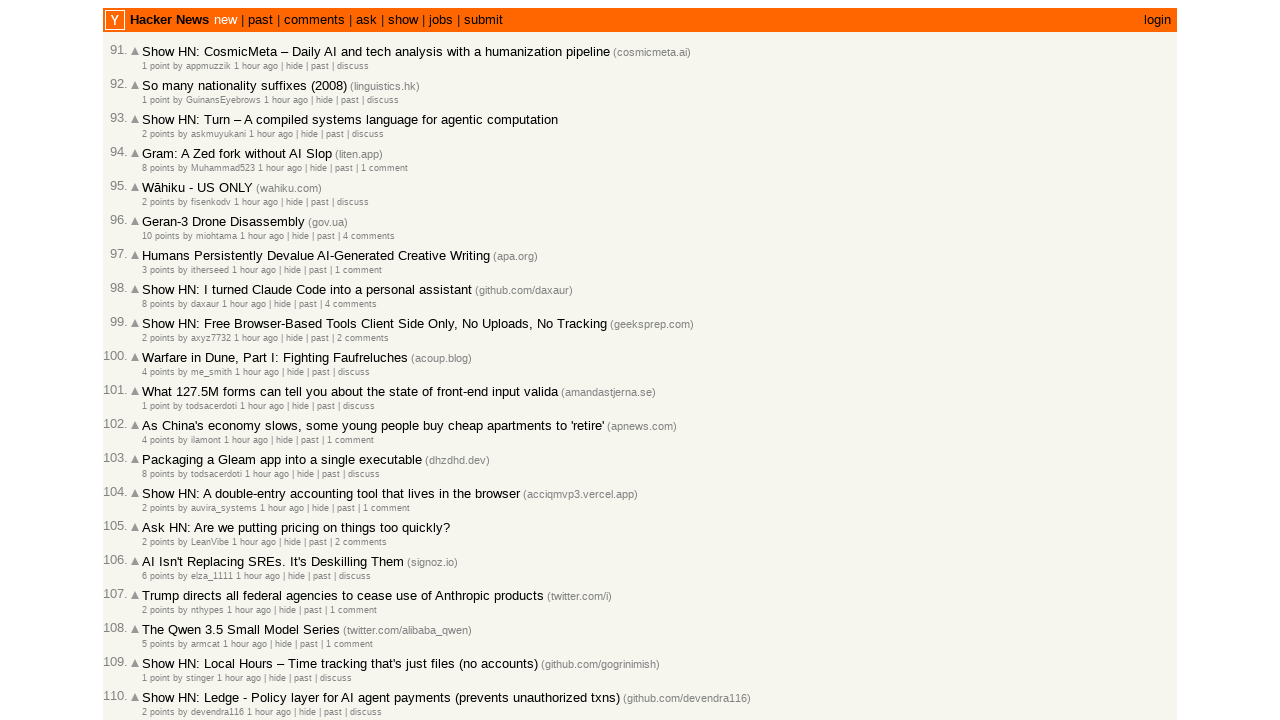

Verified timestamp at index 87 matches sorted order
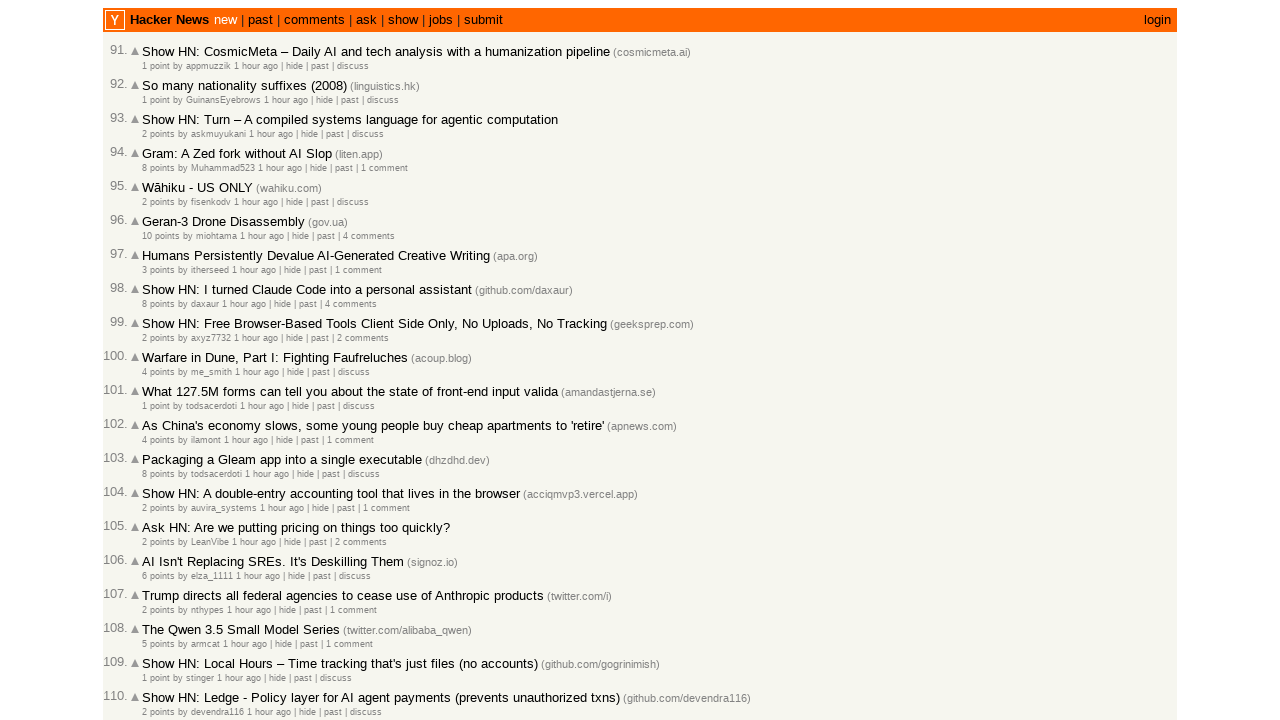

Verified timestamp at index 88 matches sorted order
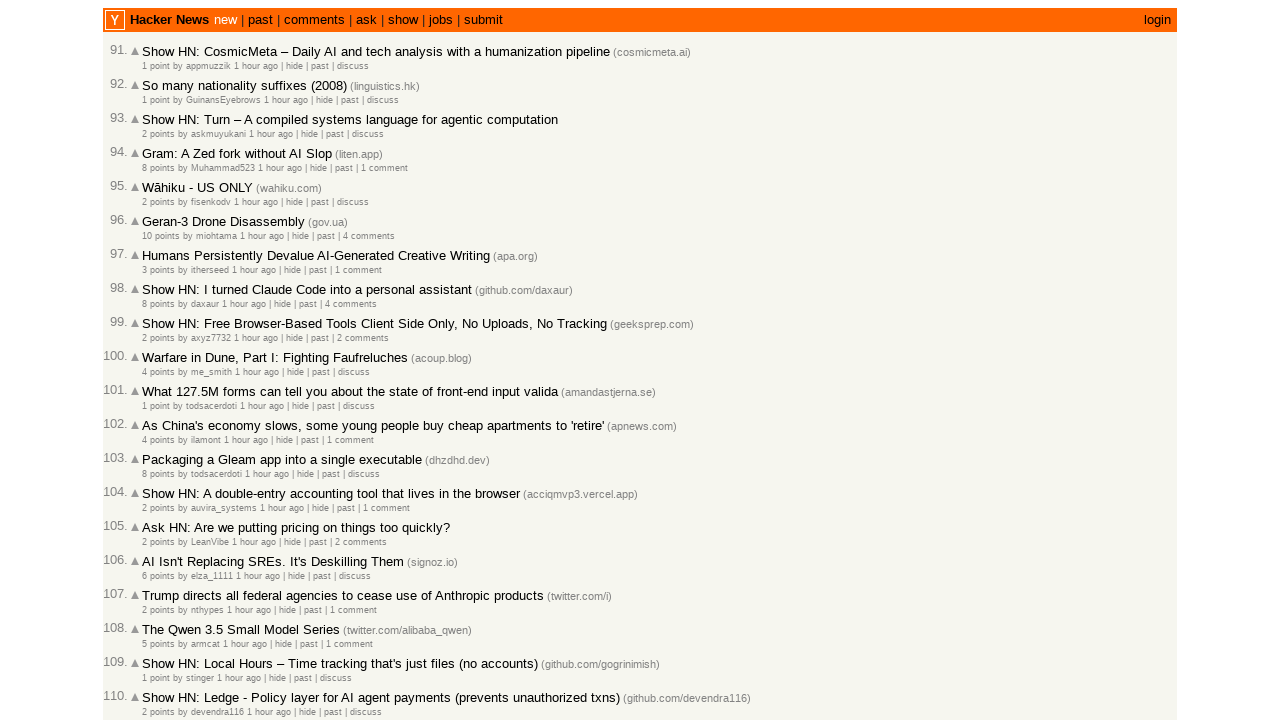

Verified timestamp at index 89 matches sorted order
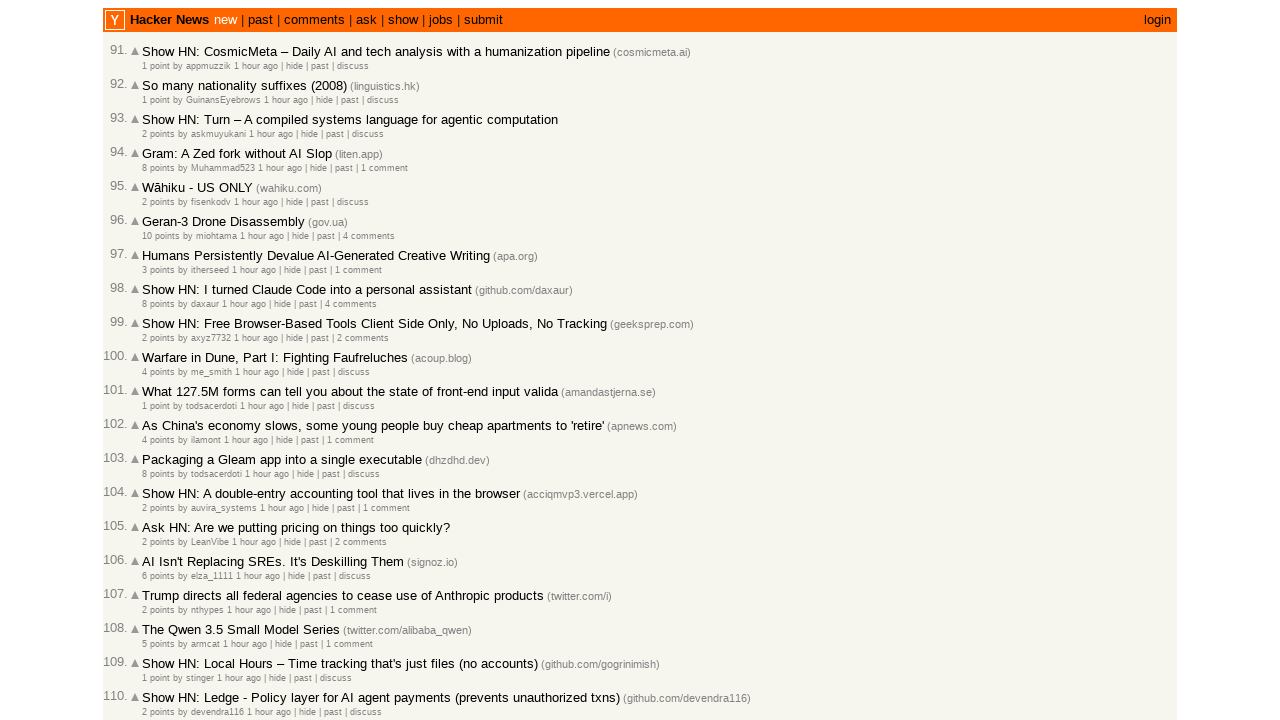

Verified timestamp at index 90 matches sorted order
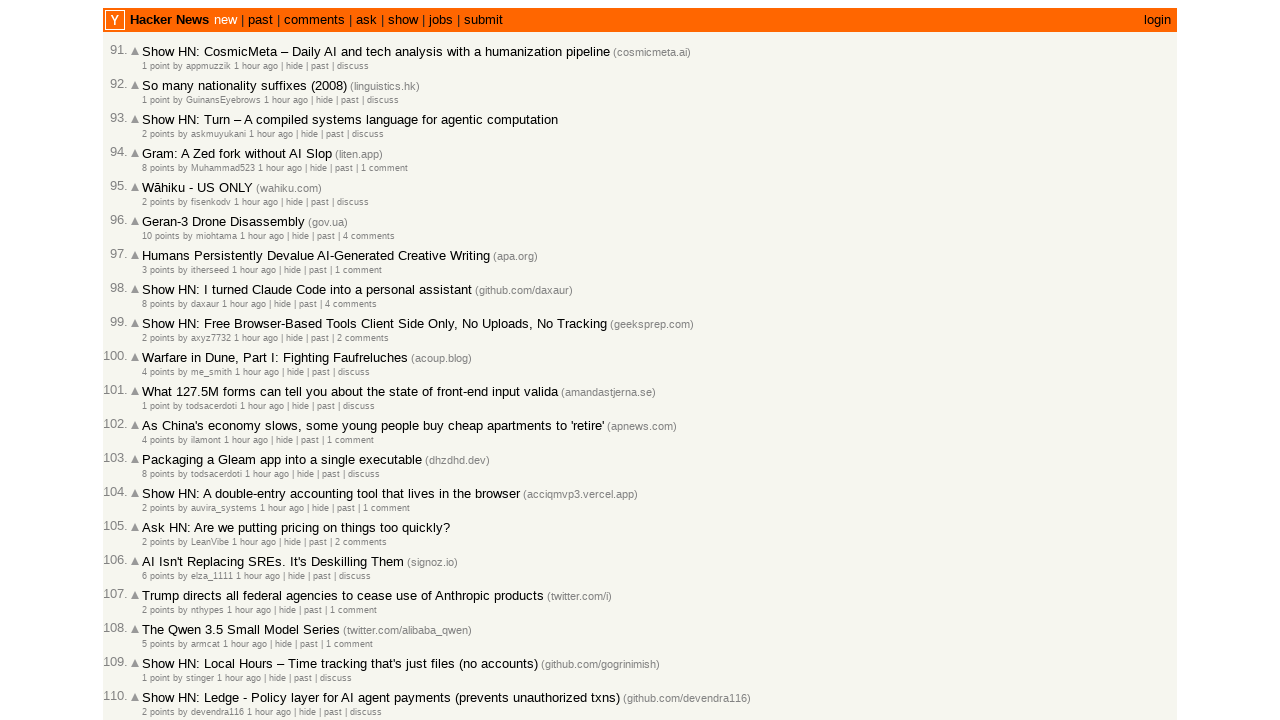

Verified timestamp at index 91 matches sorted order
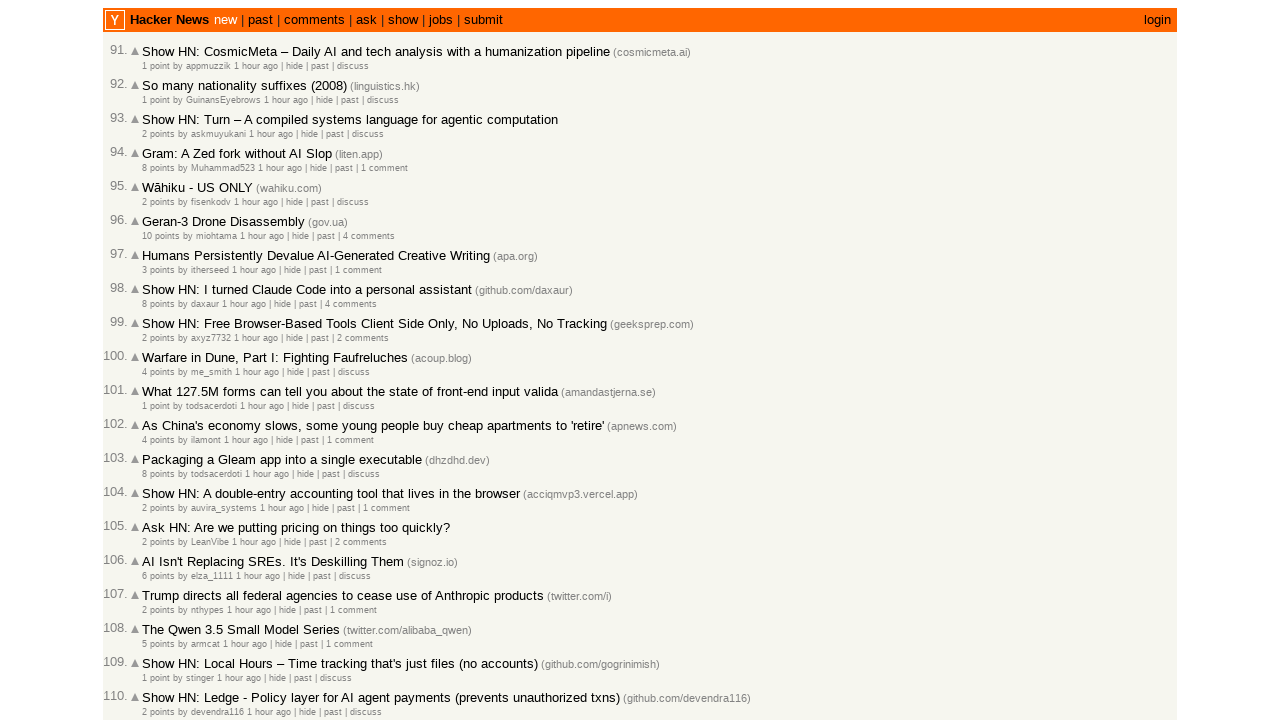

Verified timestamp at index 92 matches sorted order
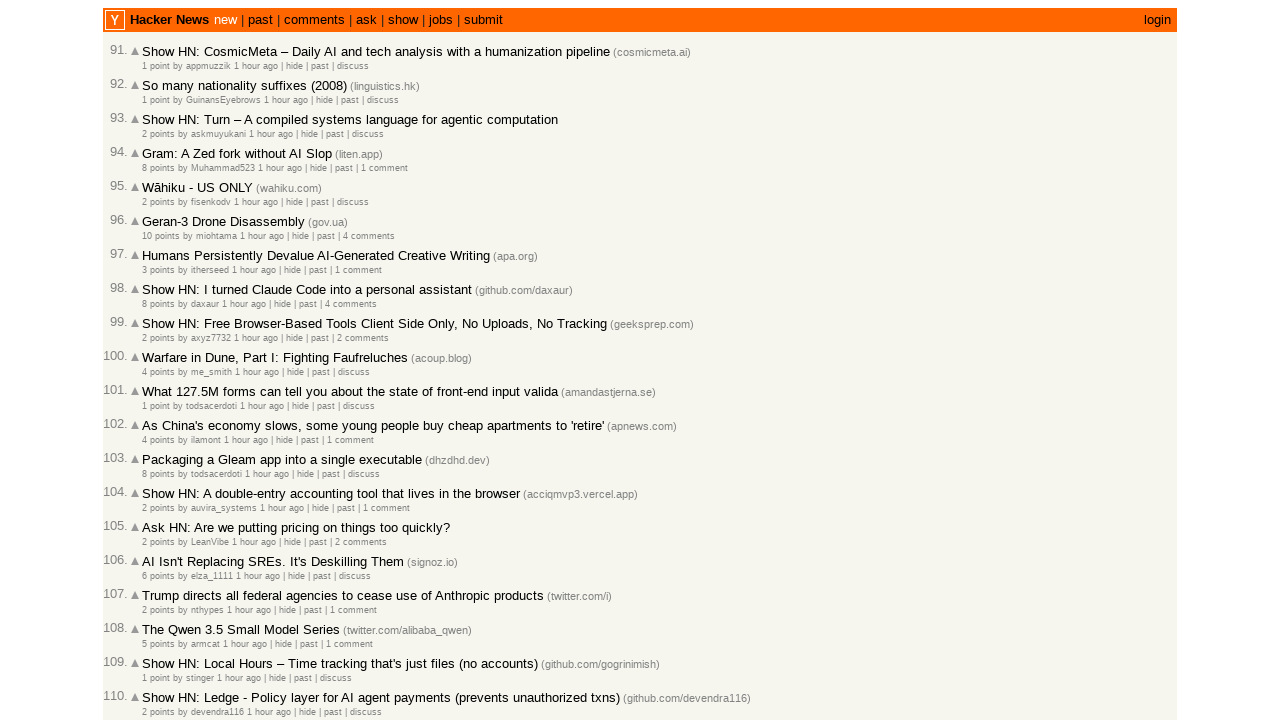

Verified timestamp at index 93 matches sorted order
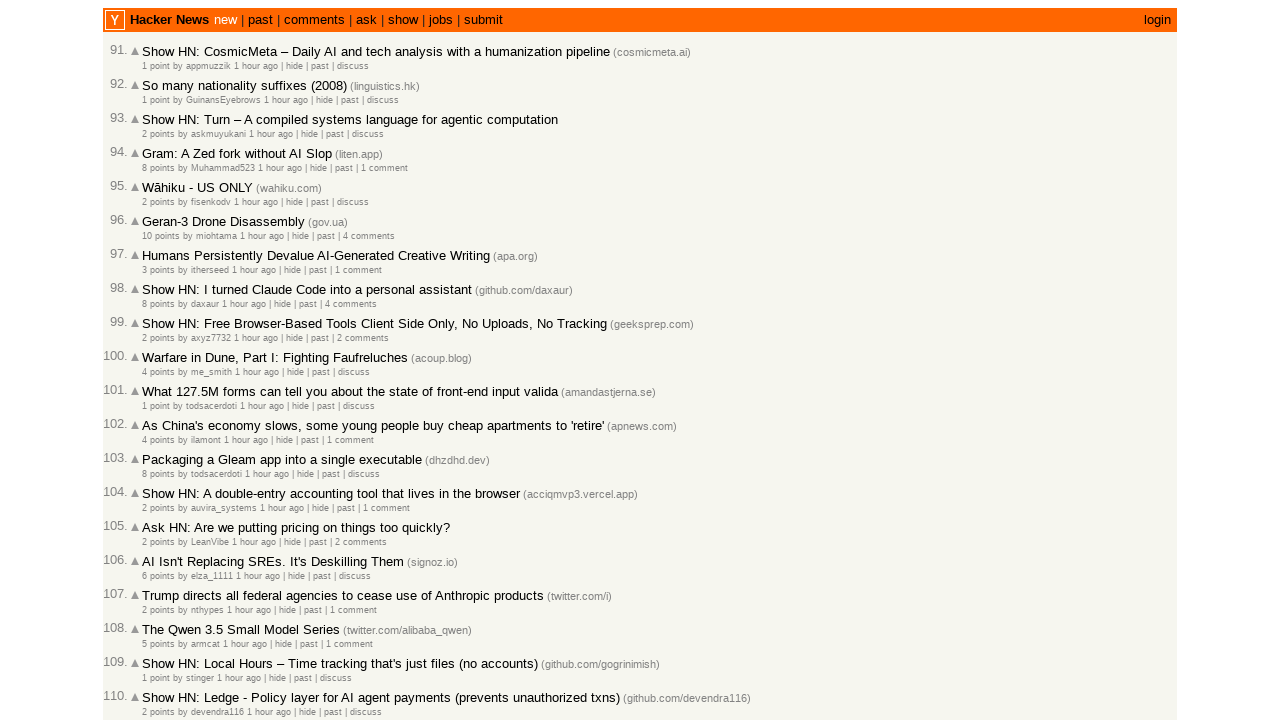

Verified timestamp at index 94 matches sorted order
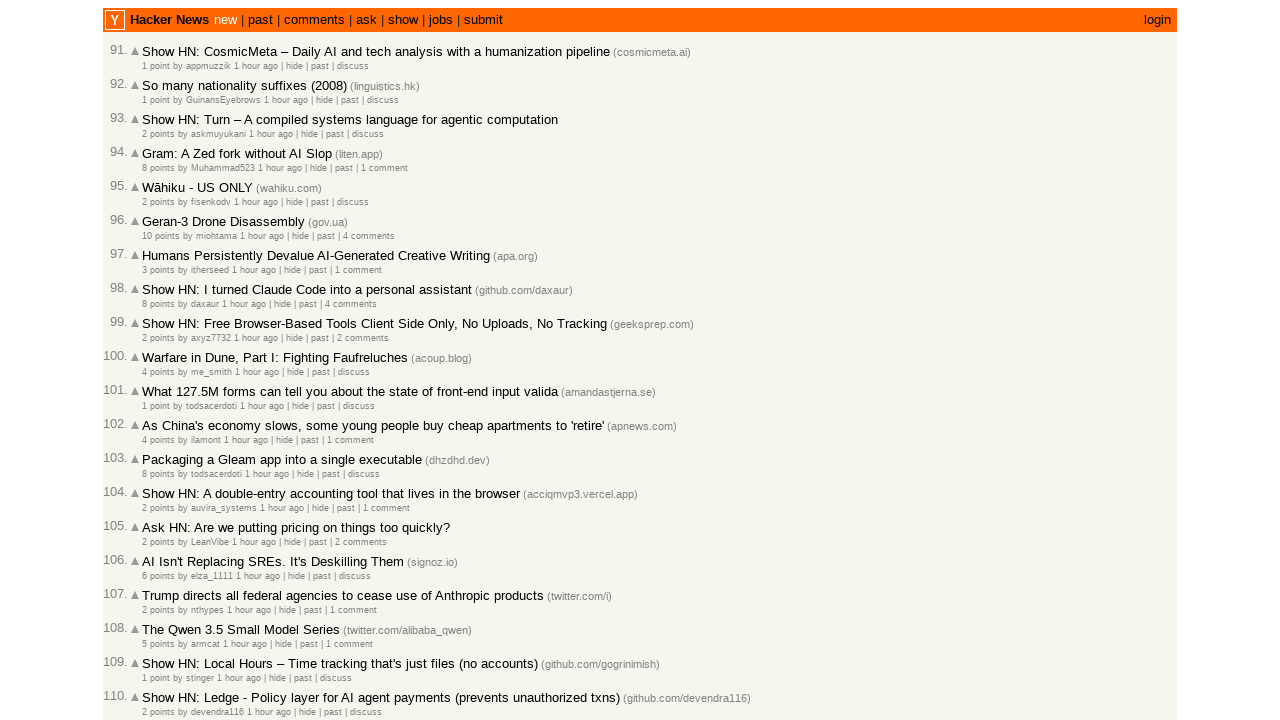

Verified timestamp at index 95 matches sorted order
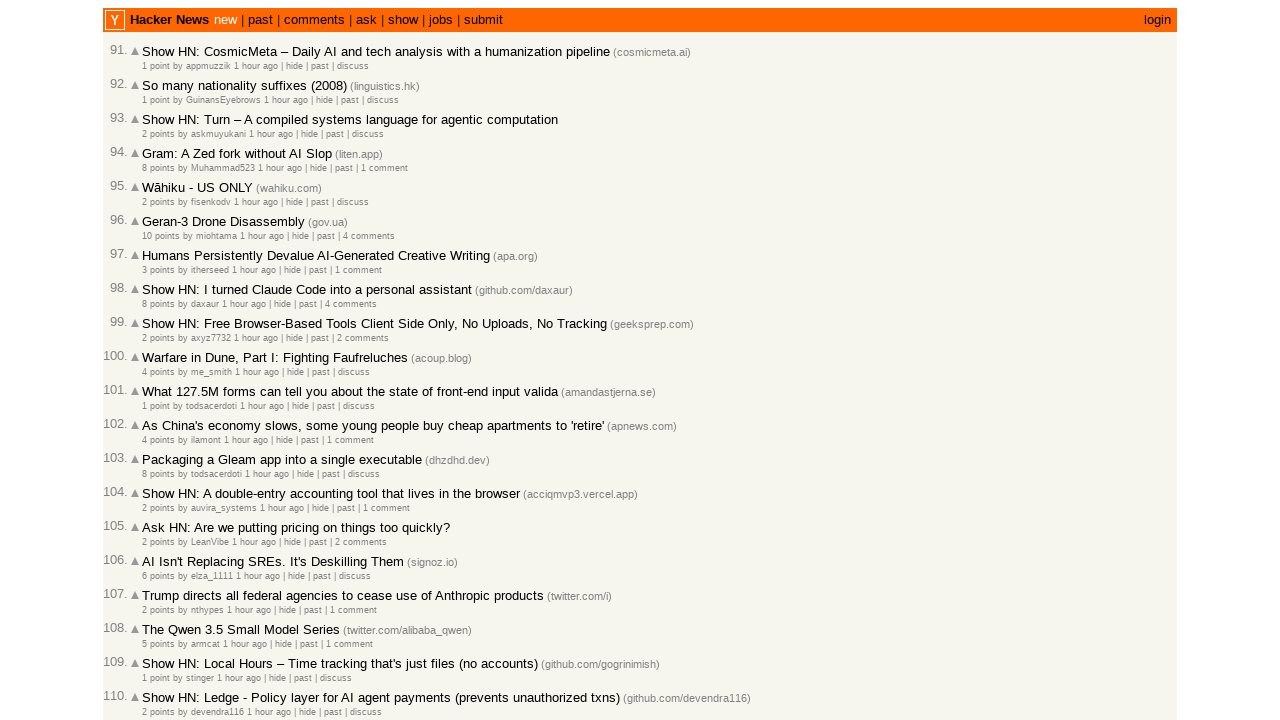

Verified timestamp at index 96 matches sorted order
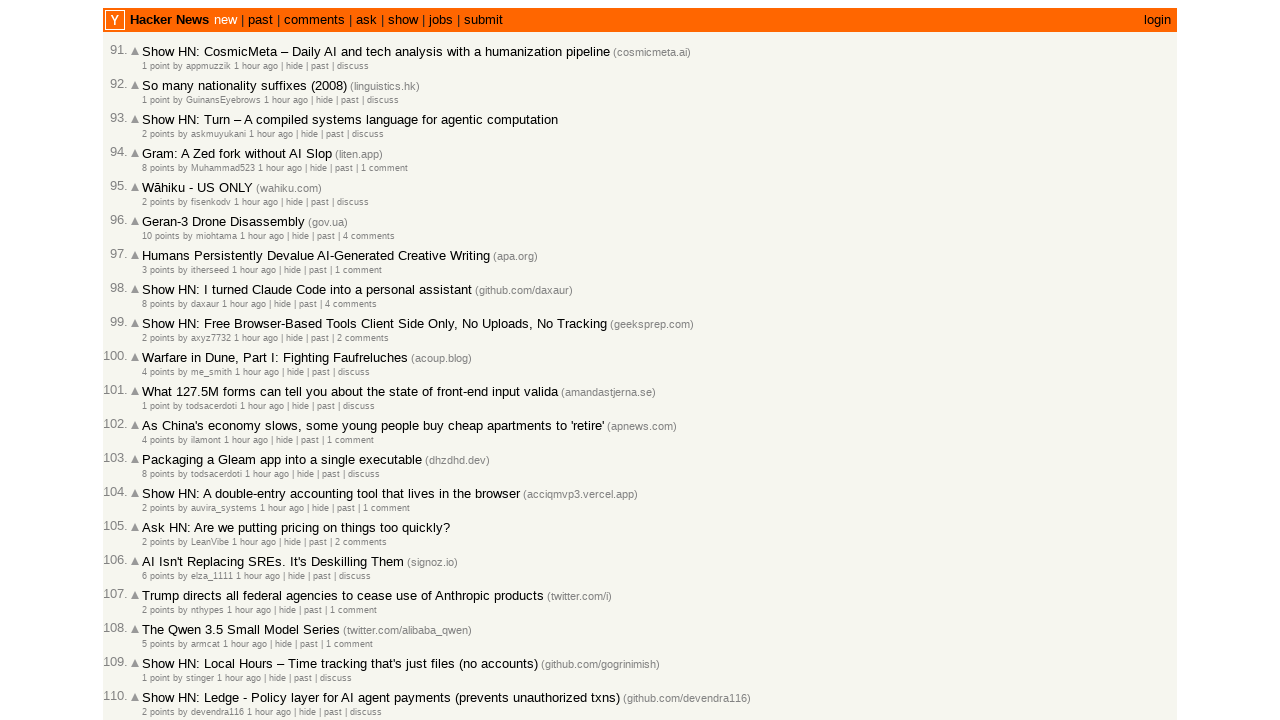

Verified timestamp at index 97 matches sorted order
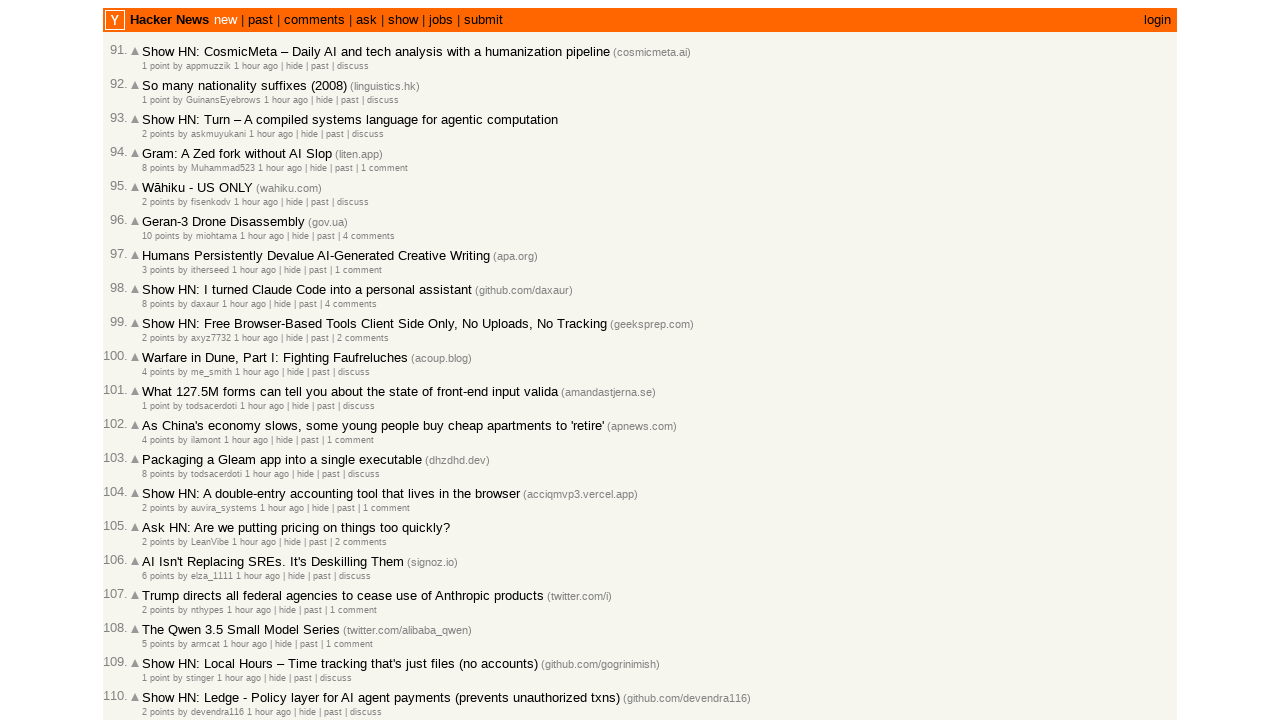

Verified timestamp at index 98 matches sorted order
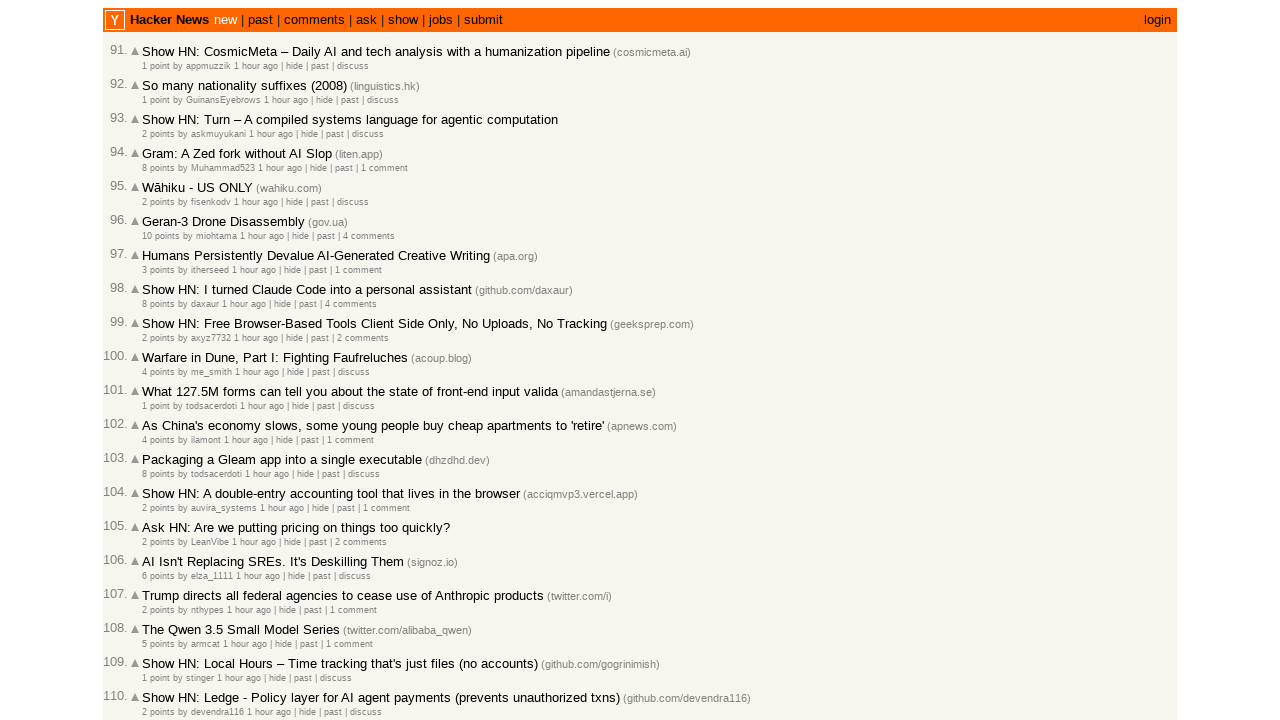

Verified timestamp at index 99 matches sorted order
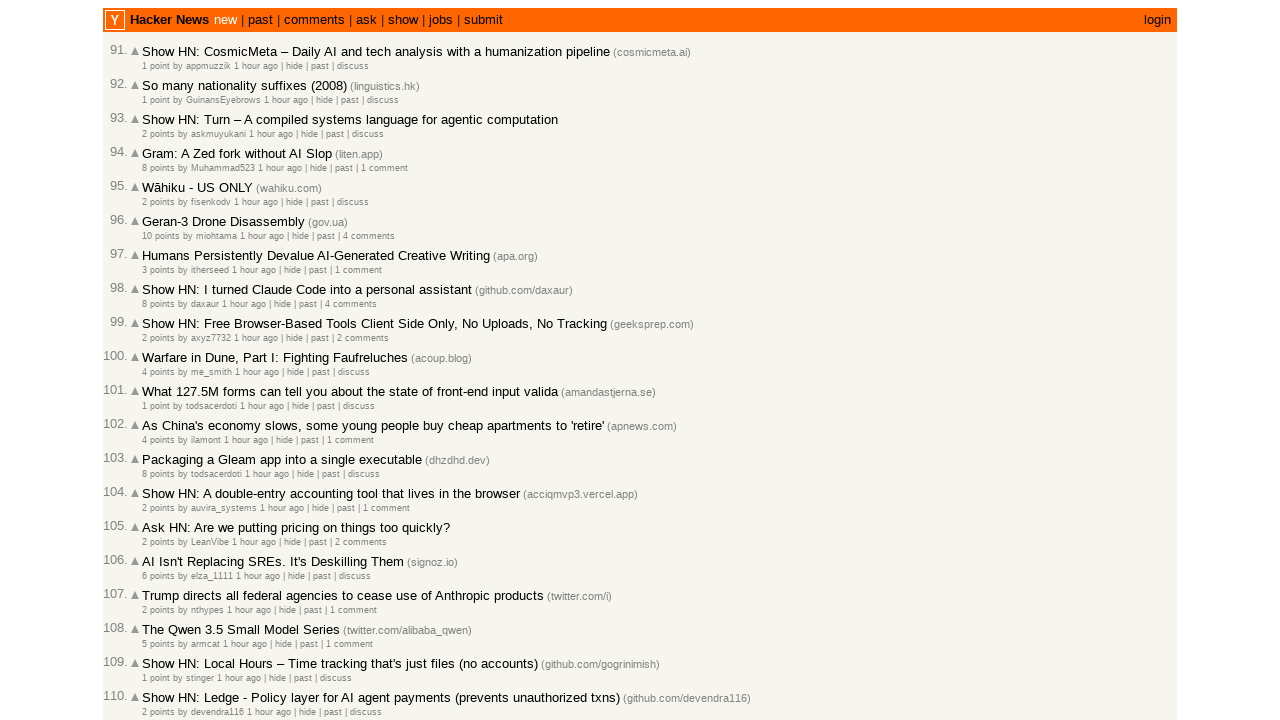

All 100 articles verified to be sorted from newest to oldest
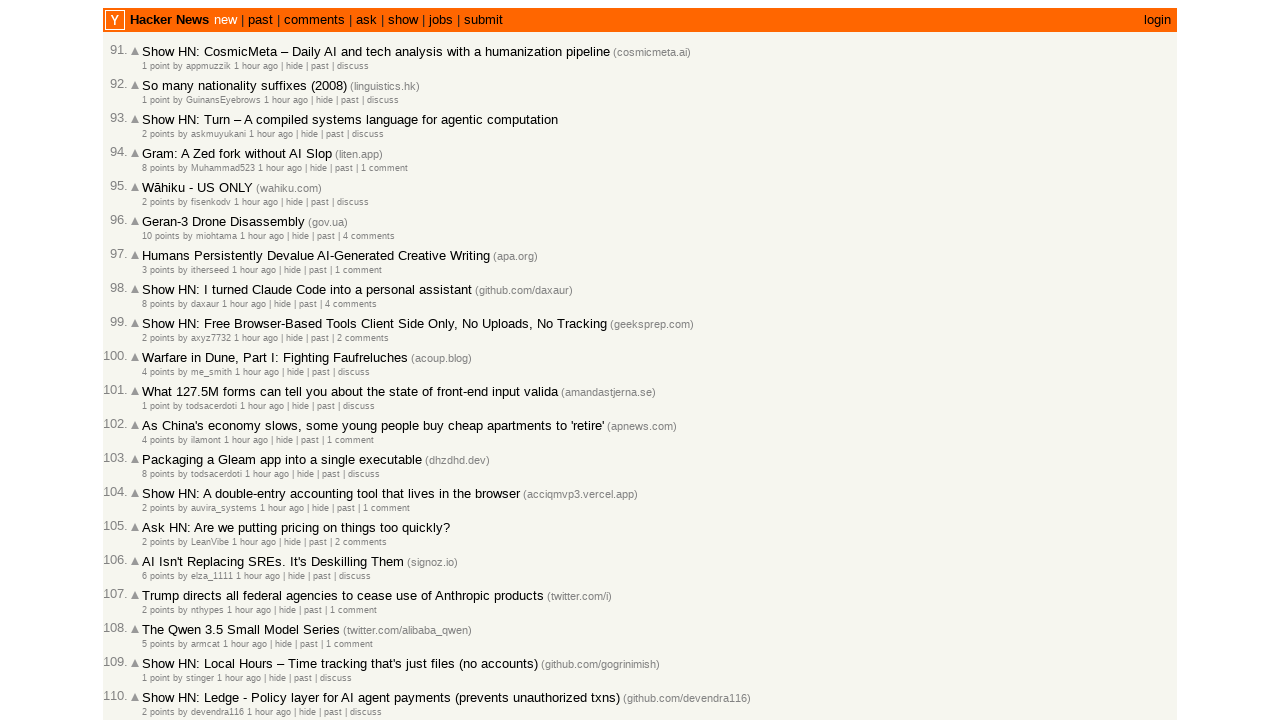

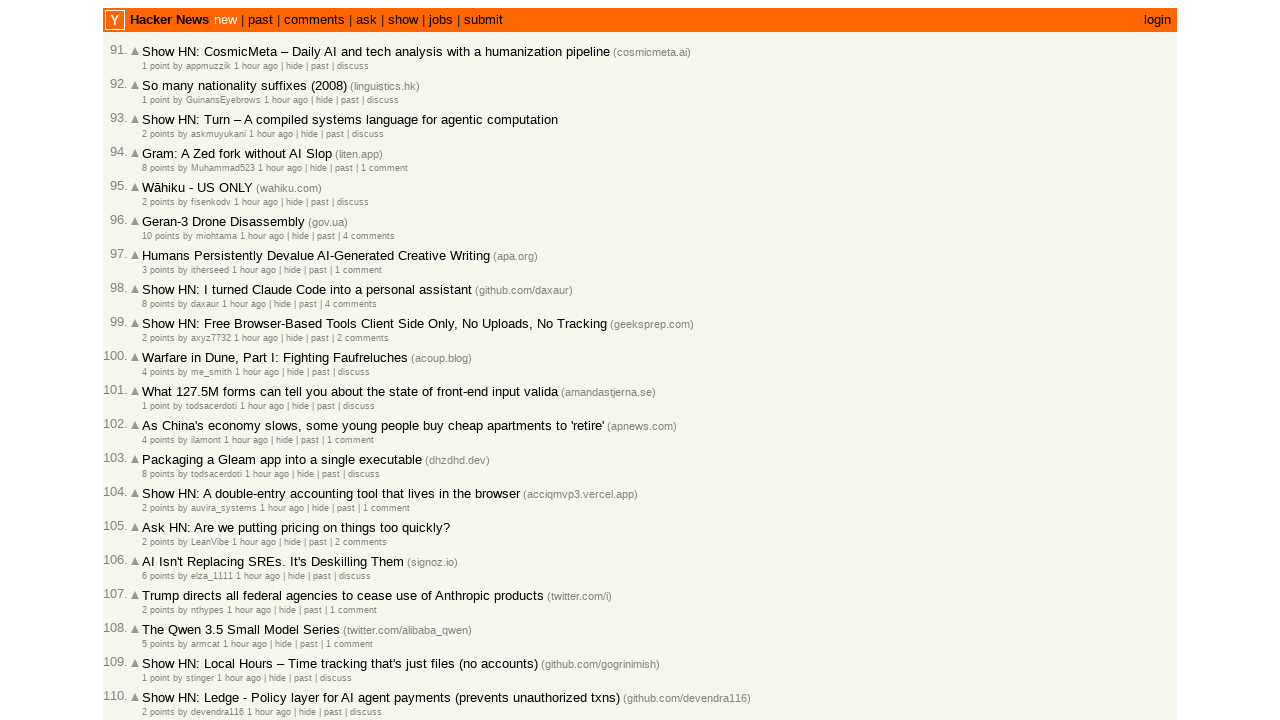